Iterates through all chapters and their links, clicking each one and navigating back to the main page

Starting URL: https://bonigarcia.dev/selenium-webdriver-java/

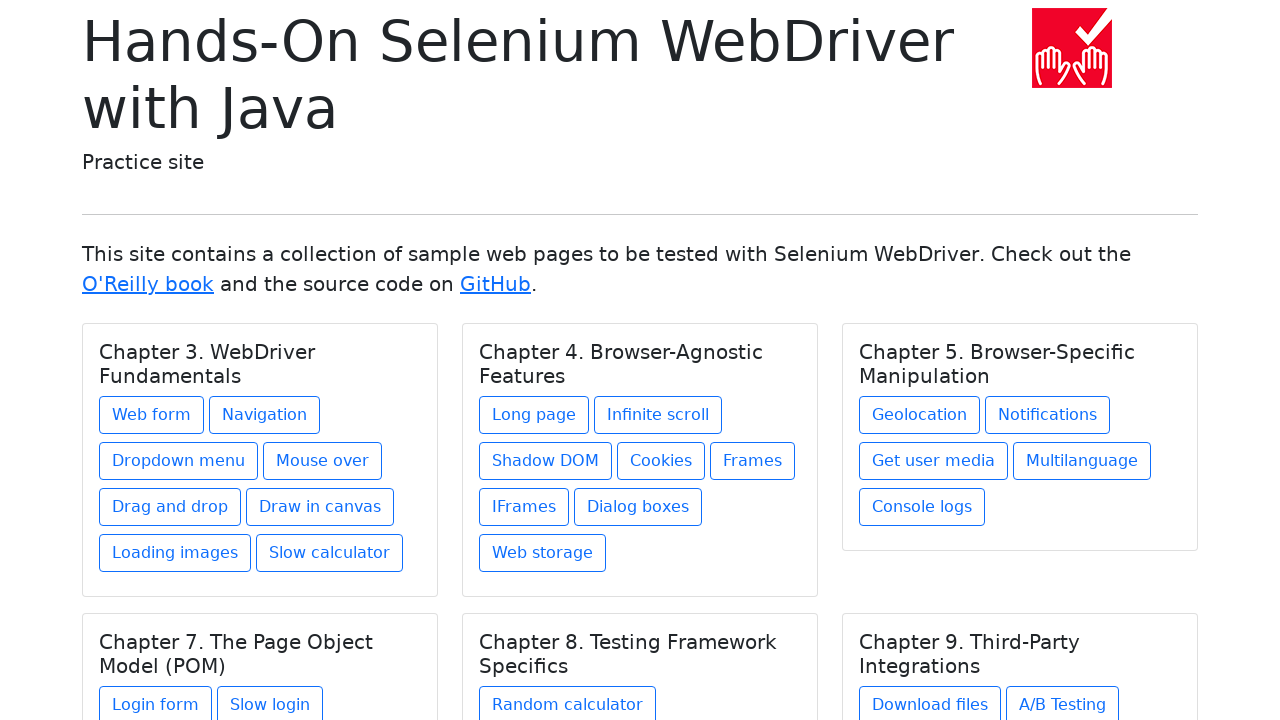

Located all chapter headings on the main page
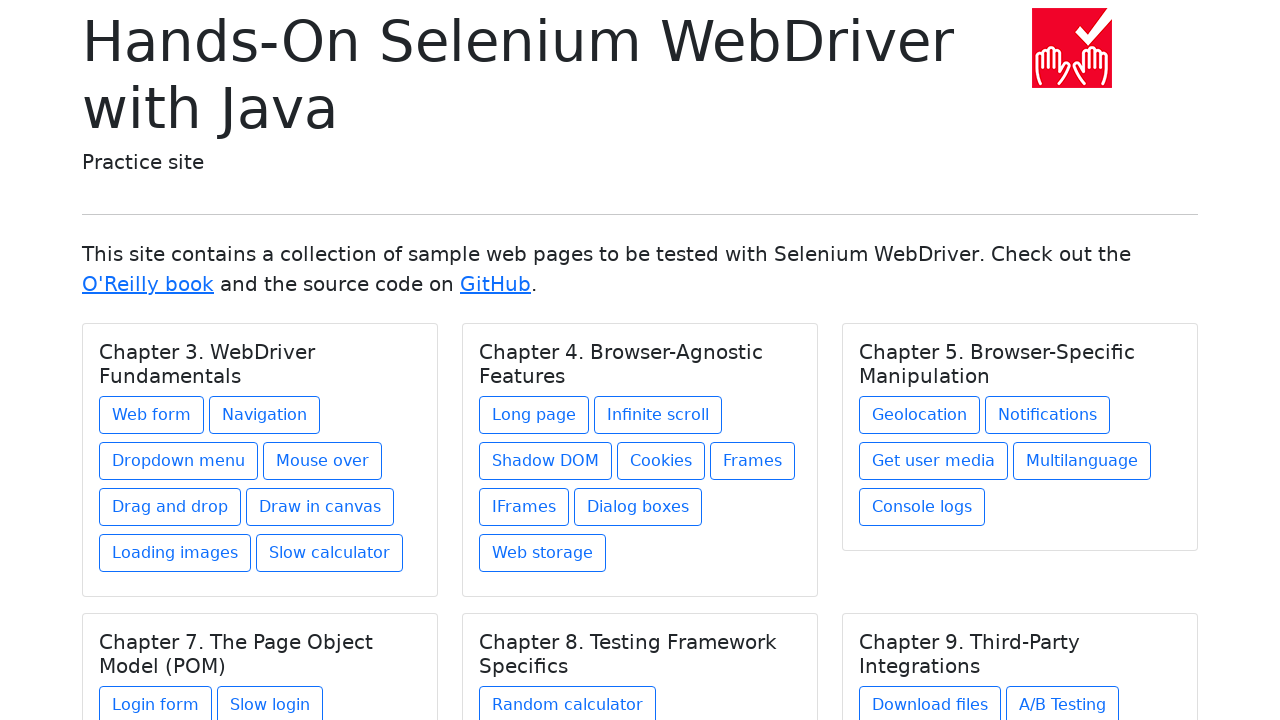

Selected chapter 1
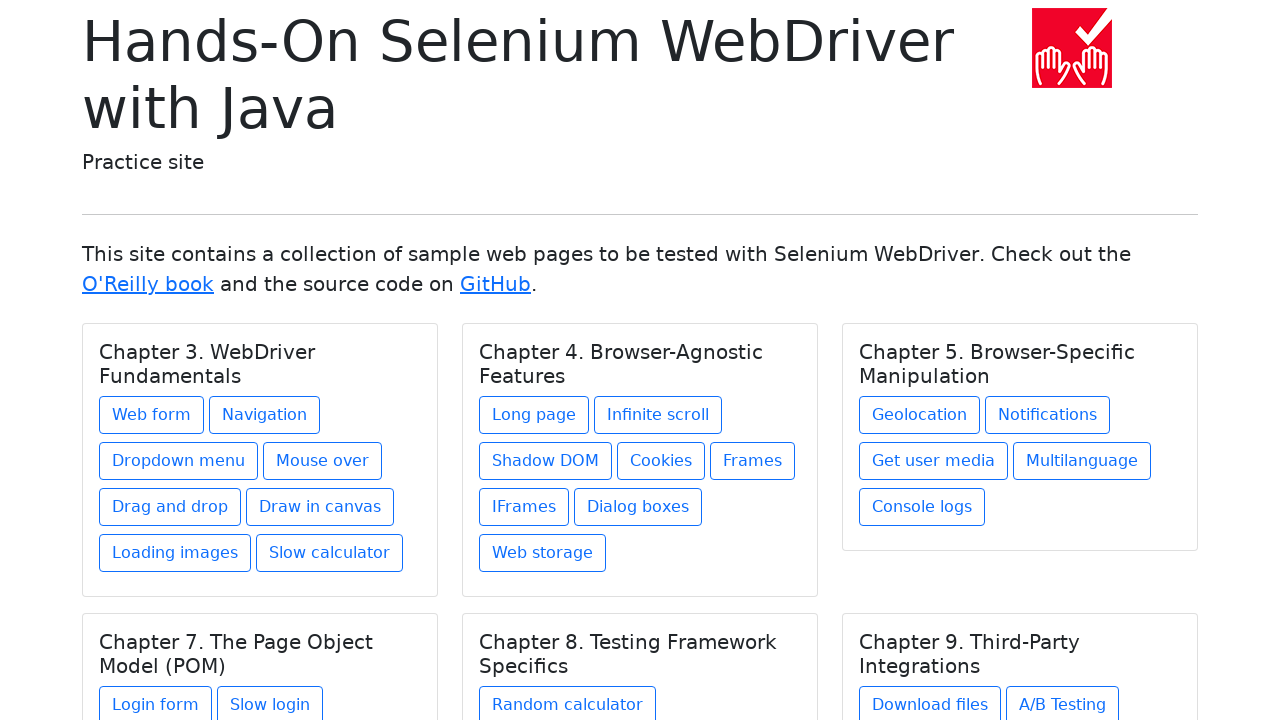

Found 8 links in chapter 1
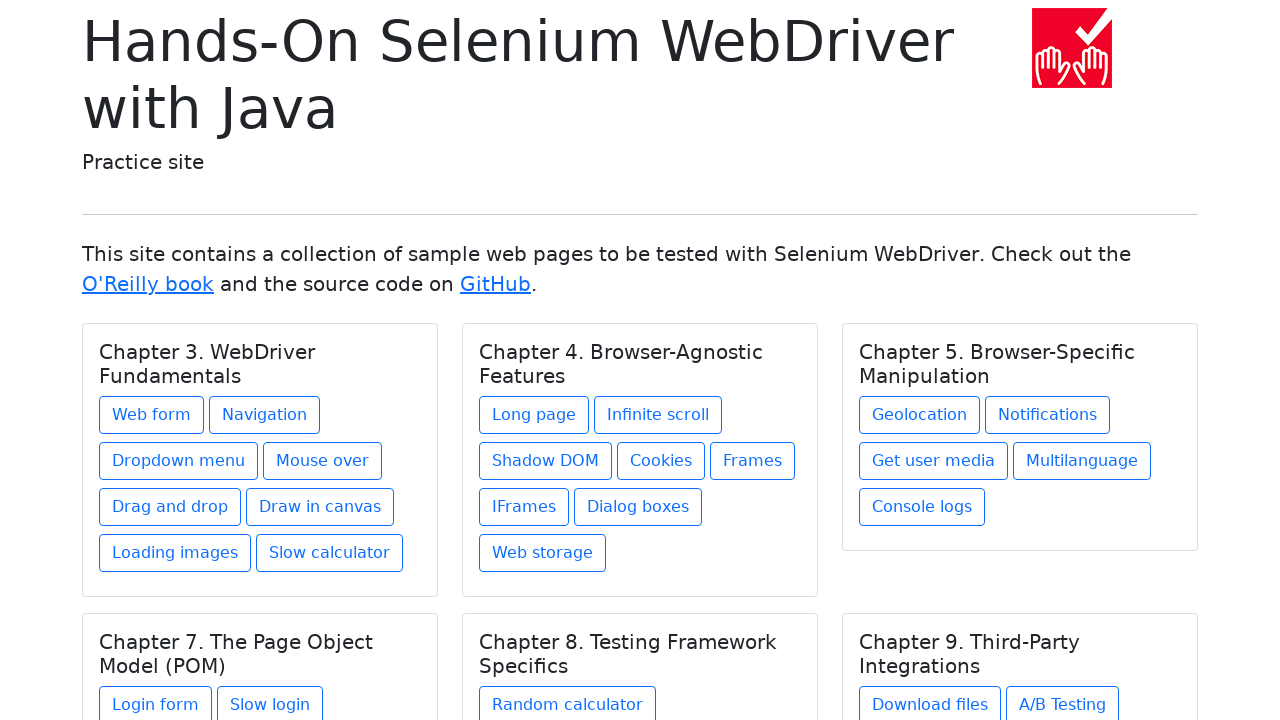

Located link 1 in chapter 1
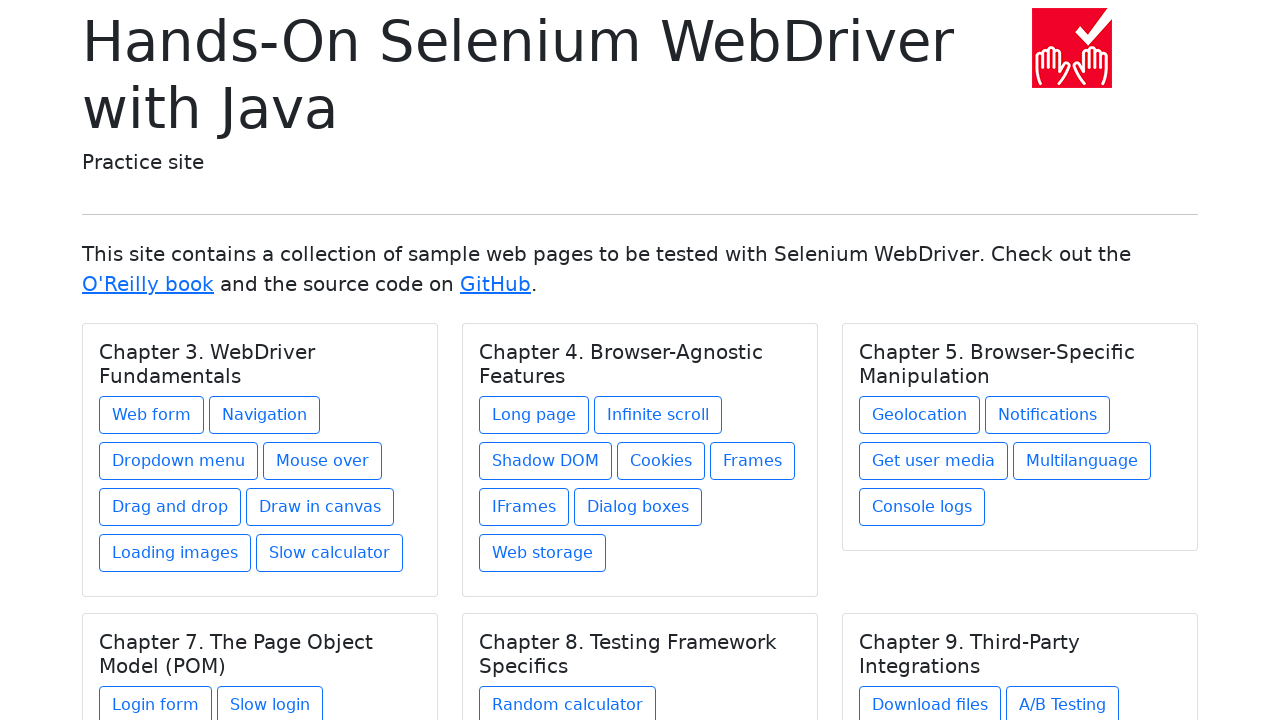

Hovered over link 1 in chapter 1 at (152, 415) on h5.card-title >> nth=0 >> .. >> a >> nth=0
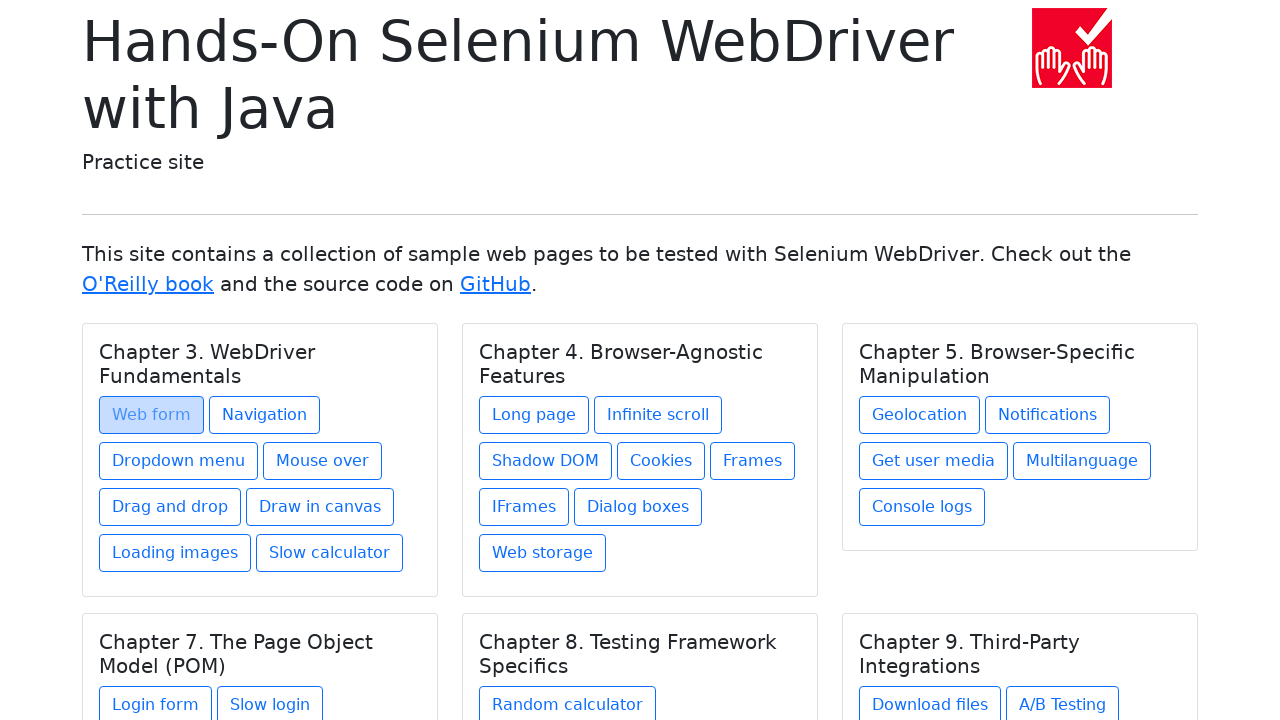

Clicked link 1 in chapter 1 at (152, 415) on h5.card-title >> nth=0 >> .. >> a >> nth=0
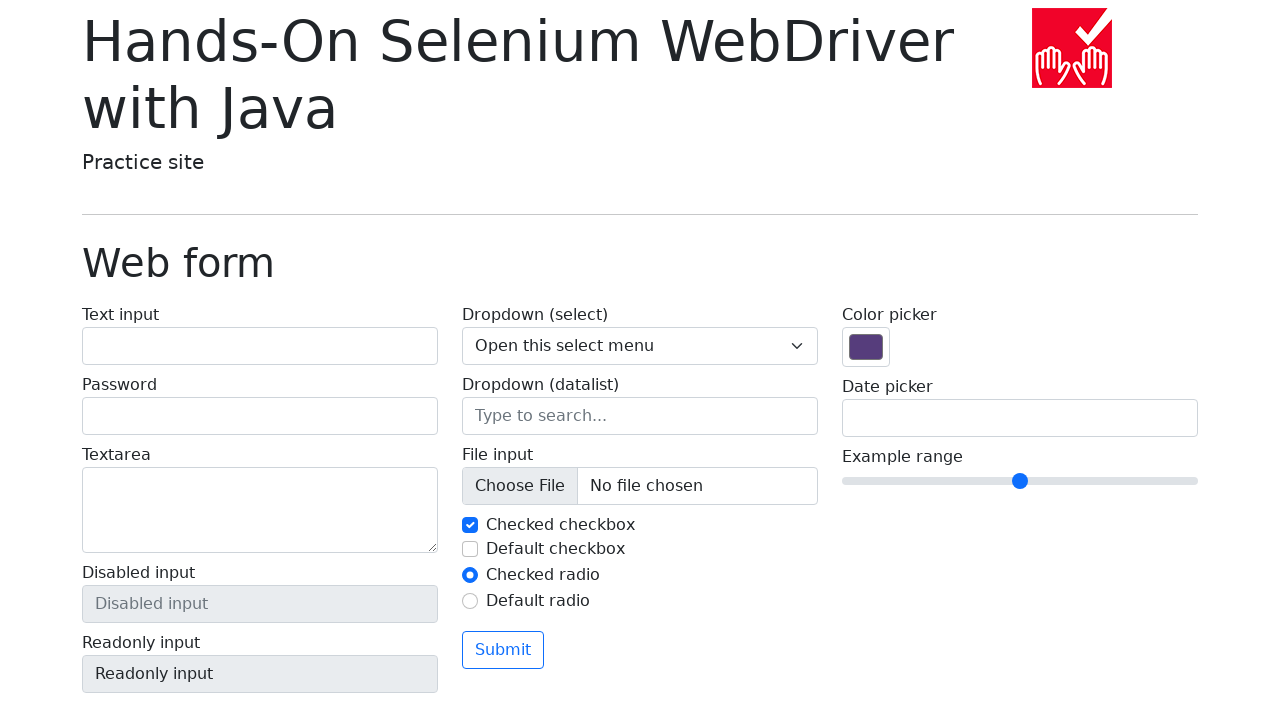

Waited 1 second for page to load after clicking link 1
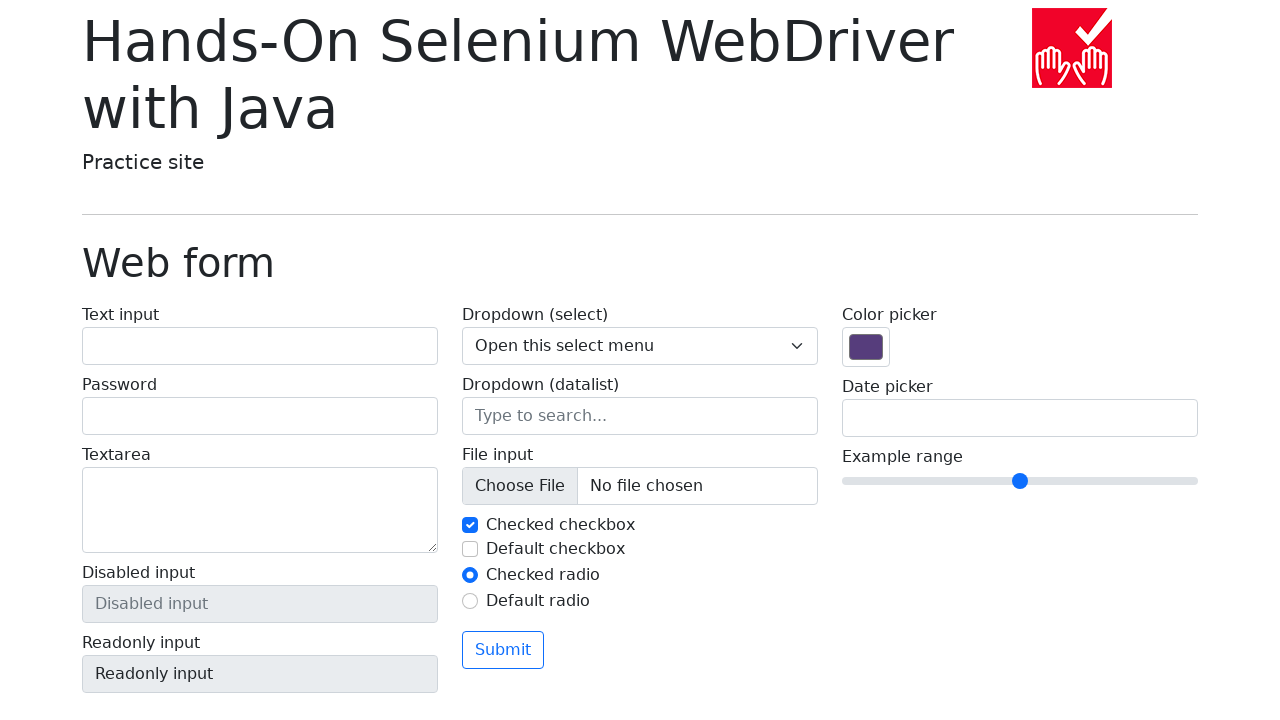

Navigated back to main page after link 1 in chapter 1
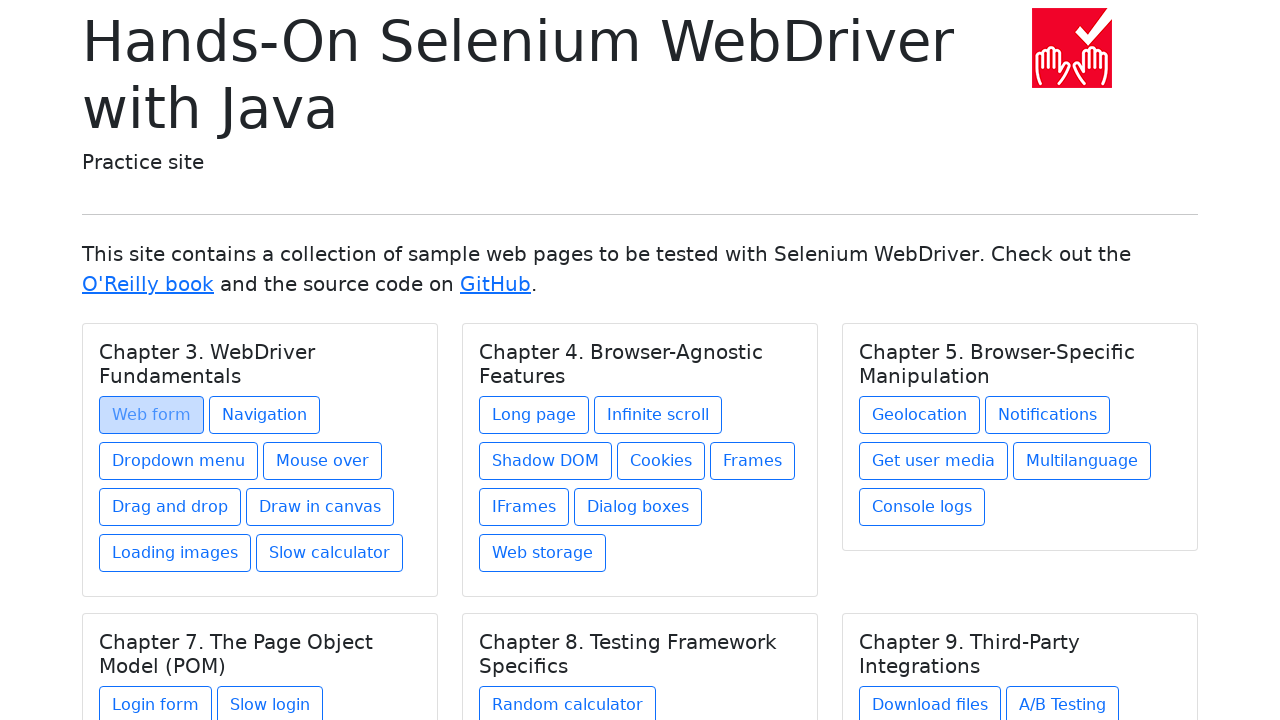

Located link 2 in chapter 1
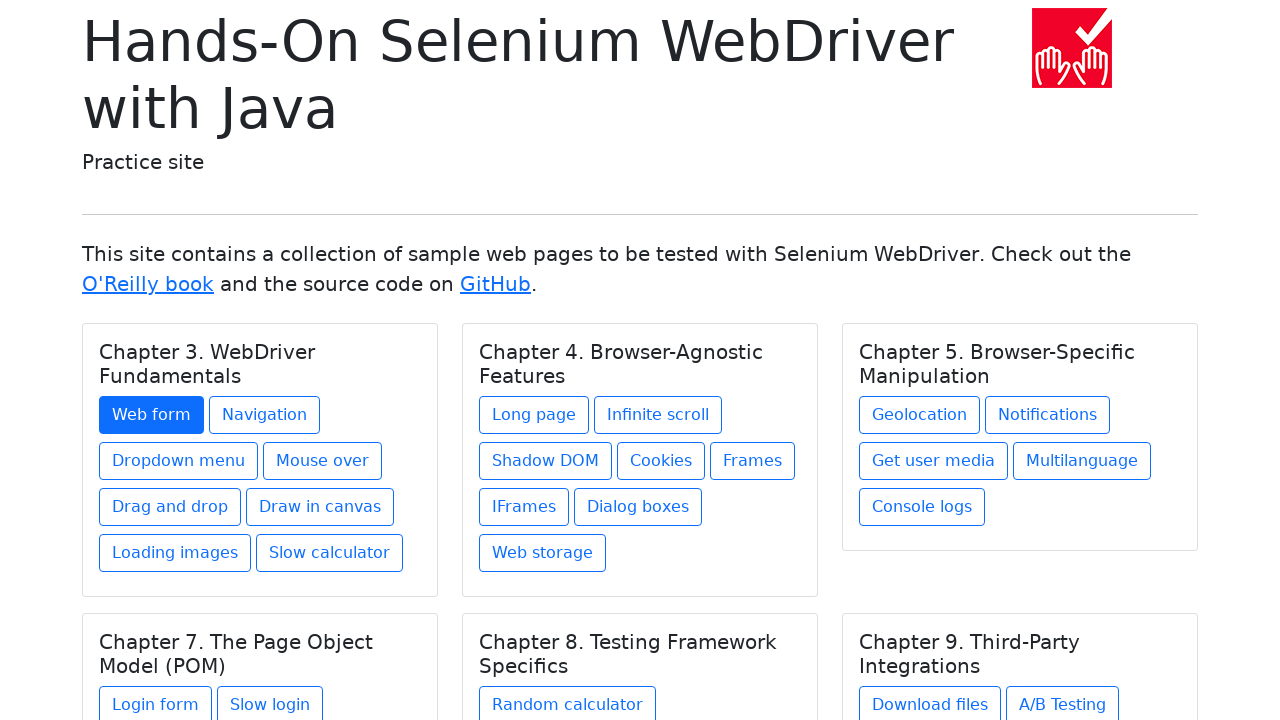

Hovered over link 2 in chapter 1 at (264, 415) on h5.card-title >> nth=0 >> .. >> a >> nth=1
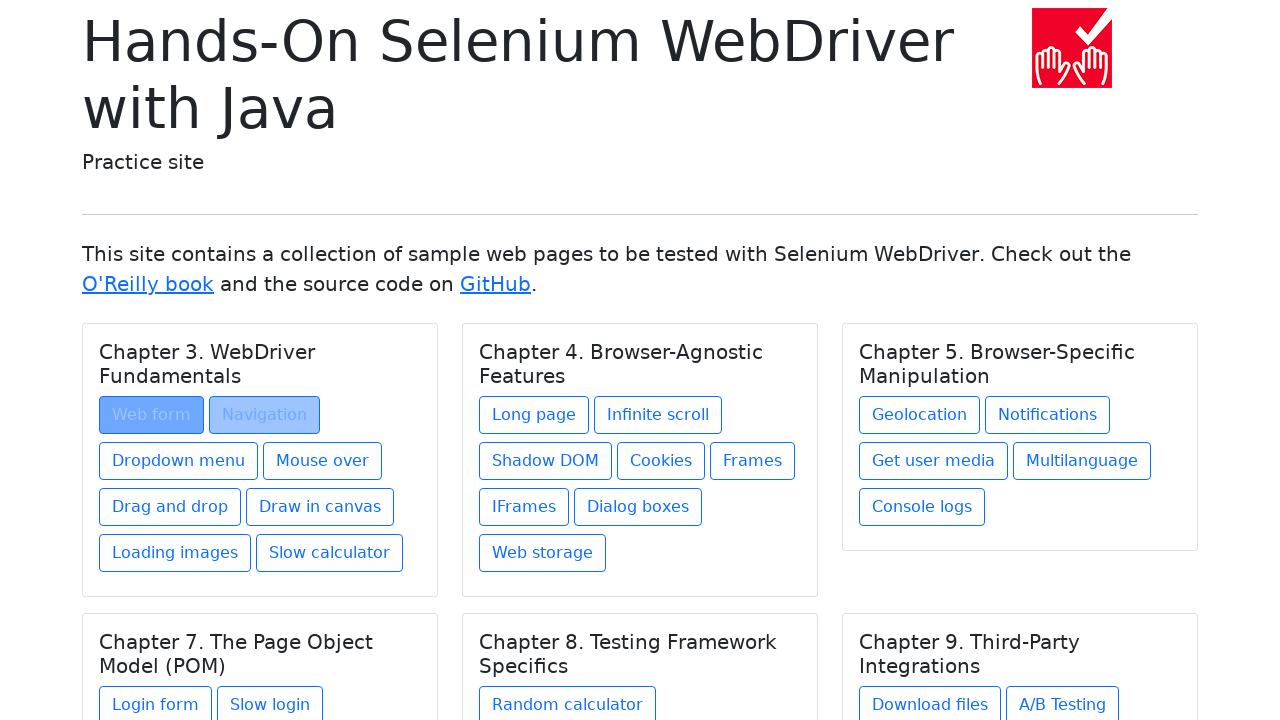

Clicked link 2 in chapter 1 at (264, 415) on h5.card-title >> nth=0 >> .. >> a >> nth=1
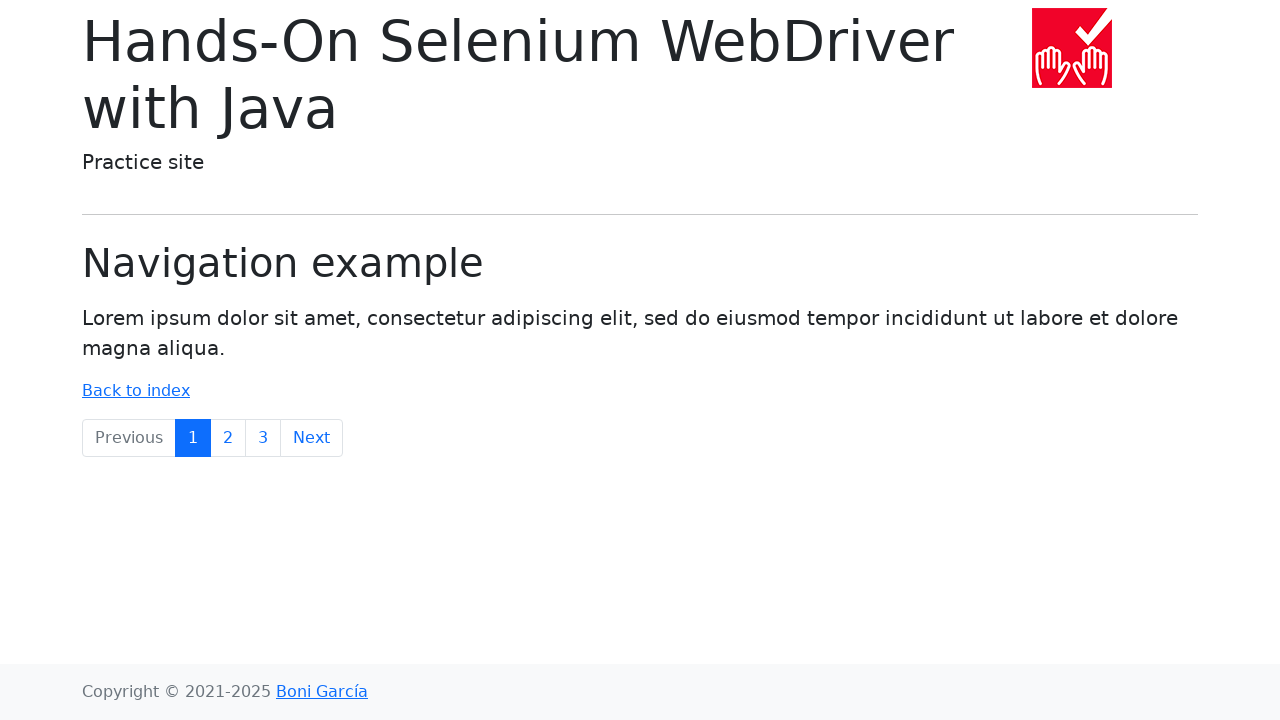

Waited 1 second for page to load after clicking link 2
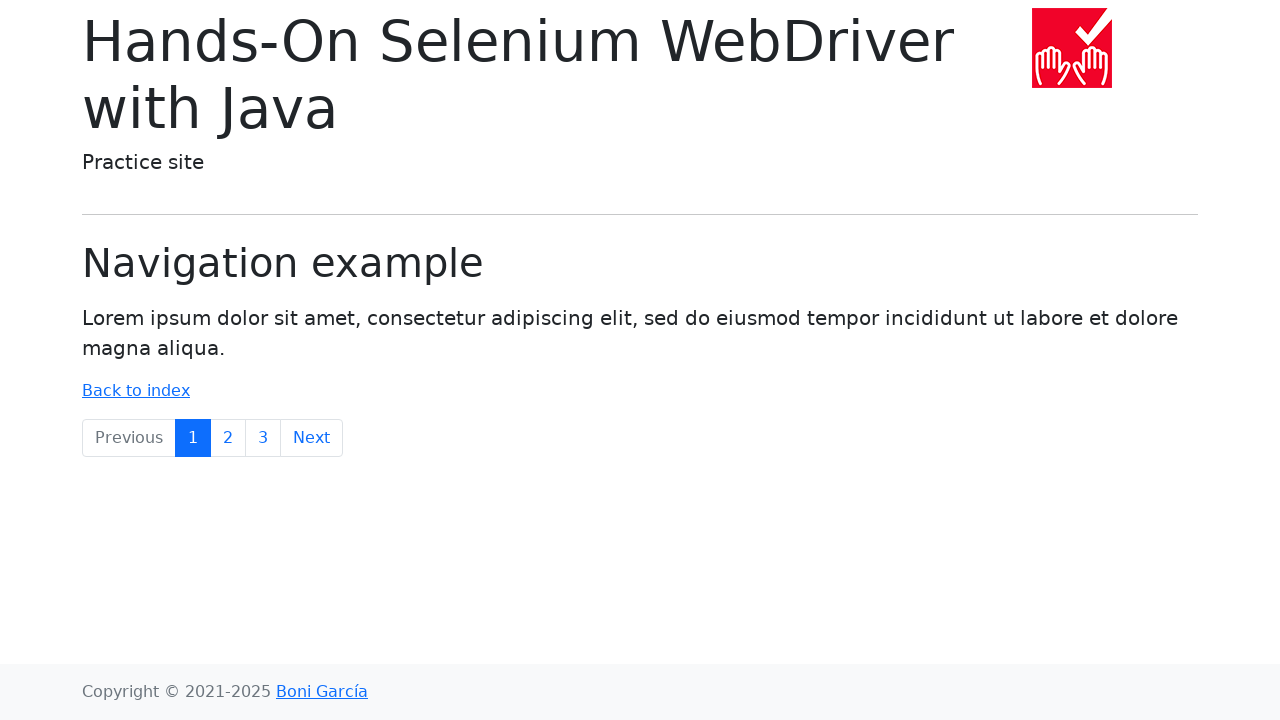

Navigated back to main page after link 2 in chapter 1
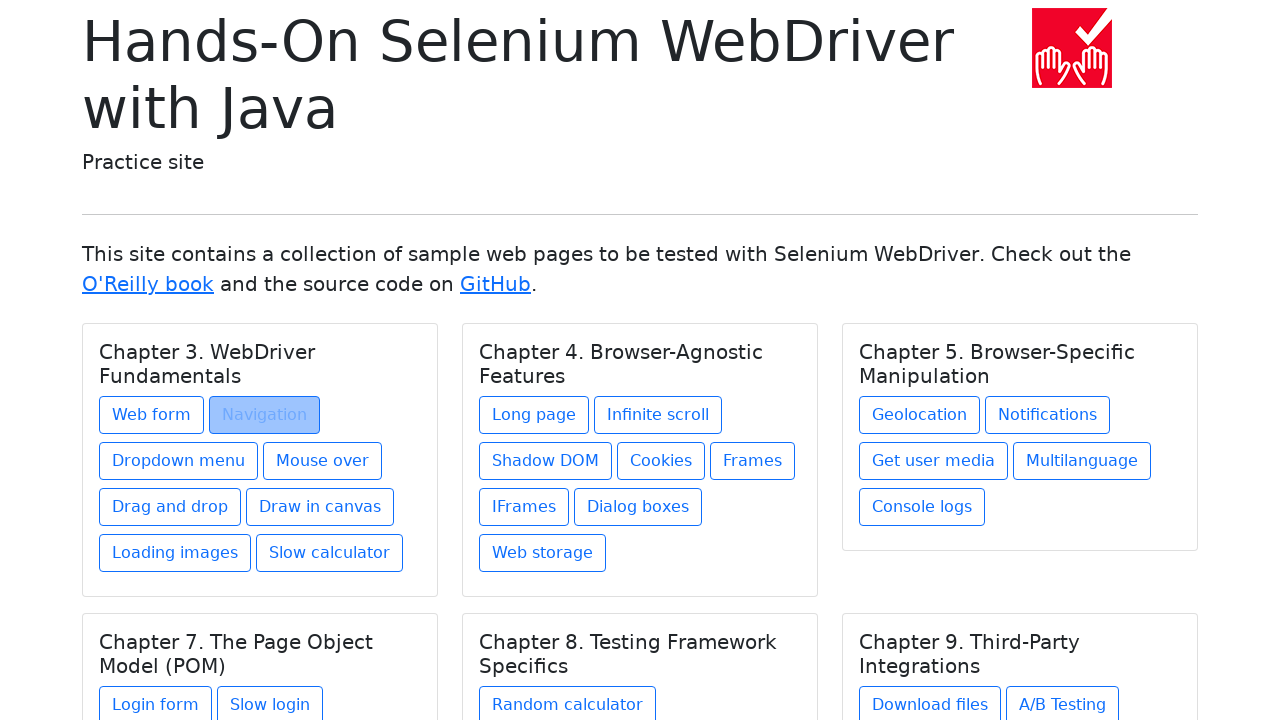

Located link 3 in chapter 1
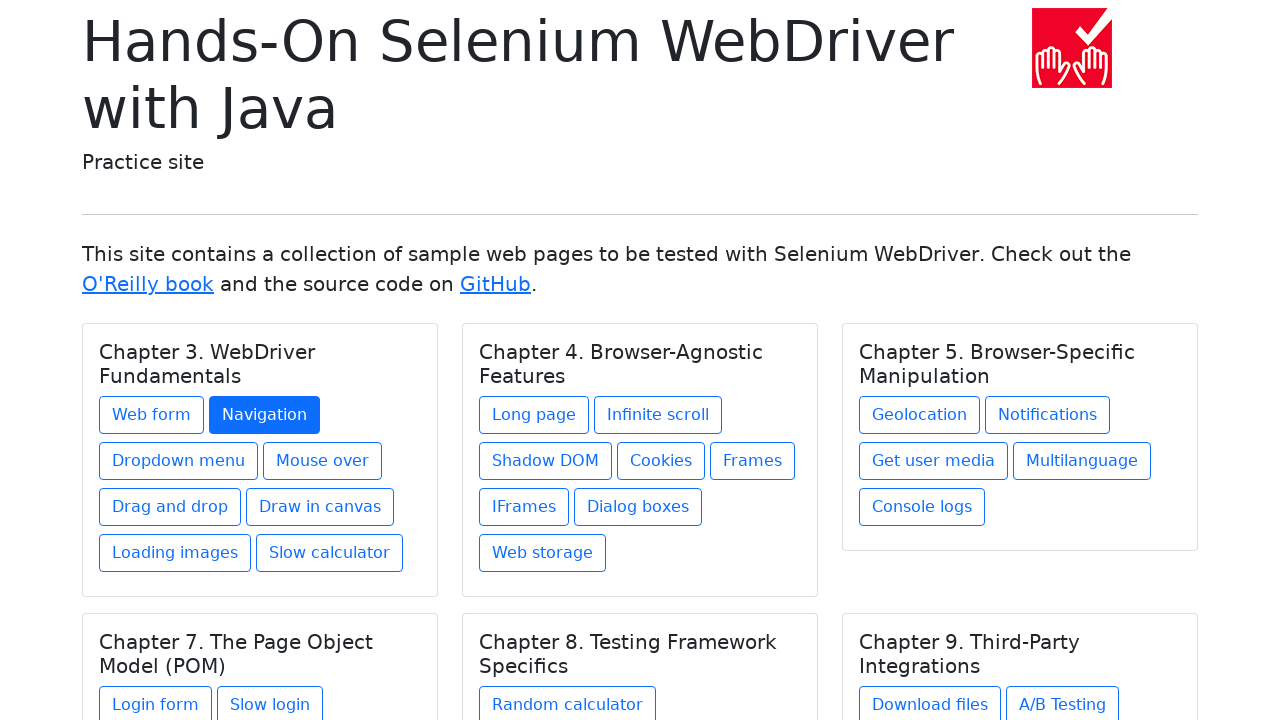

Hovered over link 3 in chapter 1 at (178, 461) on h5.card-title >> nth=0 >> .. >> a >> nth=2
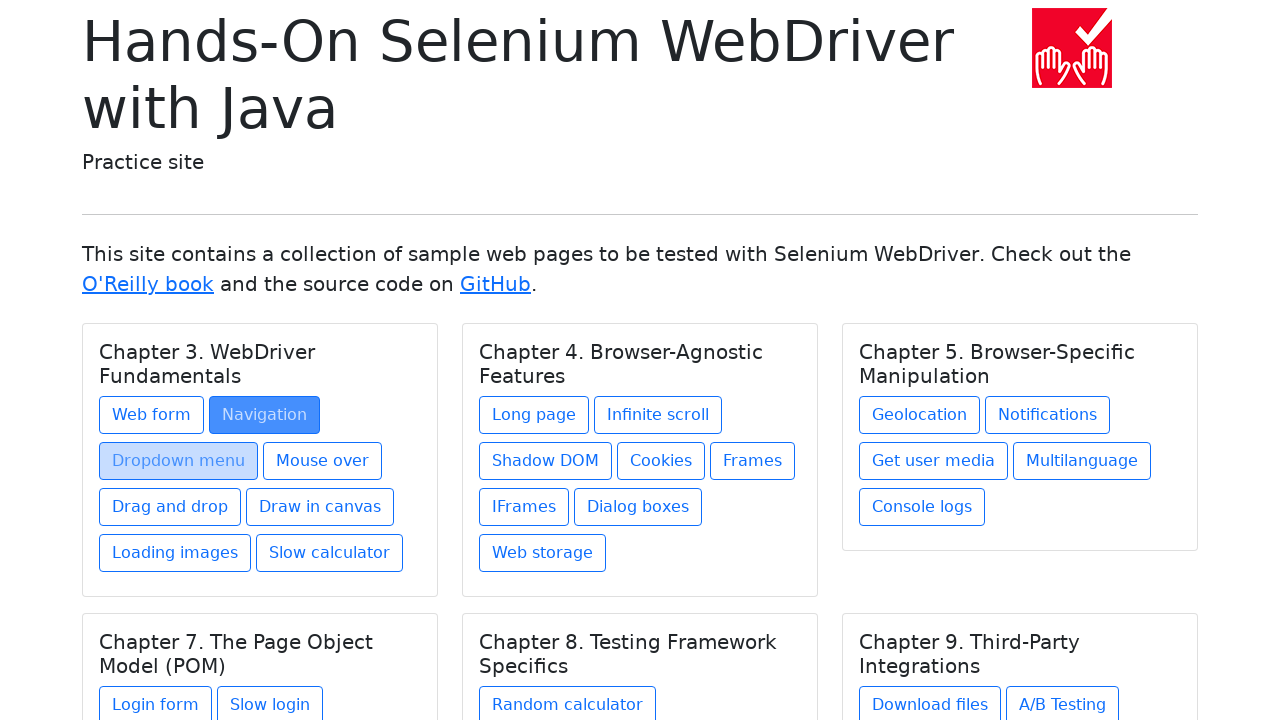

Clicked link 3 in chapter 1 at (178, 461) on h5.card-title >> nth=0 >> .. >> a >> nth=2
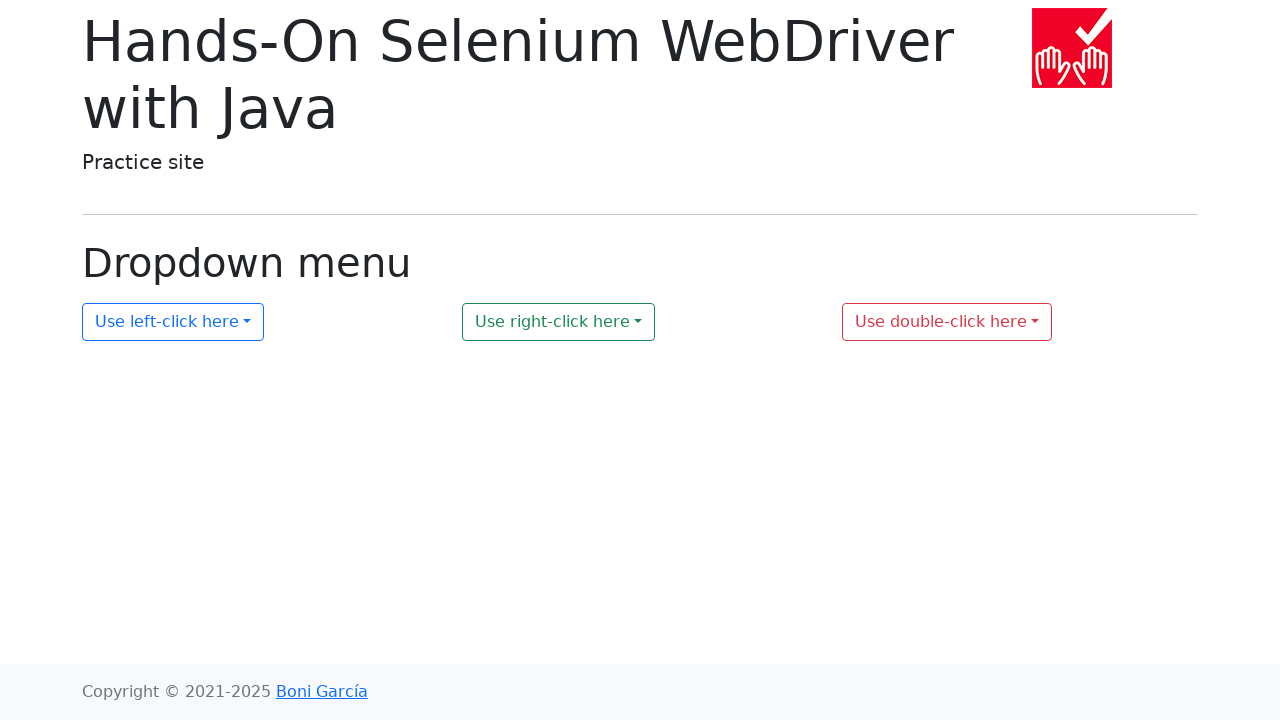

Waited 1 second for page to load after clicking link 3
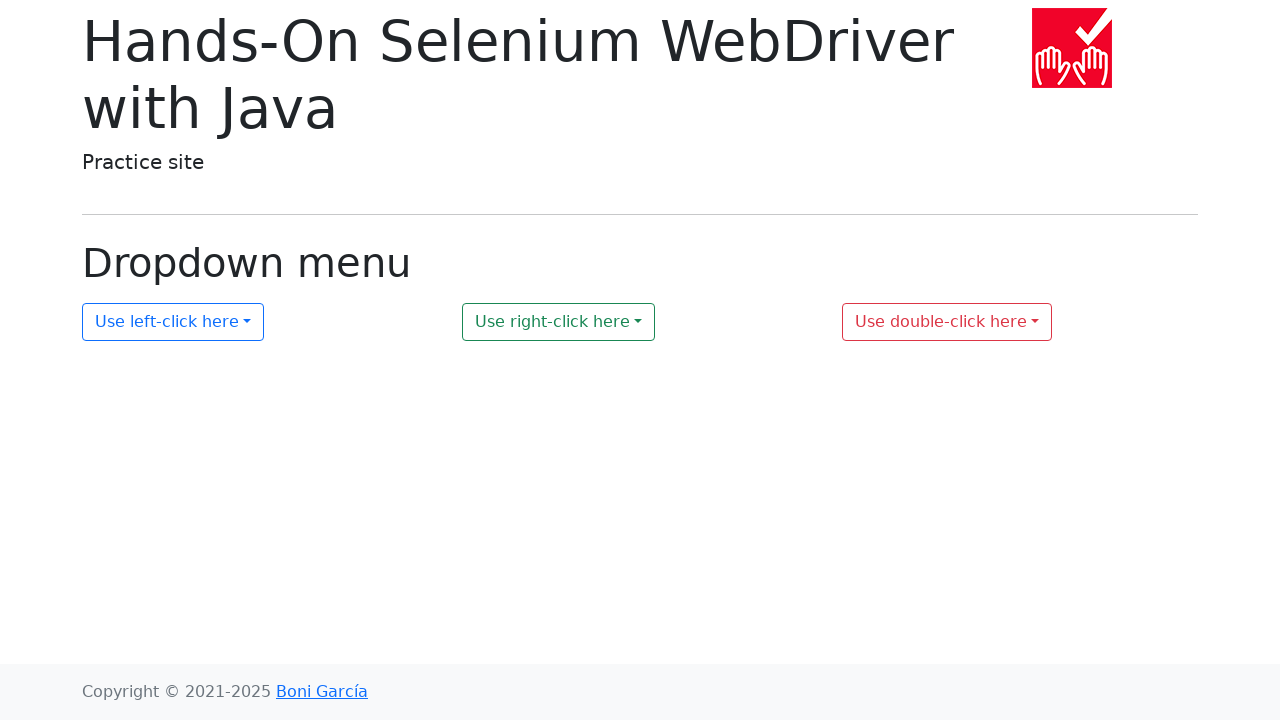

Navigated back to main page after link 3 in chapter 1
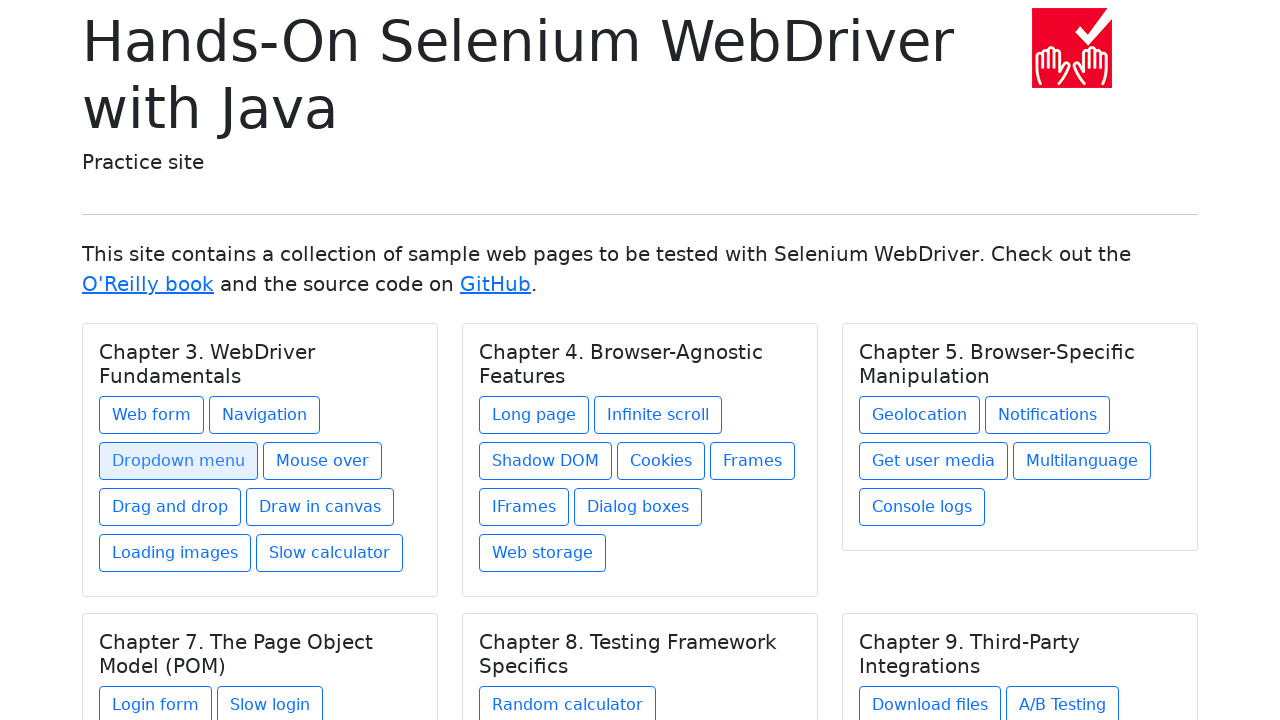

Located link 4 in chapter 1
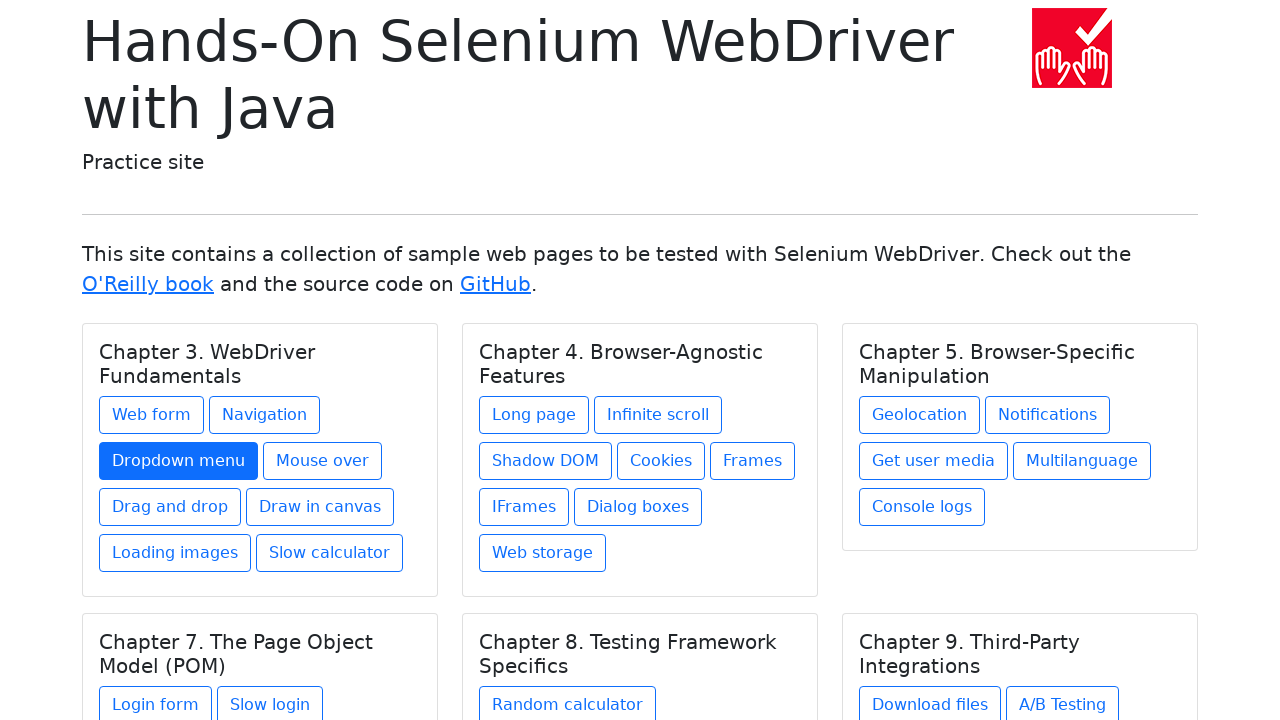

Hovered over link 4 in chapter 1 at (322, 461) on h5.card-title >> nth=0 >> .. >> a >> nth=3
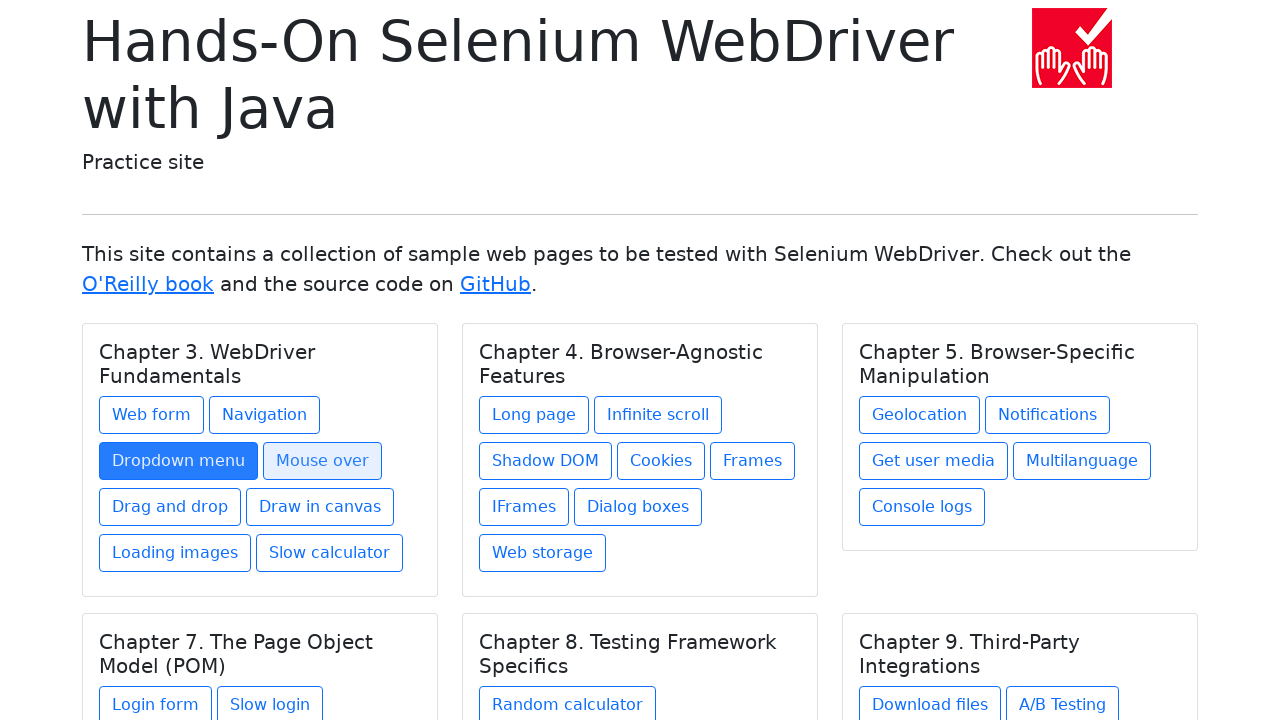

Clicked link 4 in chapter 1 at (322, 461) on h5.card-title >> nth=0 >> .. >> a >> nth=3
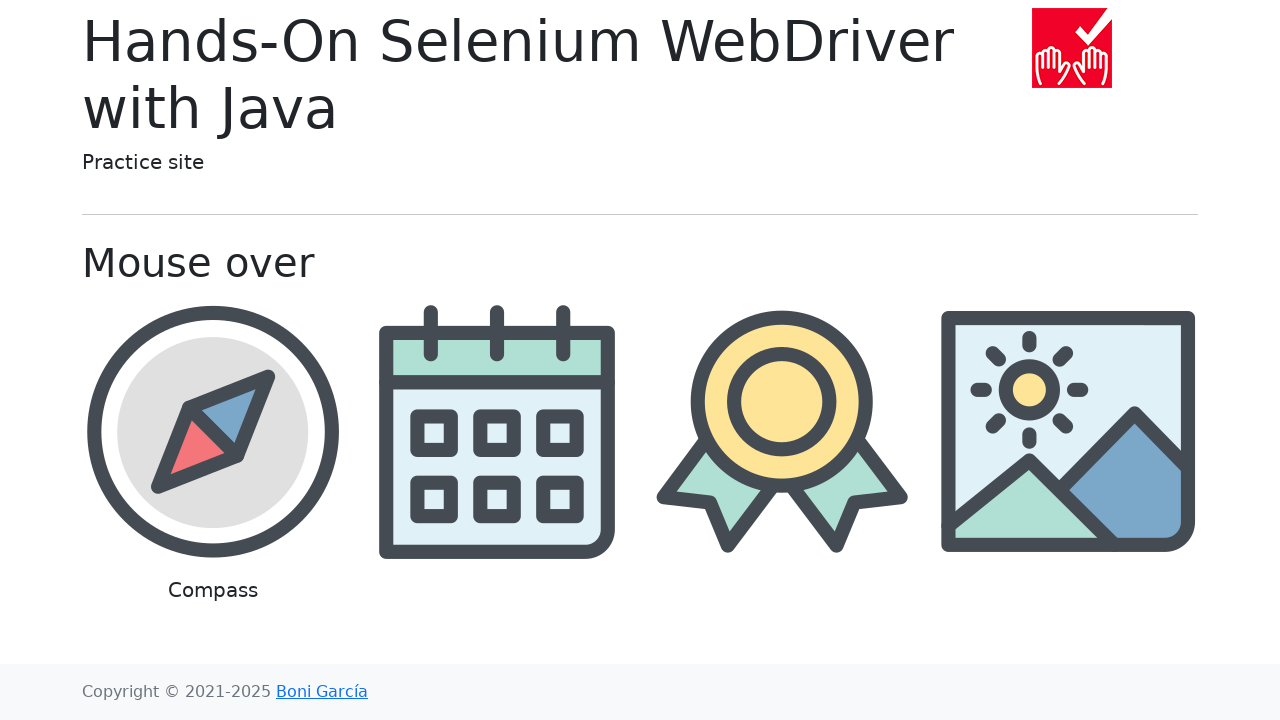

Waited 1 second for page to load after clicking link 4
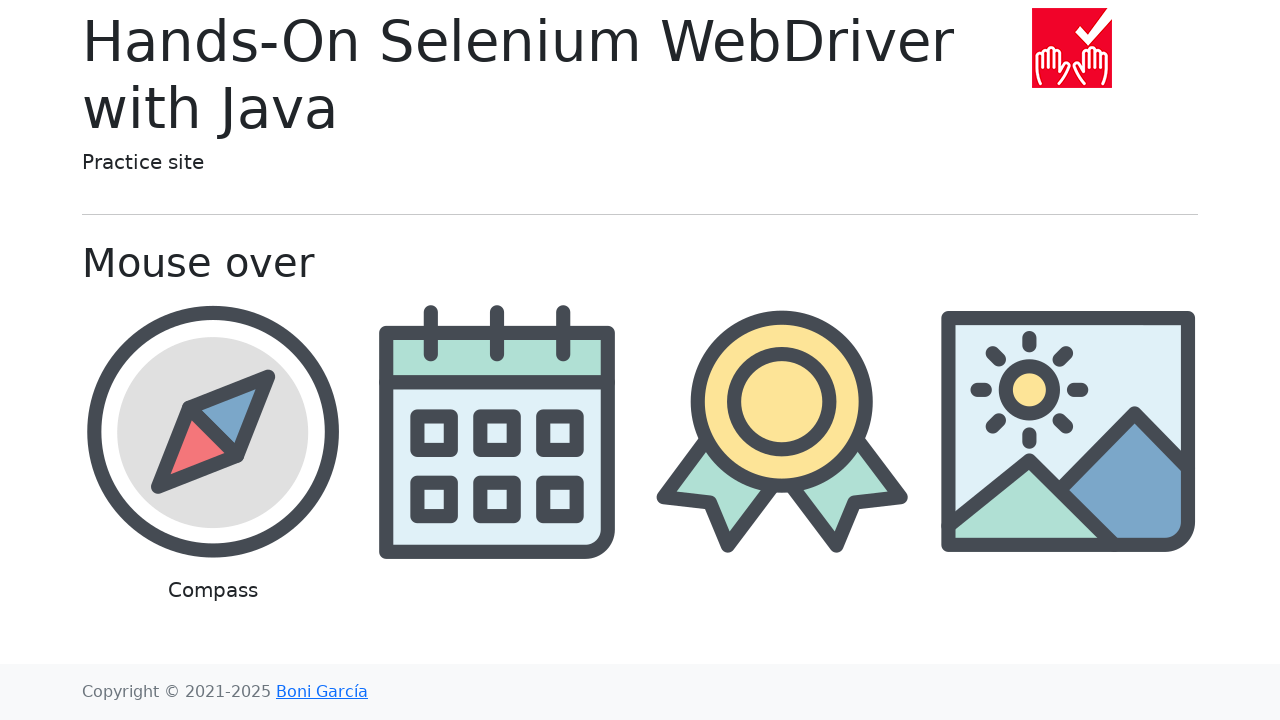

Navigated back to main page after link 4 in chapter 1
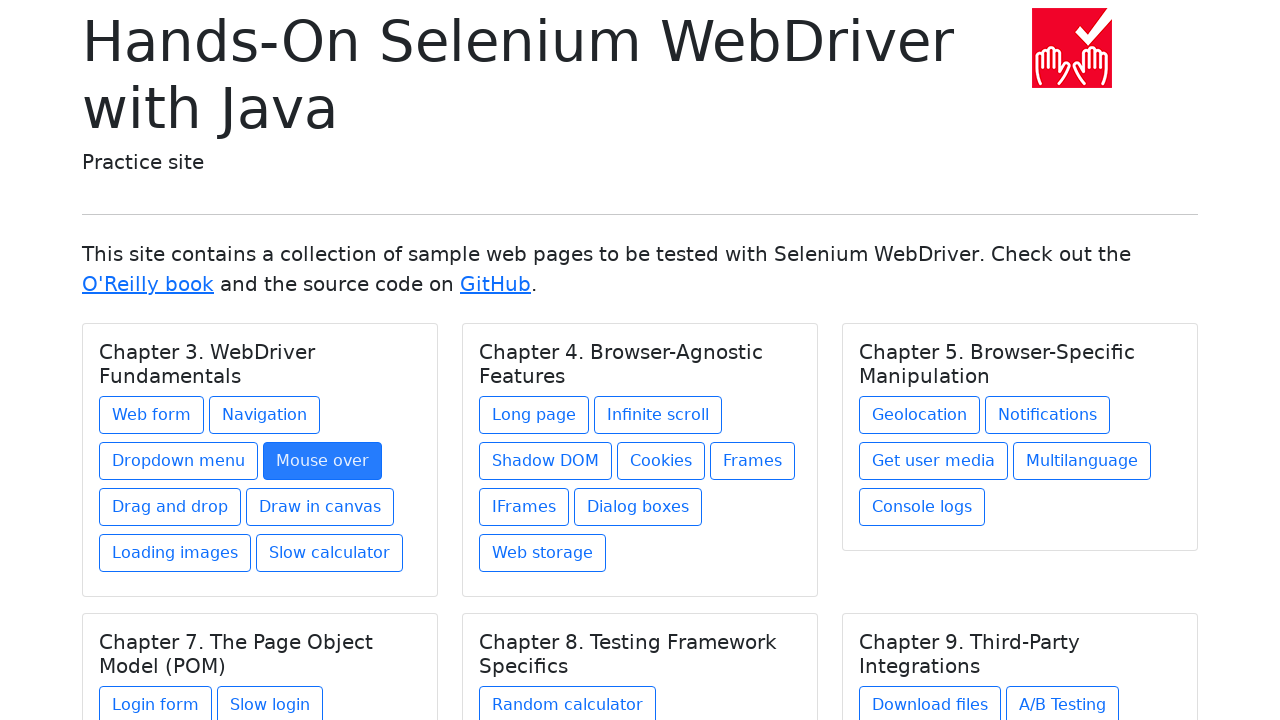

Located link 5 in chapter 1
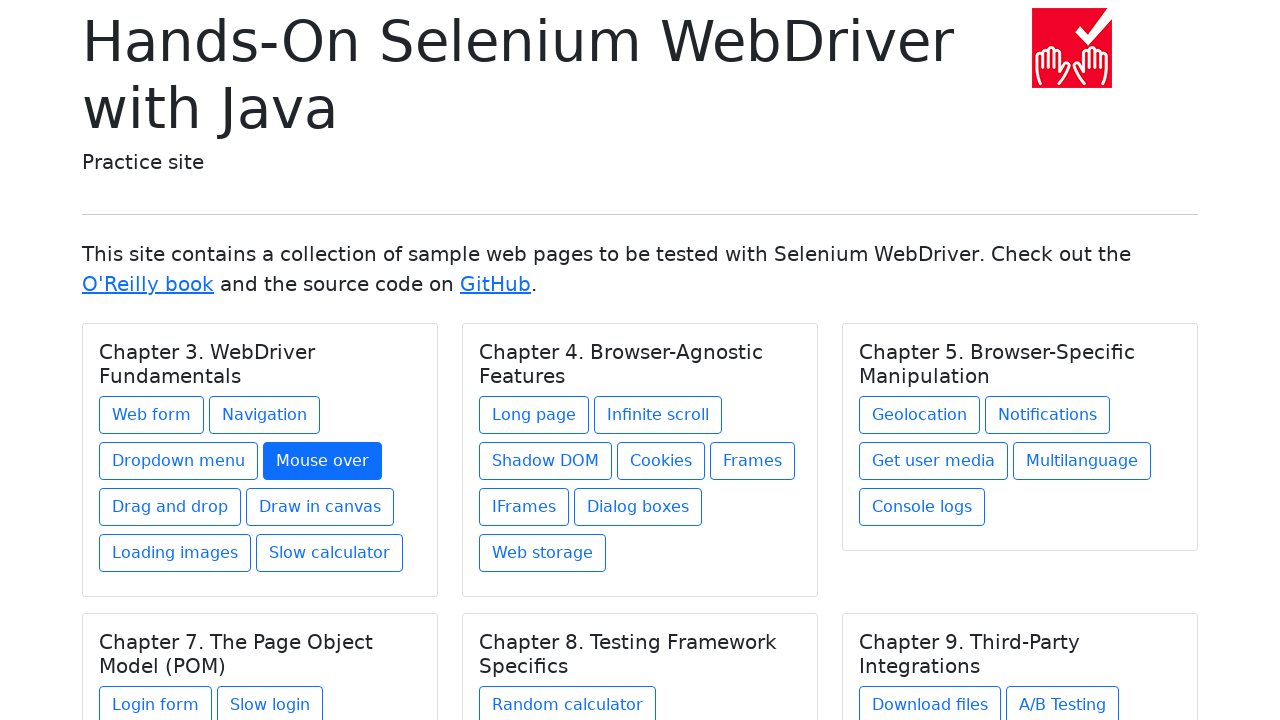

Hovered over link 5 in chapter 1 at (170, 507) on h5.card-title >> nth=0 >> .. >> a >> nth=4
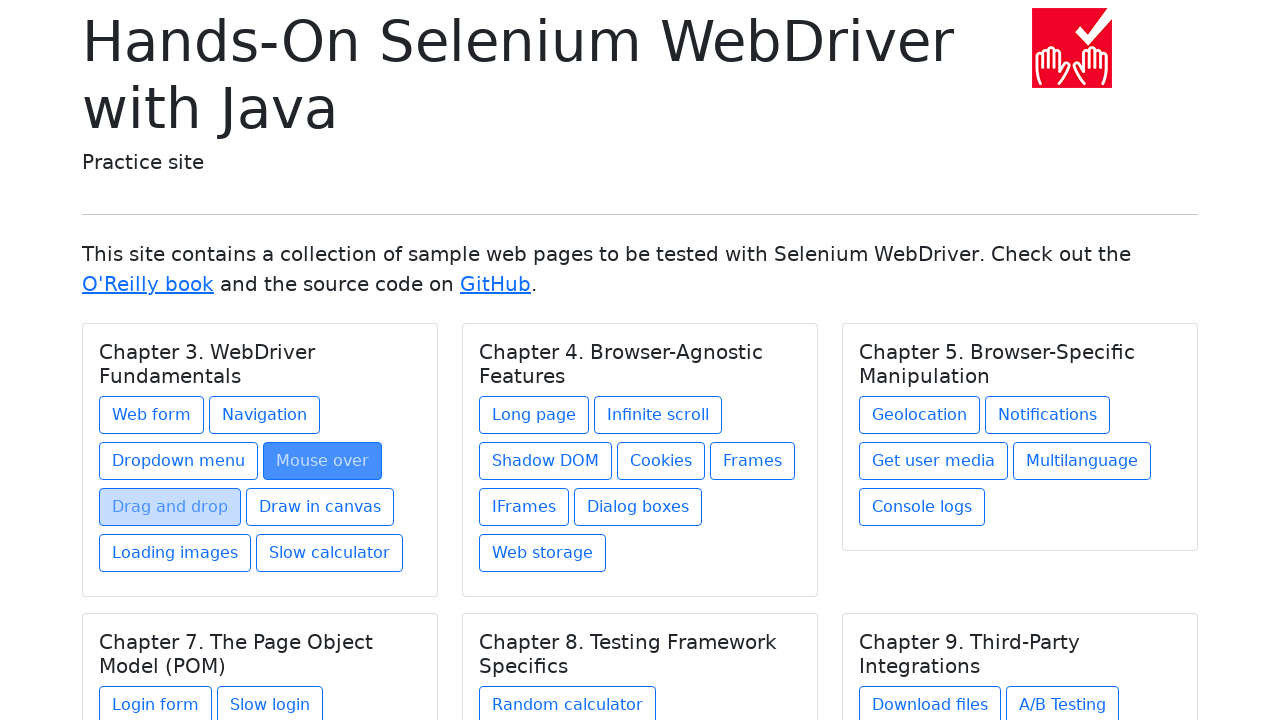

Clicked link 5 in chapter 1 at (170, 507) on h5.card-title >> nth=0 >> .. >> a >> nth=4
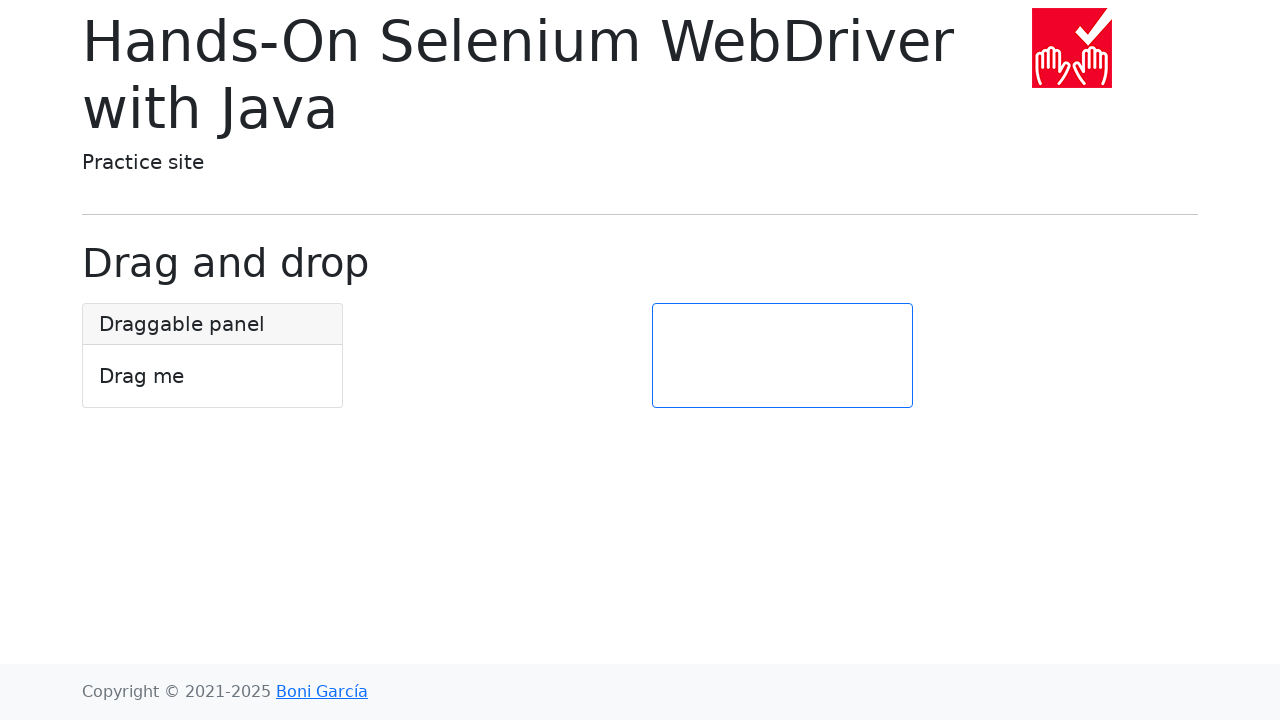

Waited 1 second for page to load after clicking link 5
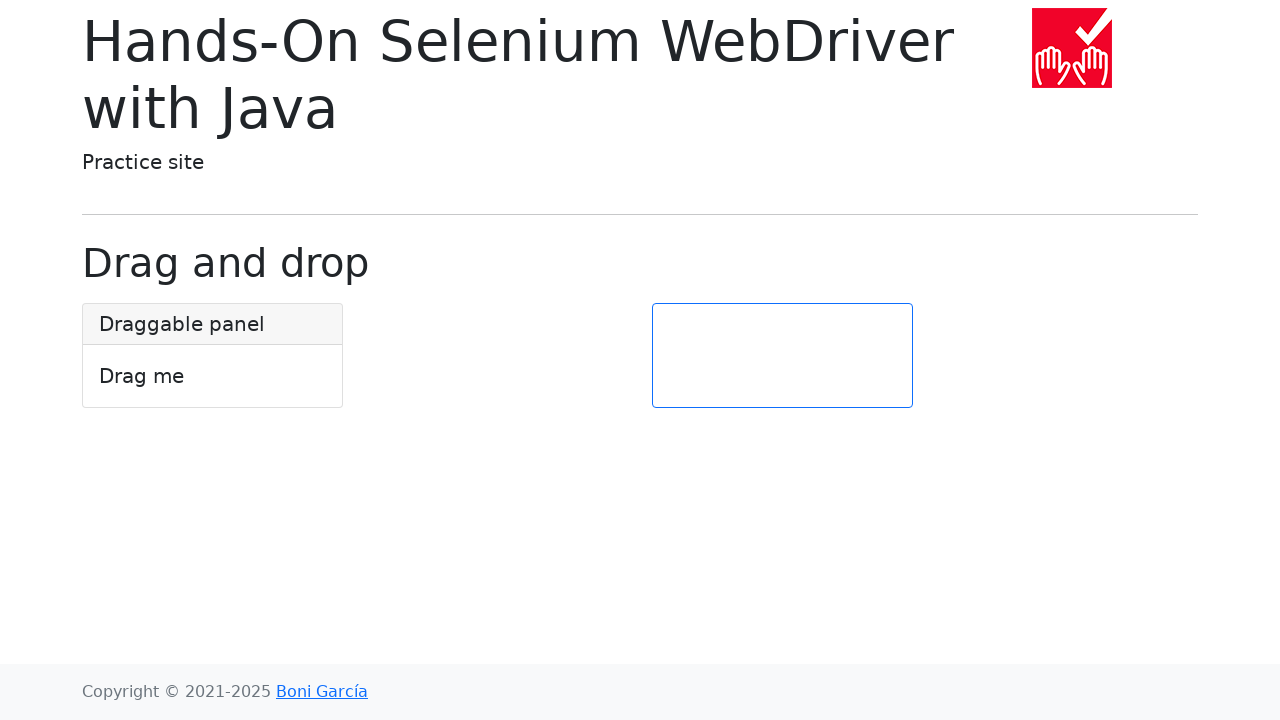

Navigated back to main page after link 5 in chapter 1
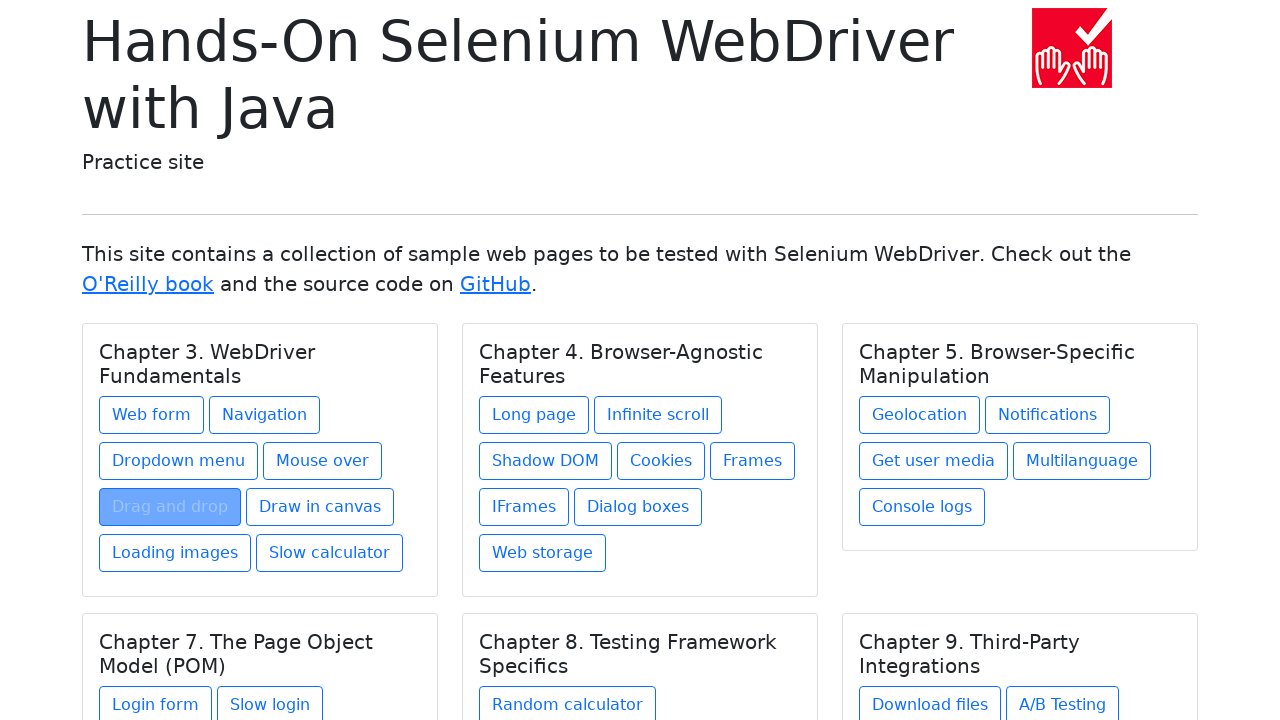

Located link 6 in chapter 1
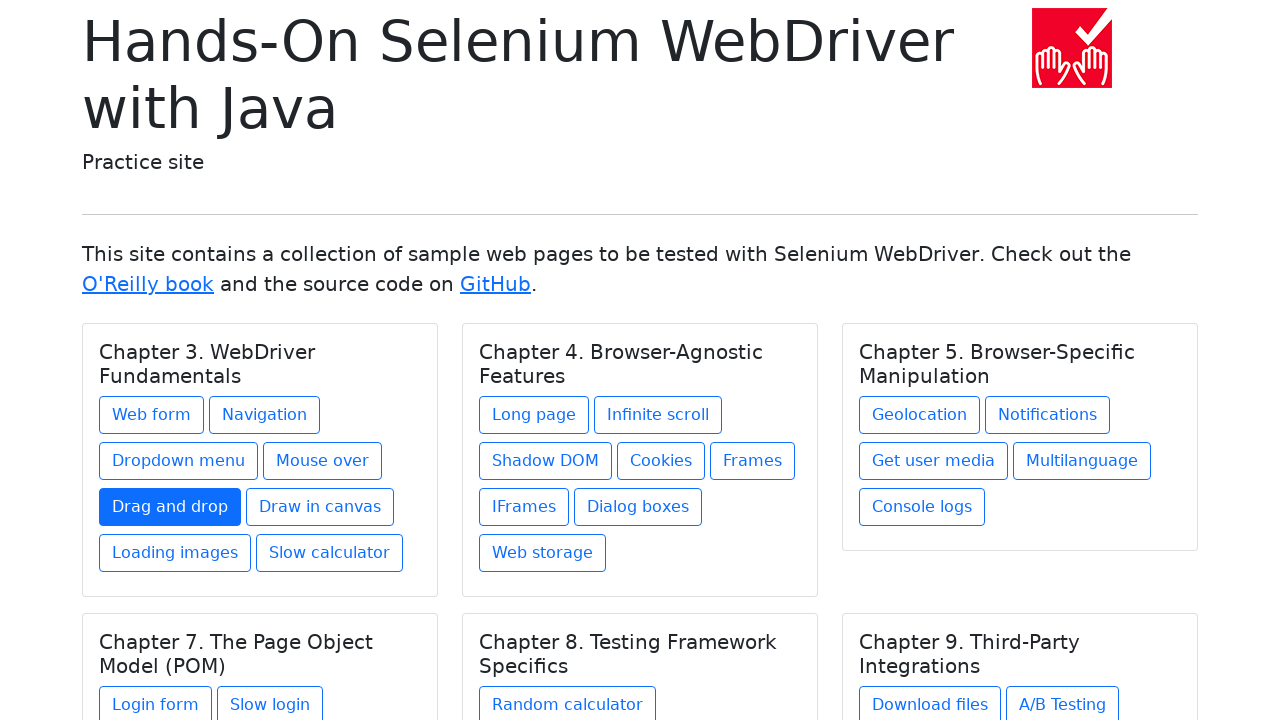

Hovered over link 6 in chapter 1 at (320, 507) on h5.card-title >> nth=0 >> .. >> a >> nth=5
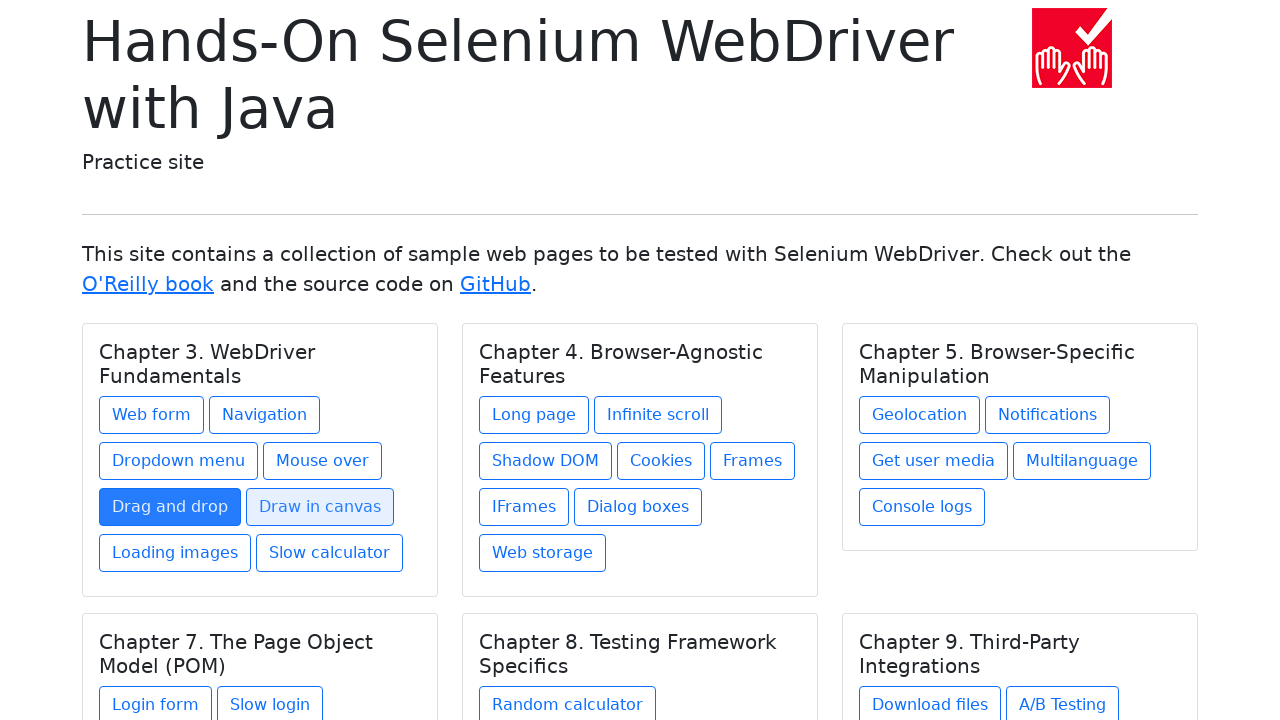

Clicked link 6 in chapter 1 at (320, 507) on h5.card-title >> nth=0 >> .. >> a >> nth=5
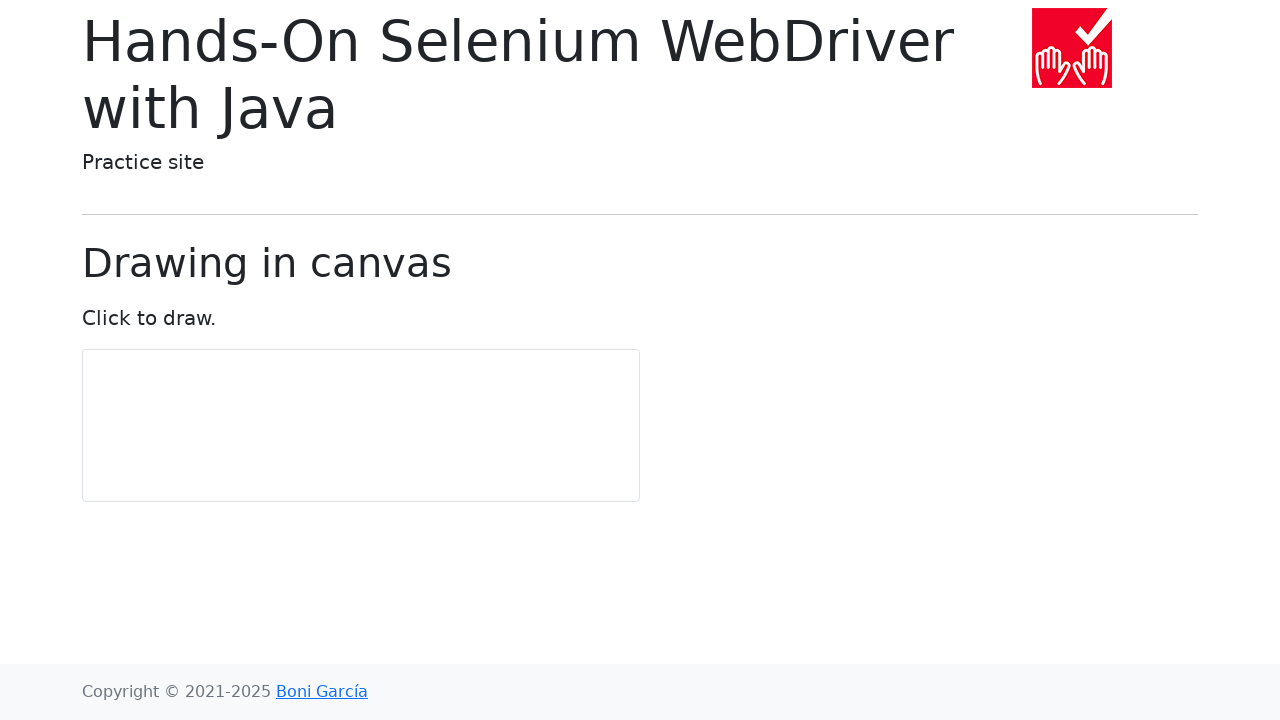

Waited 1 second for page to load after clicking link 6
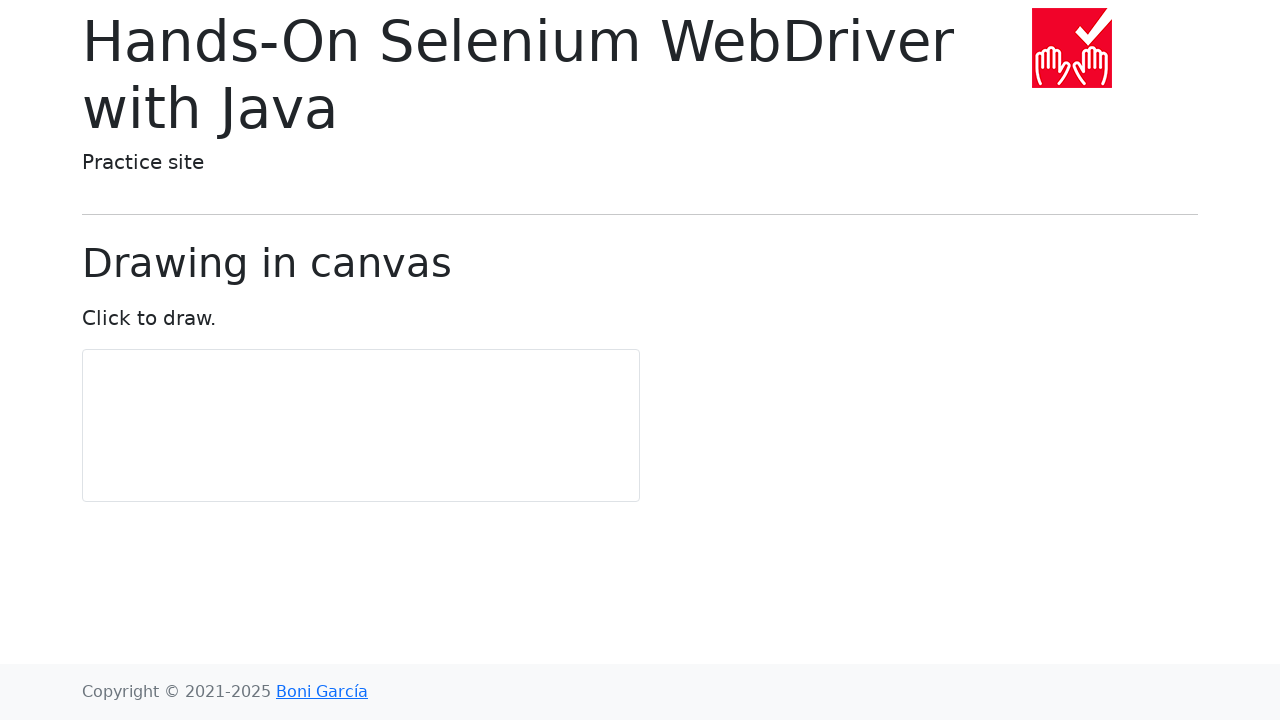

Navigated back to main page after link 6 in chapter 1
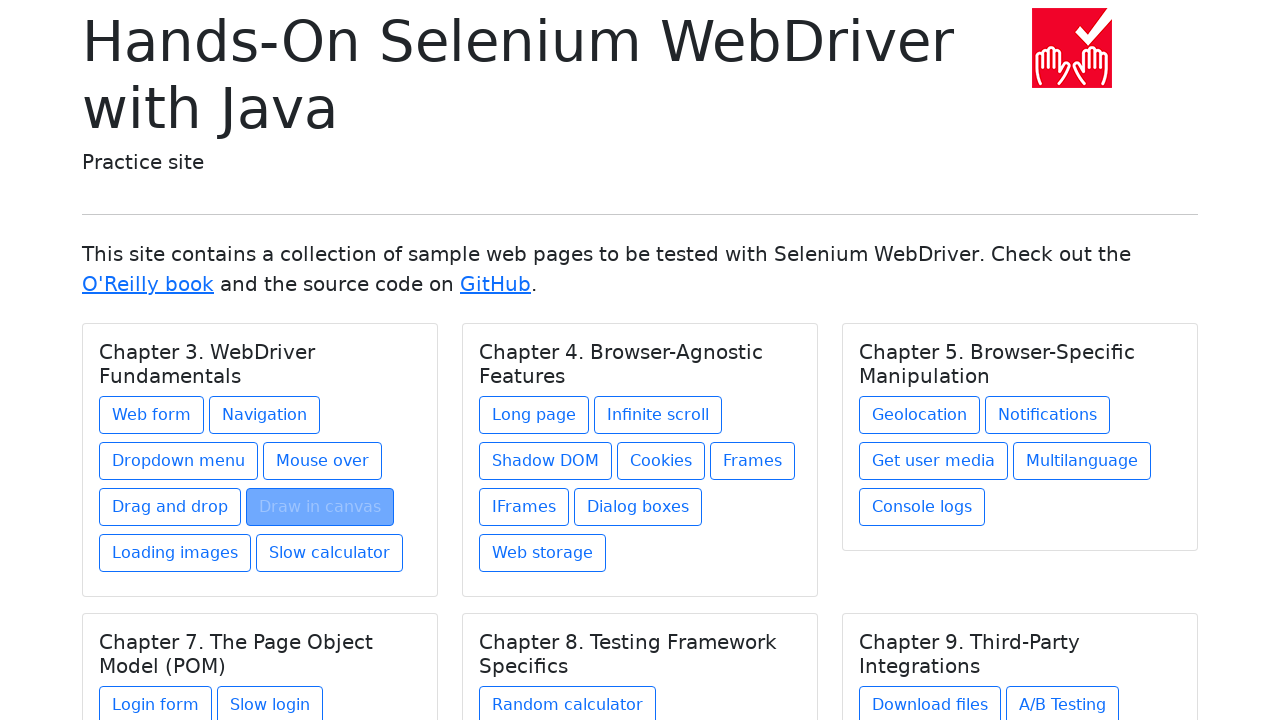

Located link 7 in chapter 1
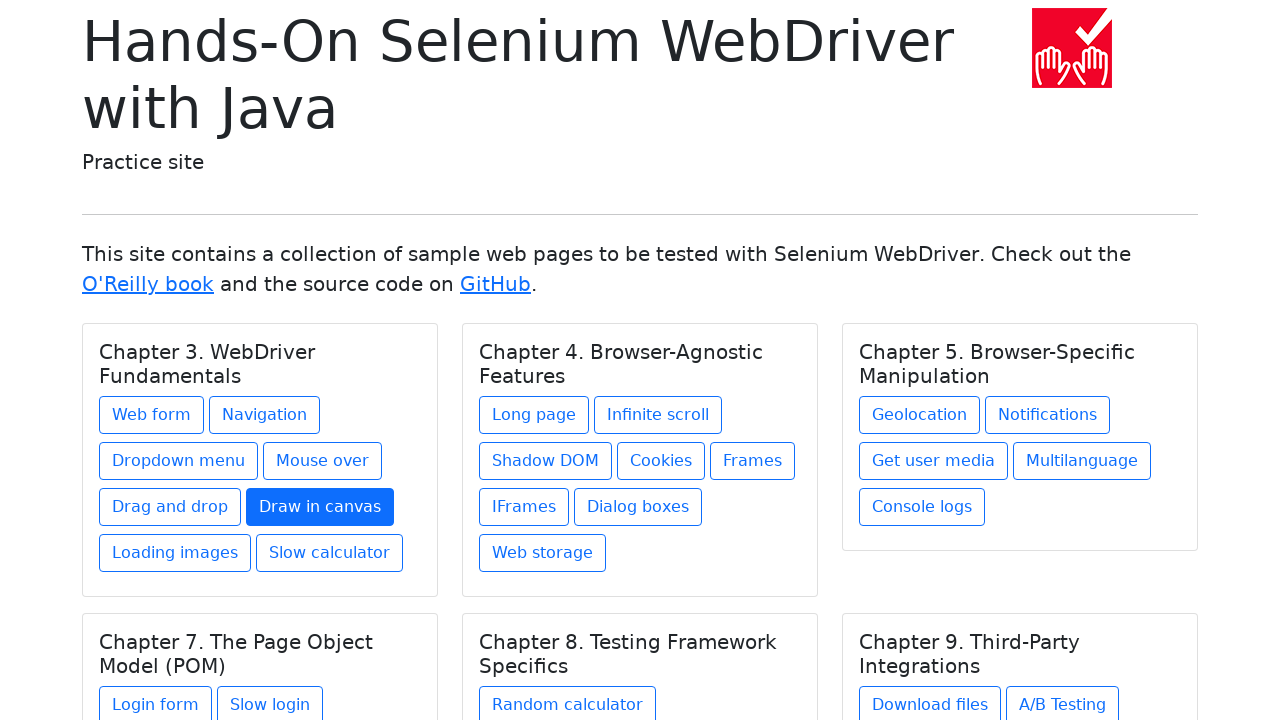

Hovered over link 7 in chapter 1 at (175, 553) on h5.card-title >> nth=0 >> .. >> a >> nth=6
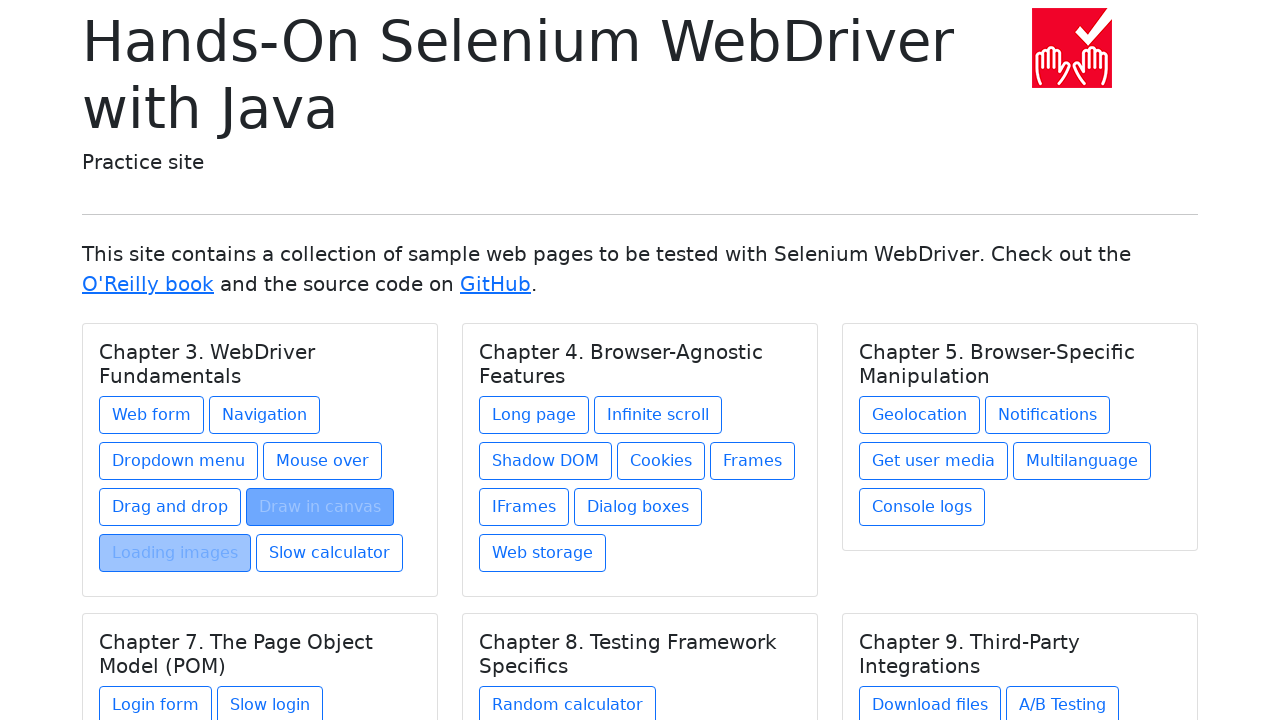

Clicked link 7 in chapter 1 at (175, 553) on h5.card-title >> nth=0 >> .. >> a >> nth=6
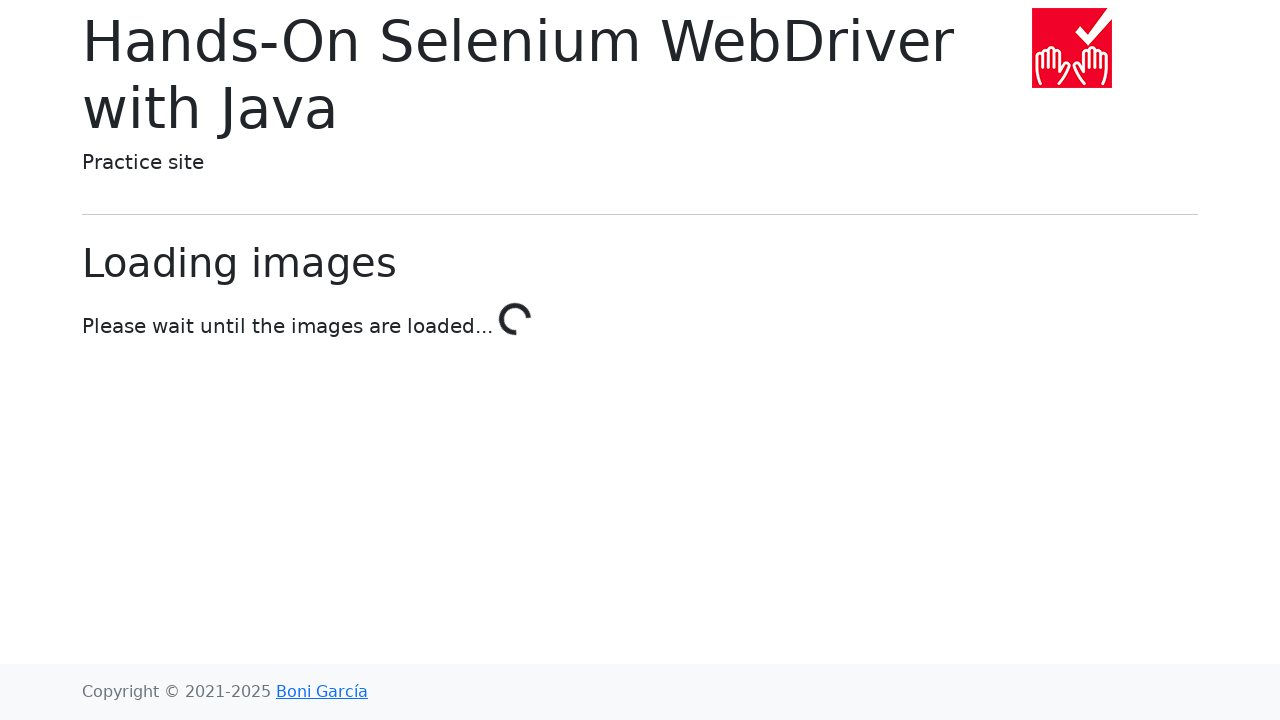

Waited 1 second for page to load after clicking link 7
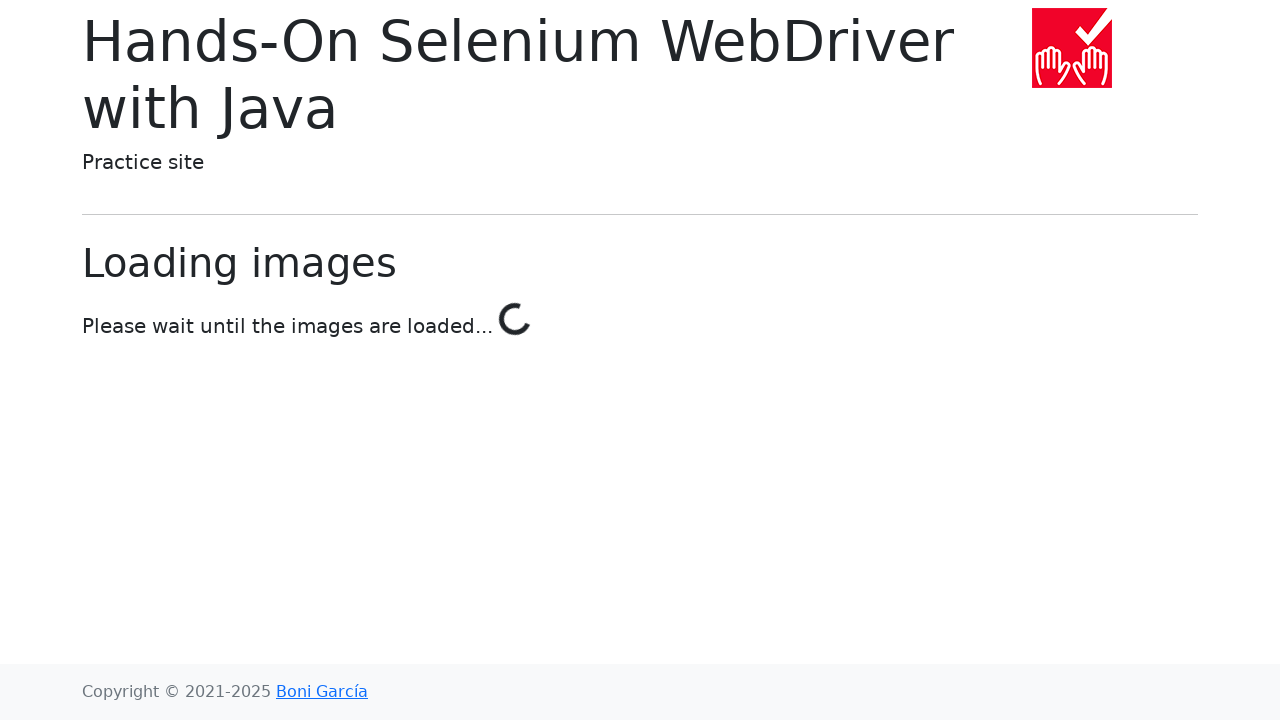

Navigated back to main page after link 7 in chapter 1
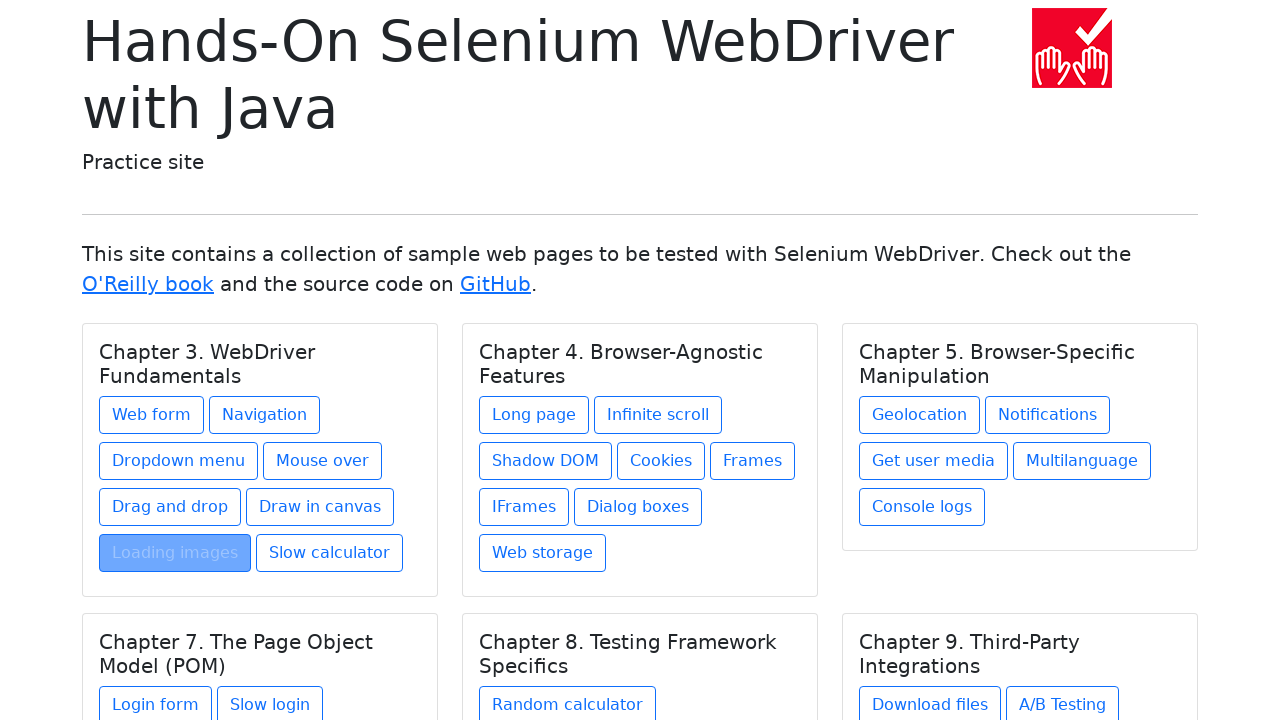

Located link 8 in chapter 1
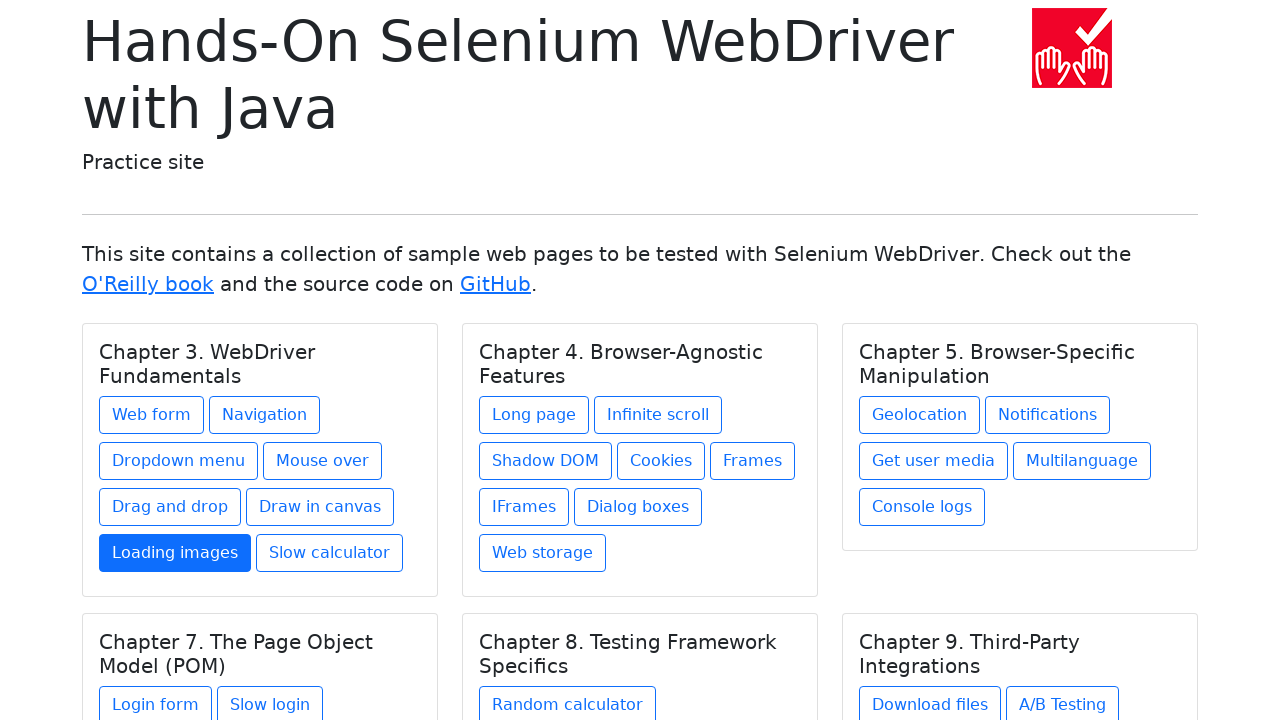

Hovered over link 8 in chapter 1 at (330, 553) on h5.card-title >> nth=0 >> .. >> a >> nth=7
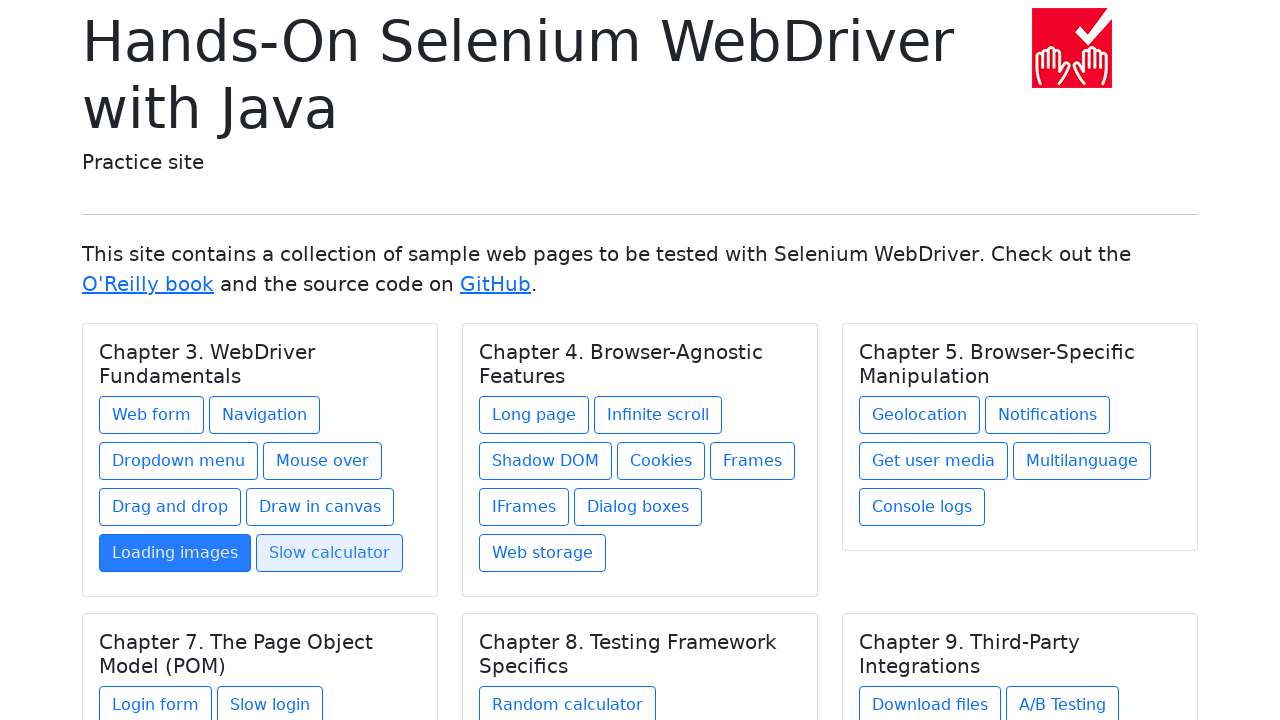

Clicked link 8 in chapter 1 at (330, 553) on h5.card-title >> nth=0 >> .. >> a >> nth=7
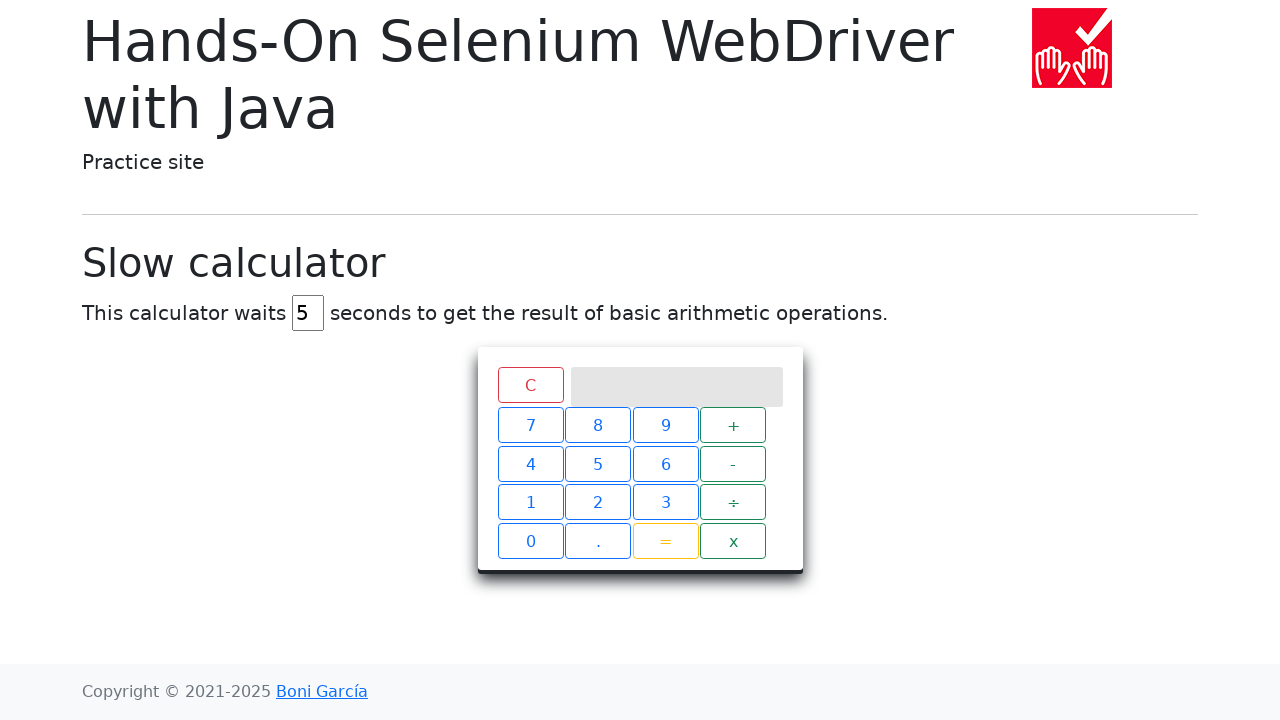

Waited 1 second for page to load after clicking link 8
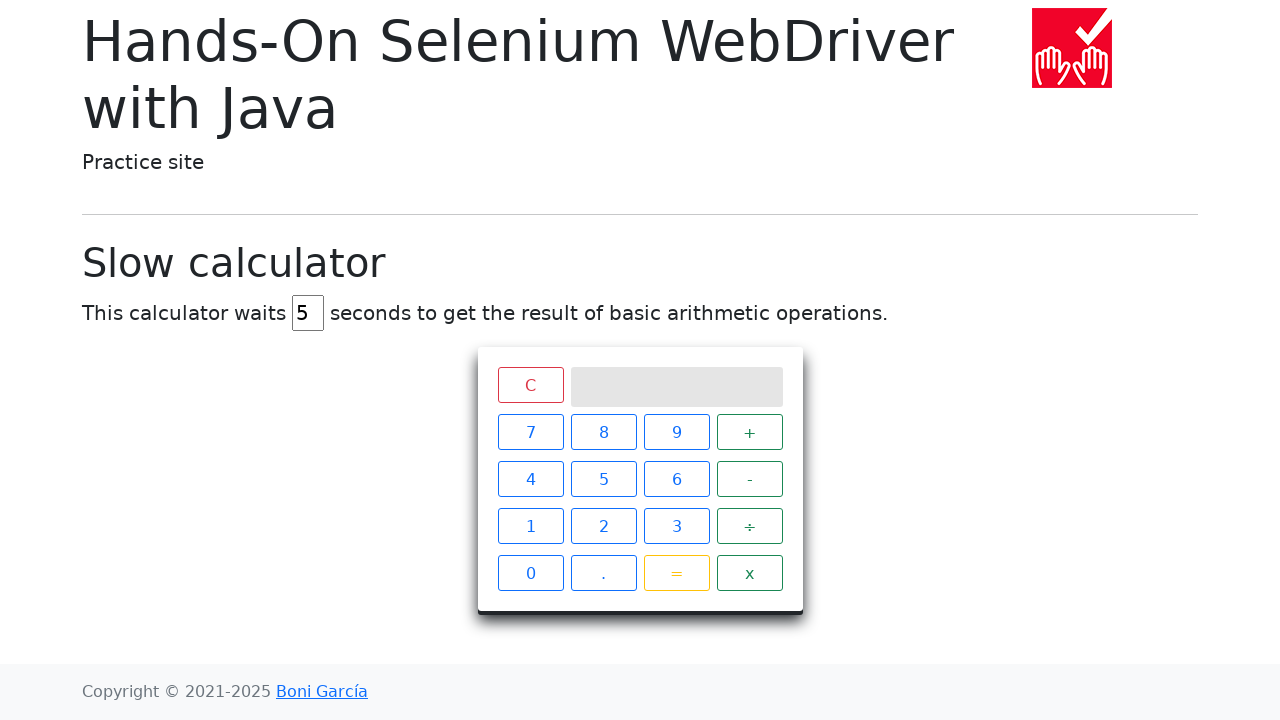

Navigated back to main page after link 8 in chapter 1
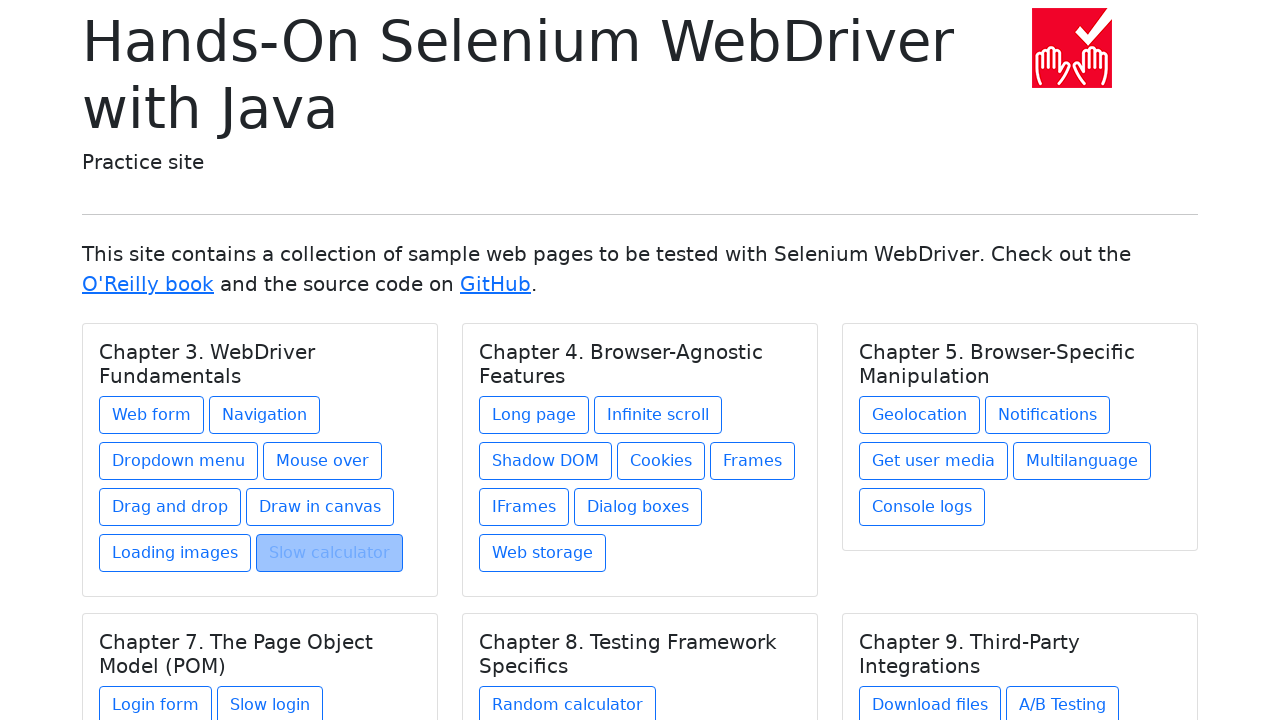

Selected chapter 2
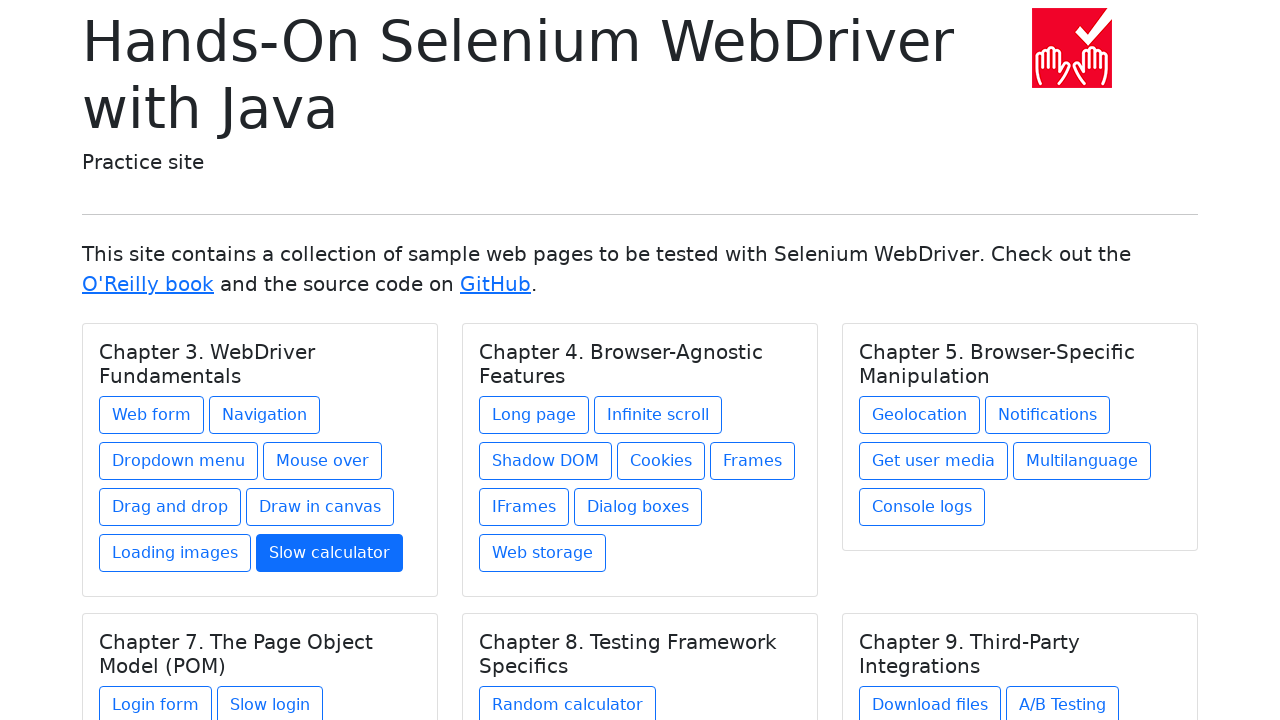

Found 8 links in chapter 2
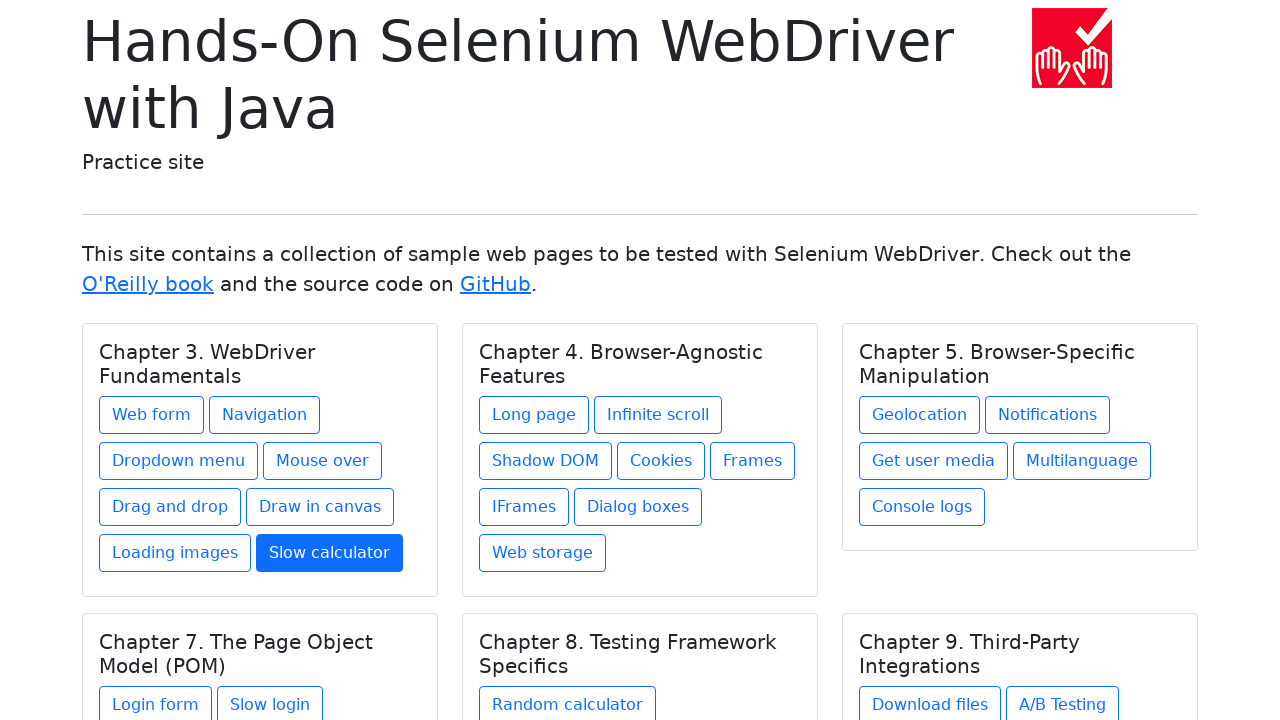

Located link 1 in chapter 2
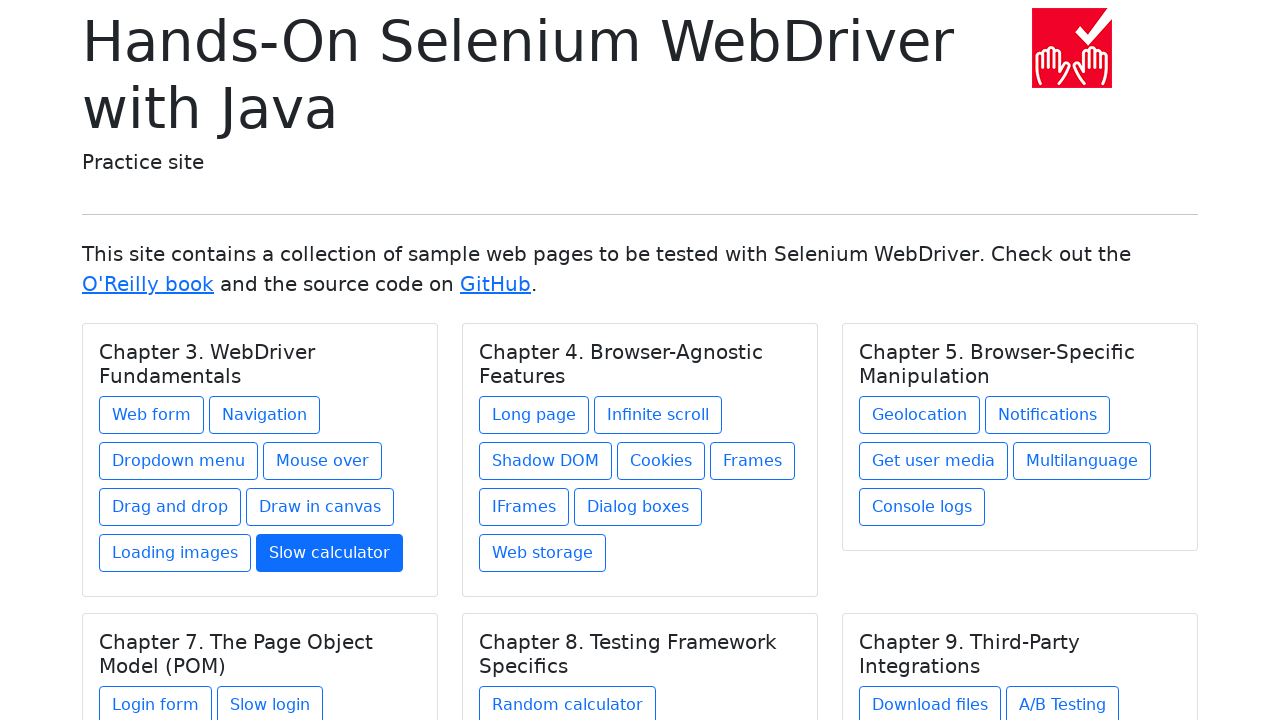

Hovered over link 1 in chapter 2 at (534, 415) on h5.card-title >> nth=1 >> .. >> a >> nth=0
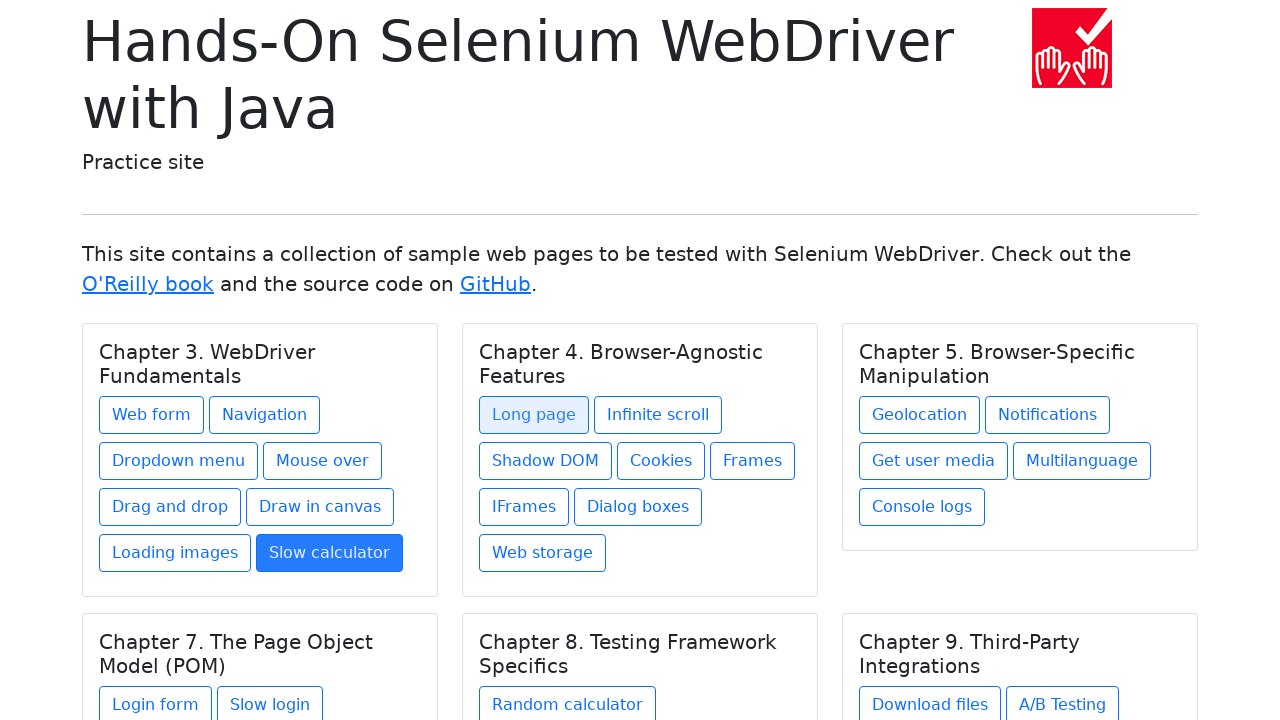

Clicked link 1 in chapter 2 at (534, 415) on h5.card-title >> nth=1 >> .. >> a >> nth=0
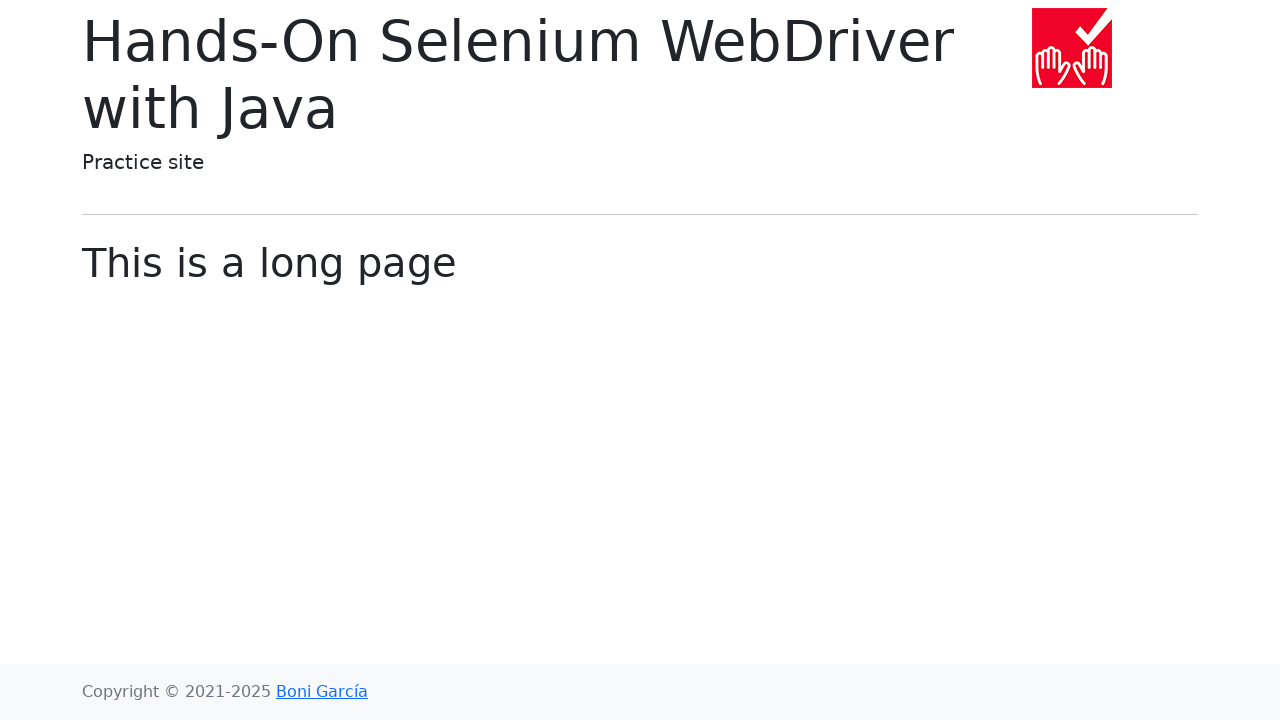

Waited 1 second for page to load after clicking link 1
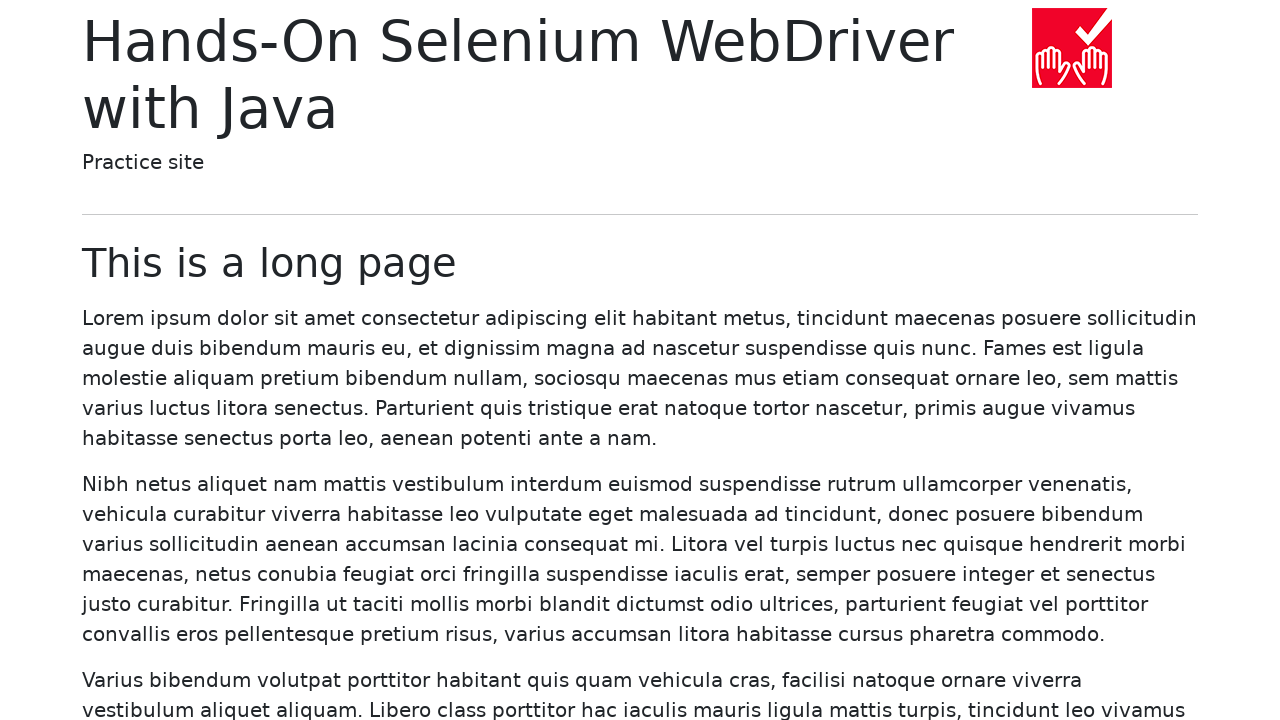

Navigated back to main page after link 1 in chapter 2
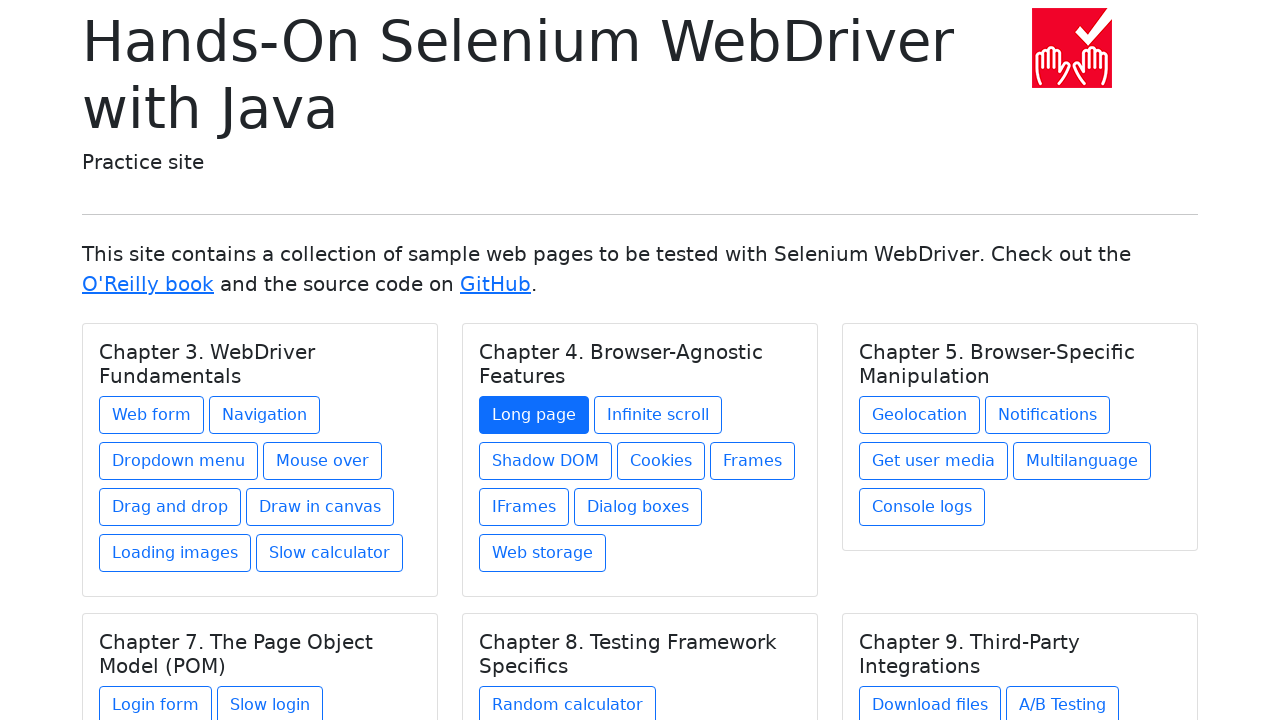

Located link 2 in chapter 2
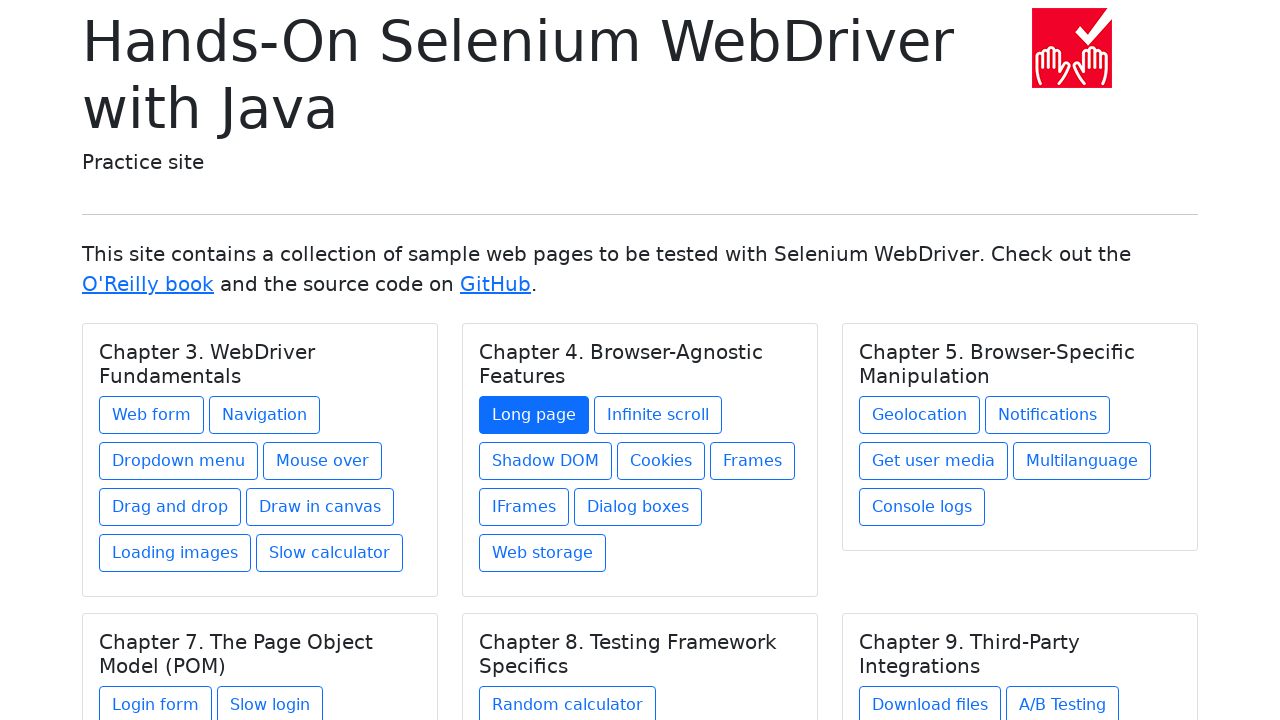

Hovered over link 2 in chapter 2 at (658, 415) on h5.card-title >> nth=1 >> .. >> a >> nth=1
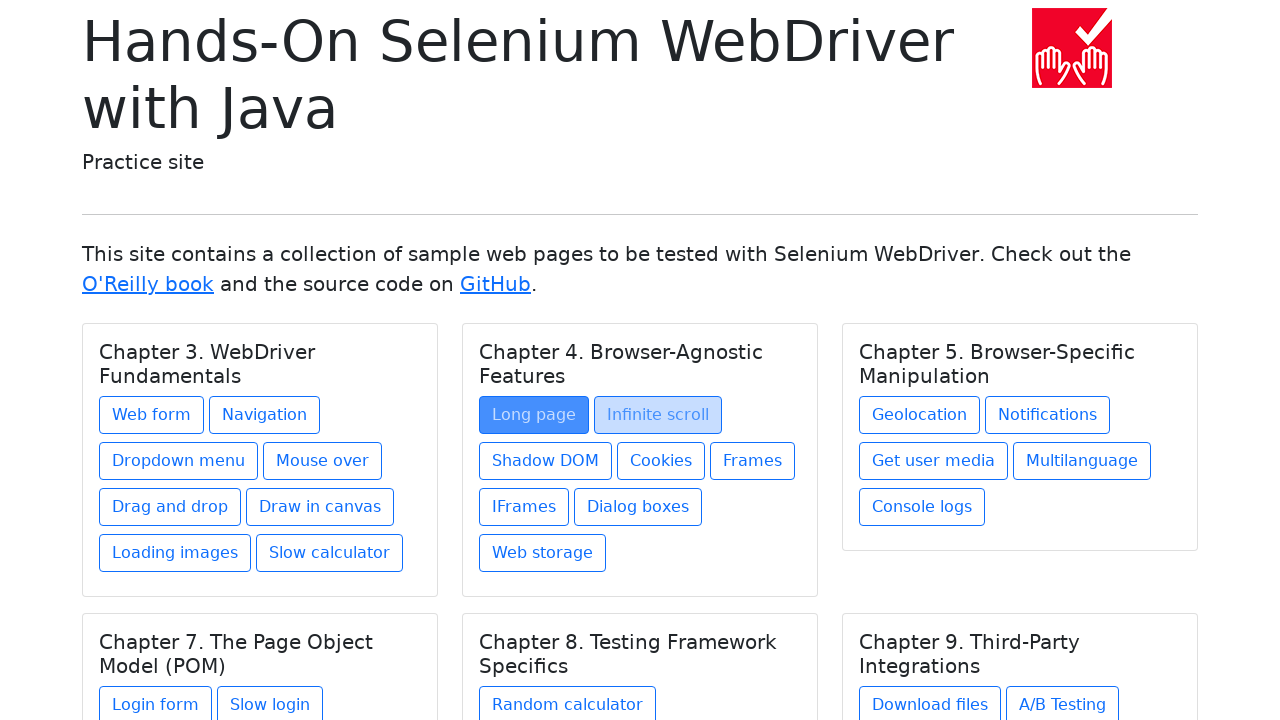

Clicked link 2 in chapter 2 at (658, 415) on h5.card-title >> nth=1 >> .. >> a >> nth=1
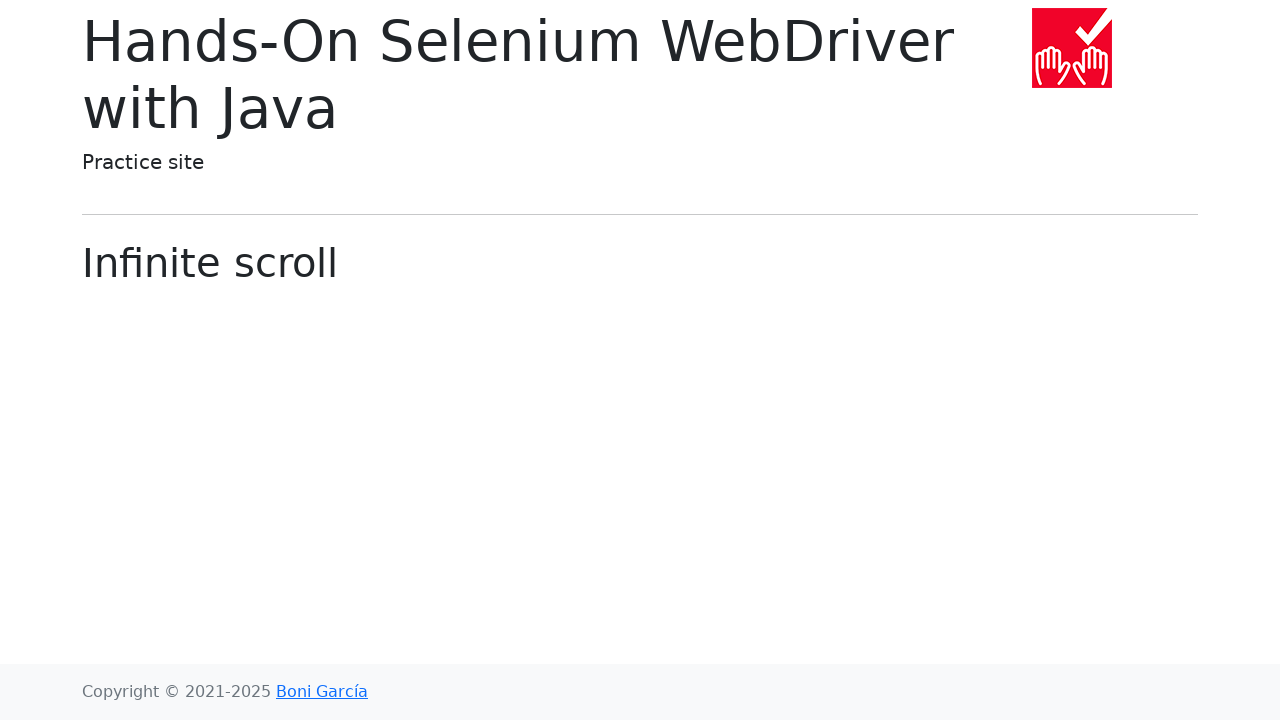

Waited 1 second for page to load after clicking link 2
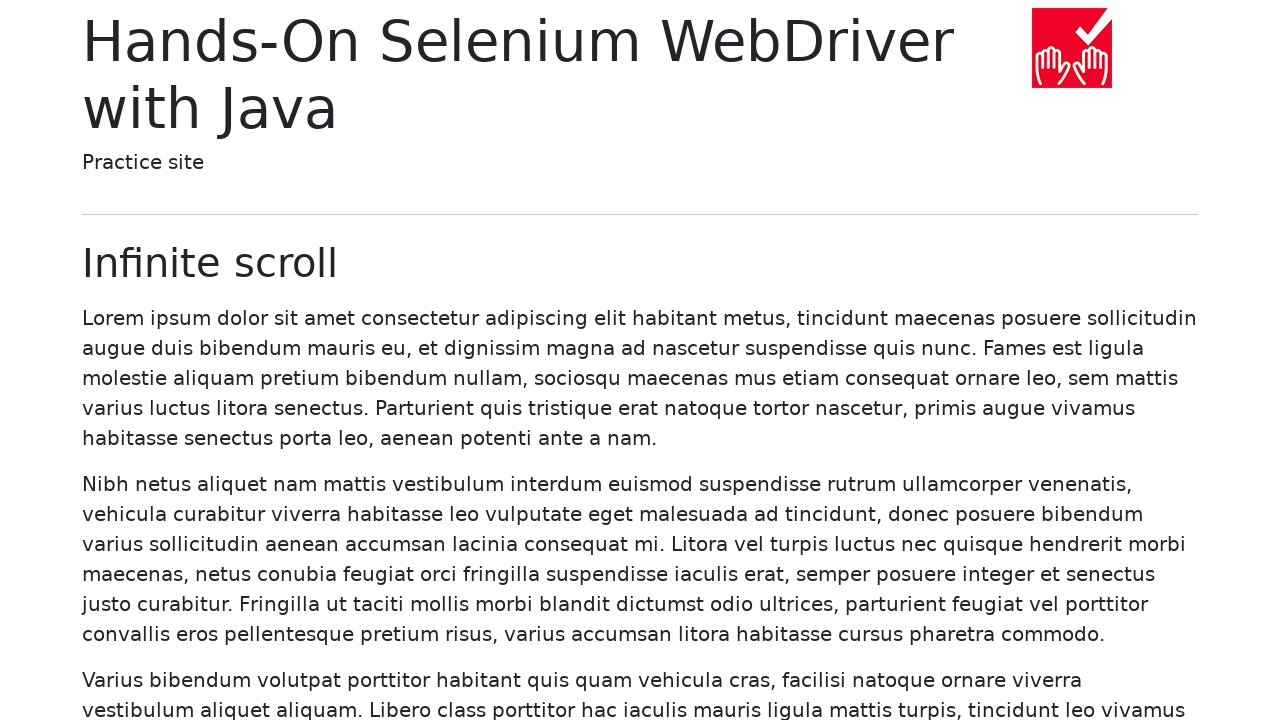

Navigated back to main page after link 2 in chapter 2
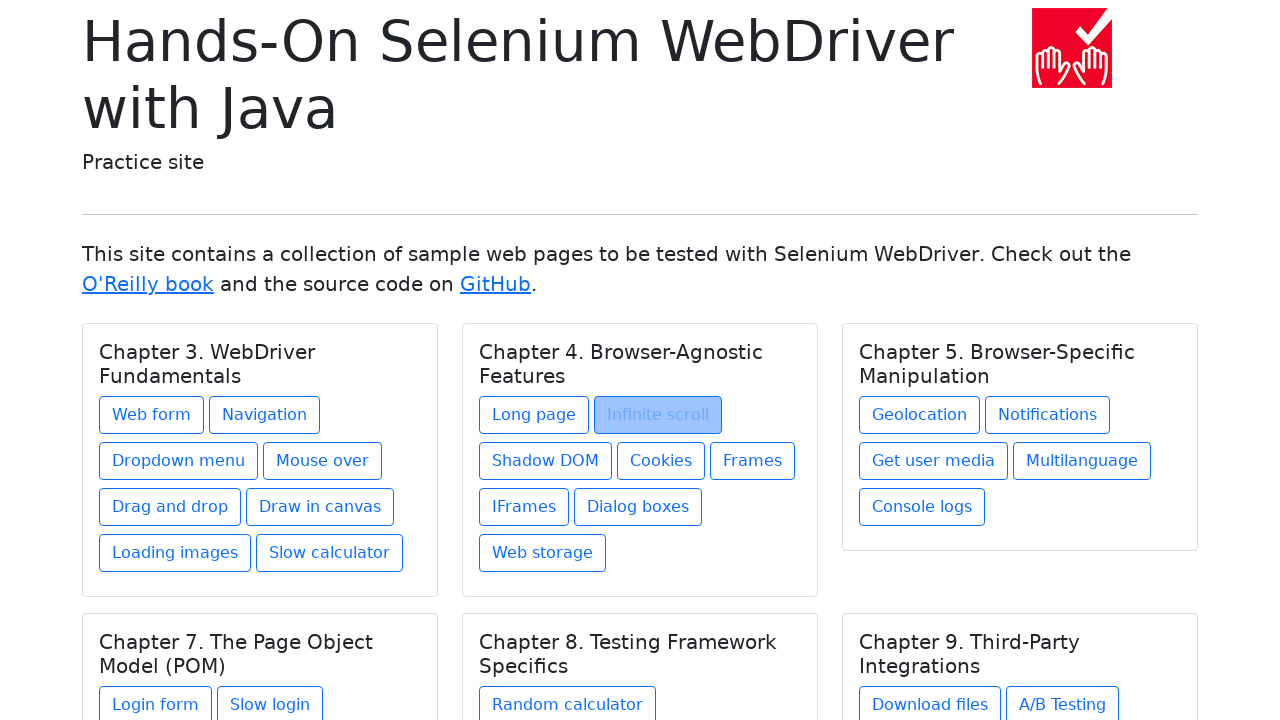

Located link 3 in chapter 2
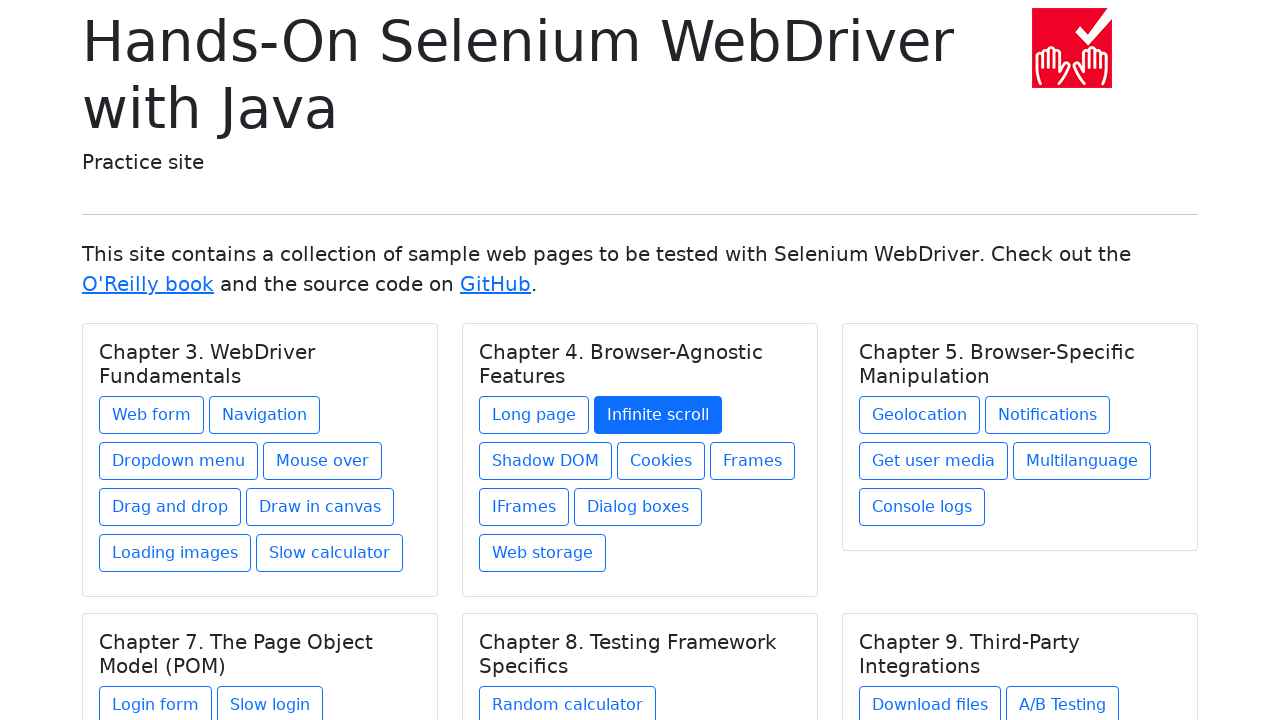

Hovered over link 3 in chapter 2 at (546, 461) on h5.card-title >> nth=1 >> .. >> a >> nth=2
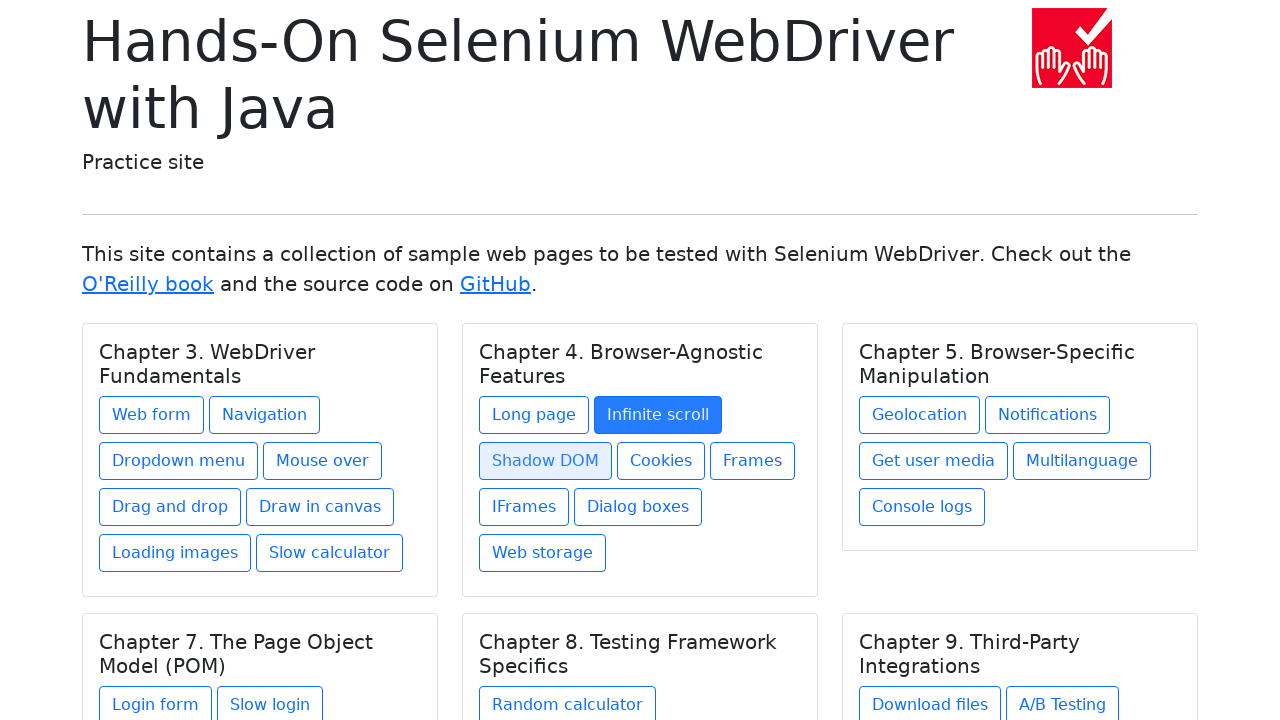

Clicked link 3 in chapter 2 at (546, 461) on h5.card-title >> nth=1 >> .. >> a >> nth=2
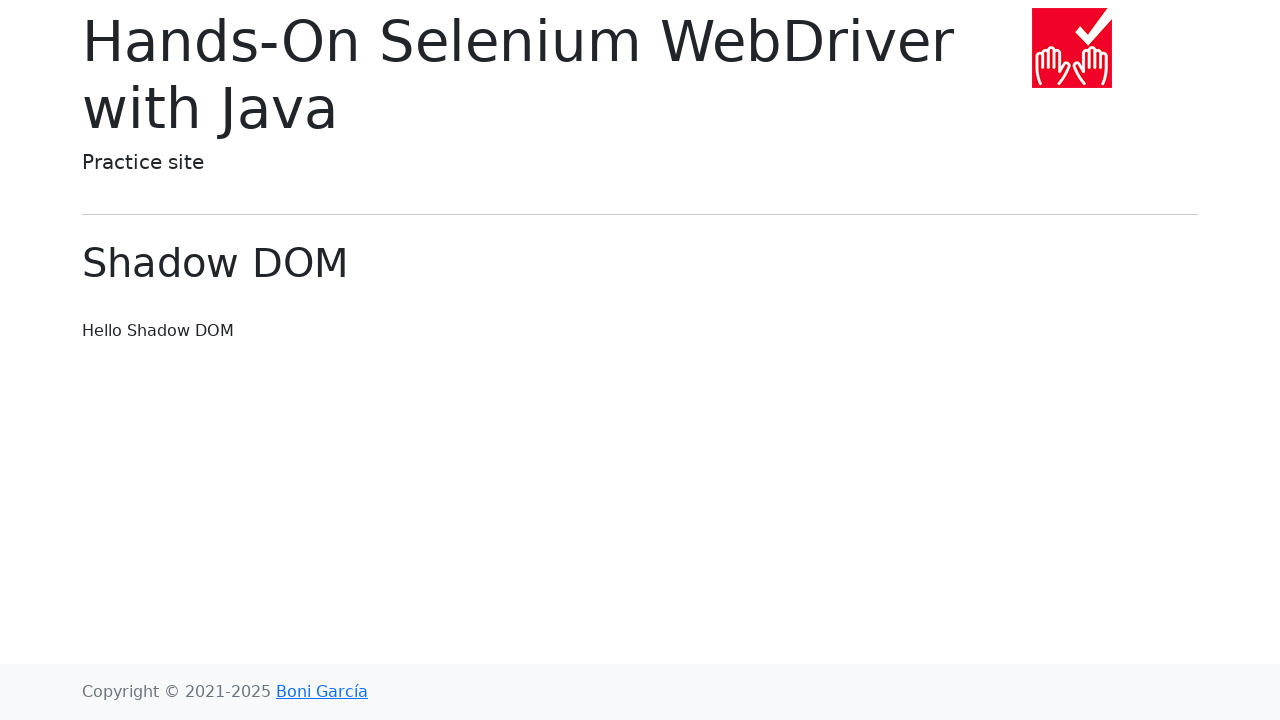

Waited 1 second for page to load after clicking link 3
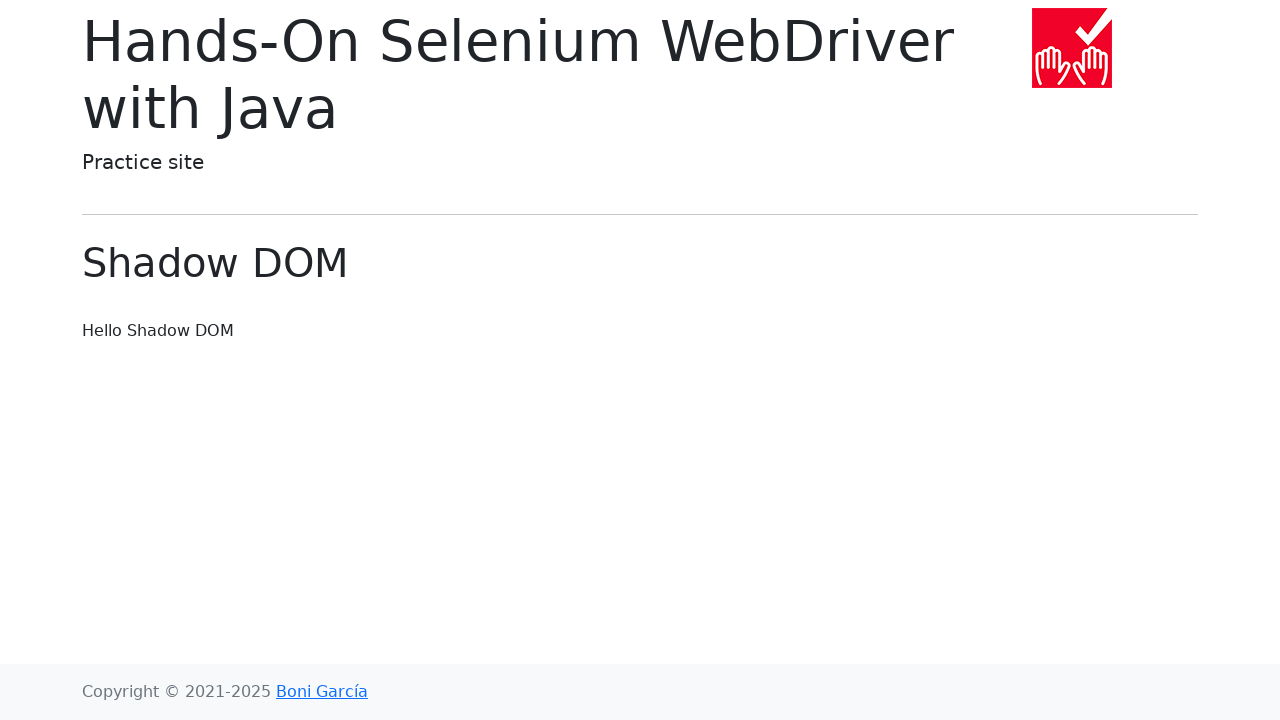

Navigated back to main page after link 3 in chapter 2
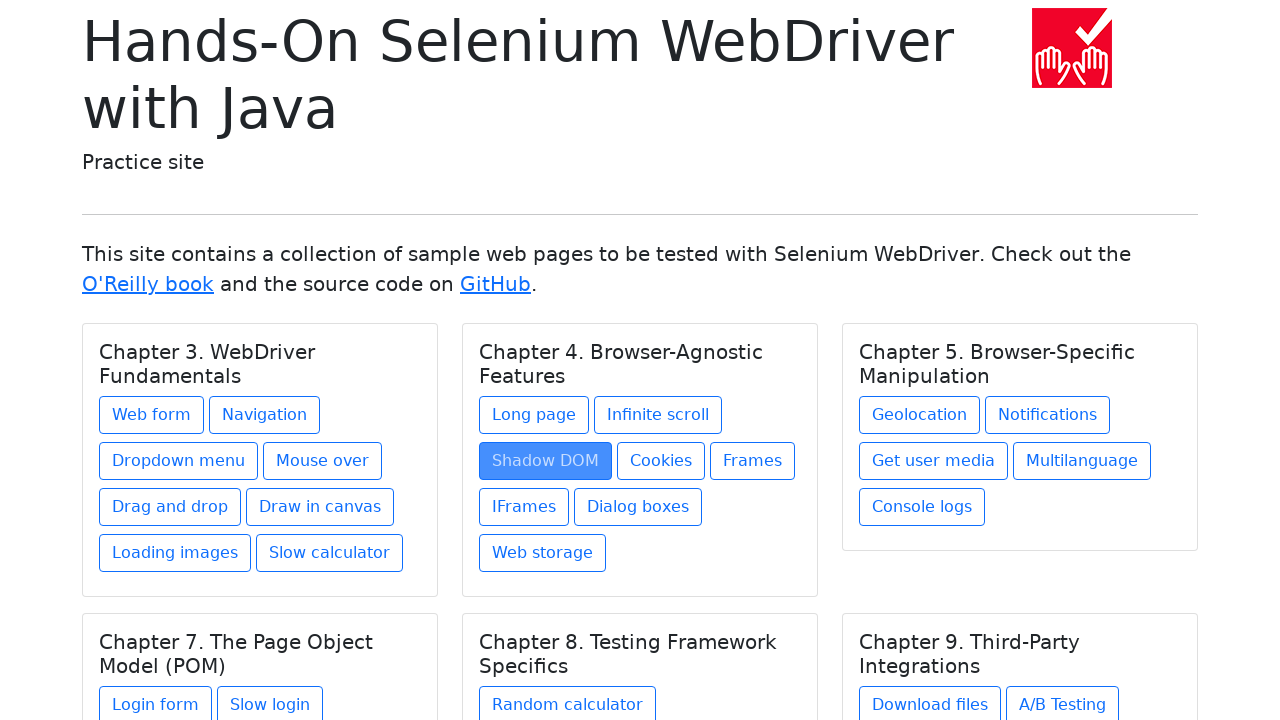

Located link 4 in chapter 2
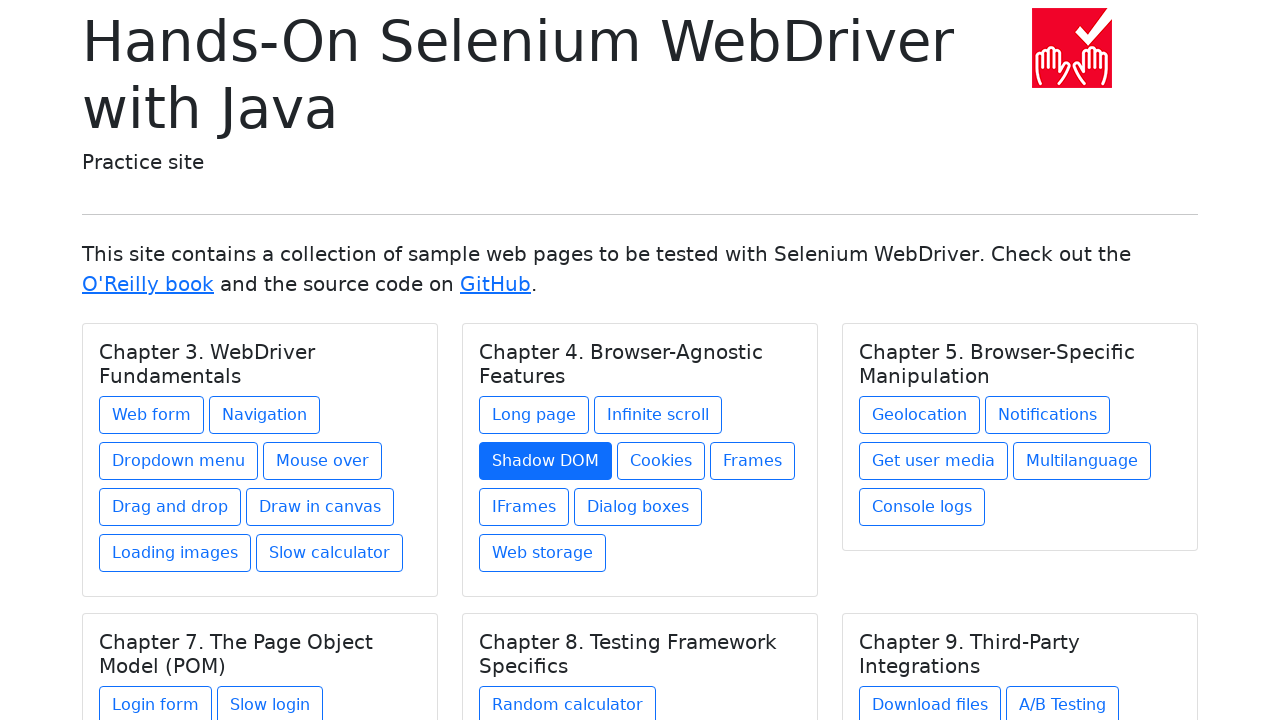

Hovered over link 4 in chapter 2 at (661, 461) on h5.card-title >> nth=1 >> .. >> a >> nth=3
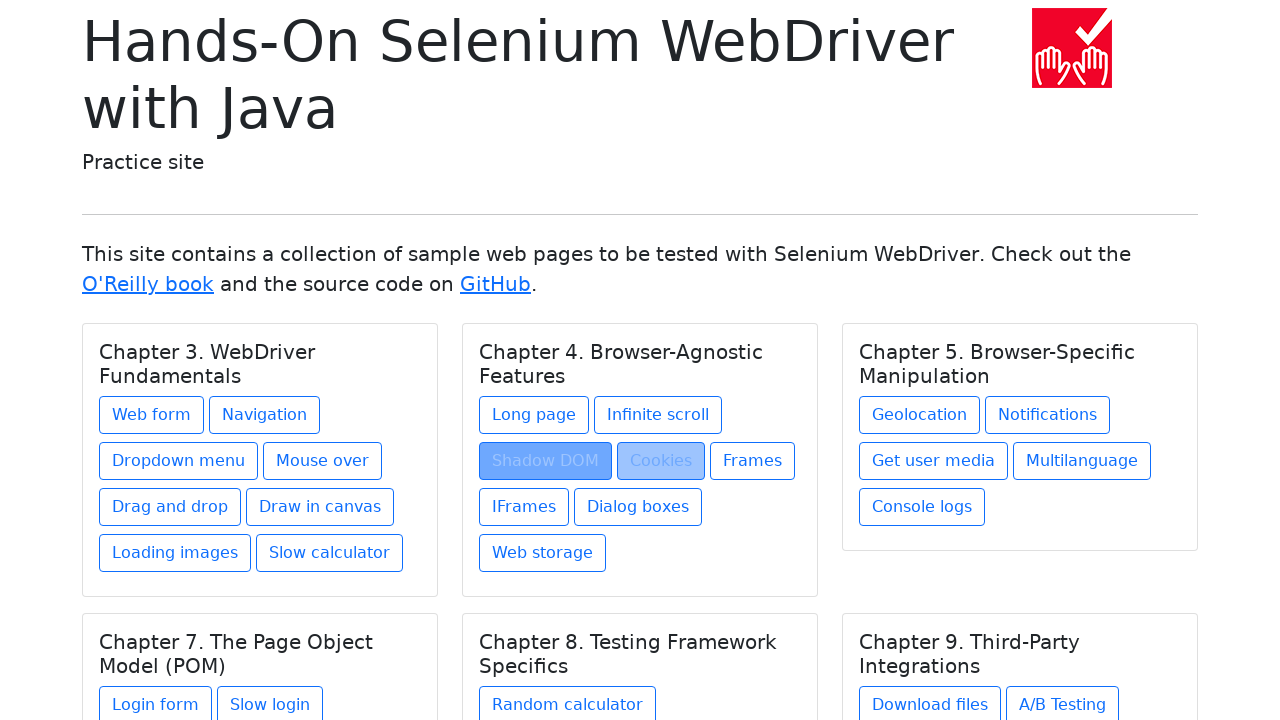

Clicked link 4 in chapter 2 at (661, 461) on h5.card-title >> nth=1 >> .. >> a >> nth=3
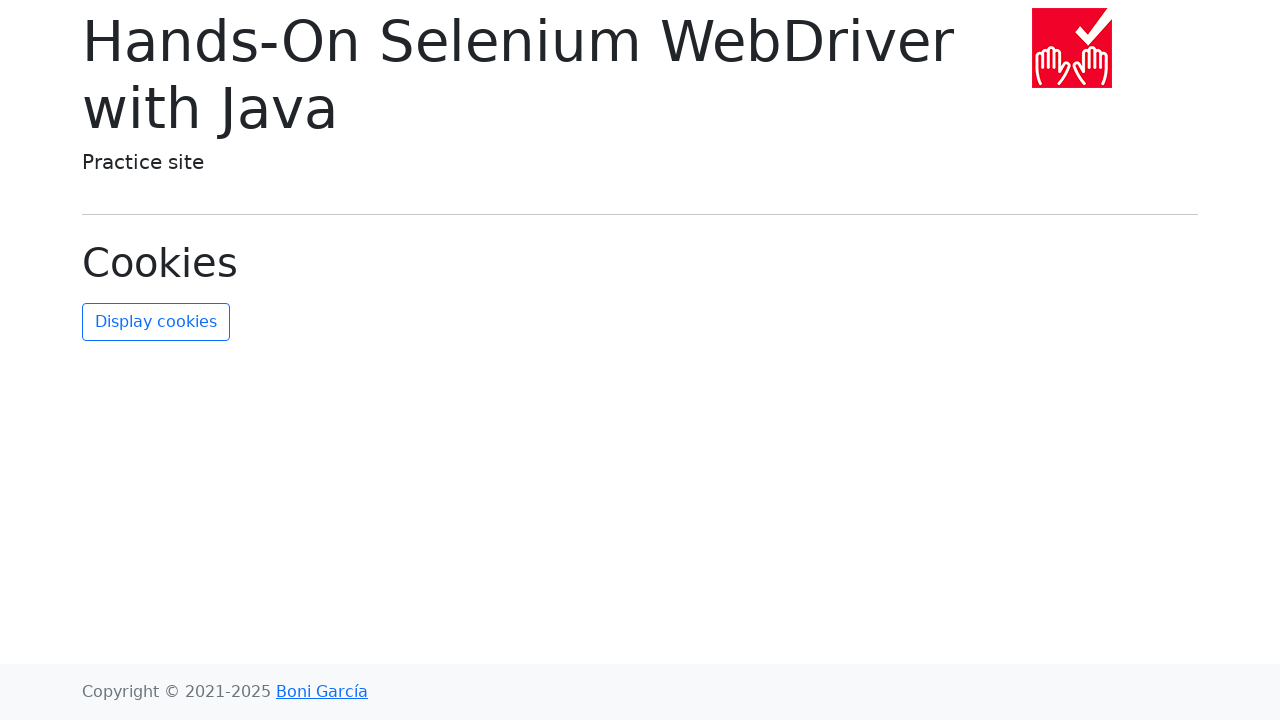

Waited 1 second for page to load after clicking link 4
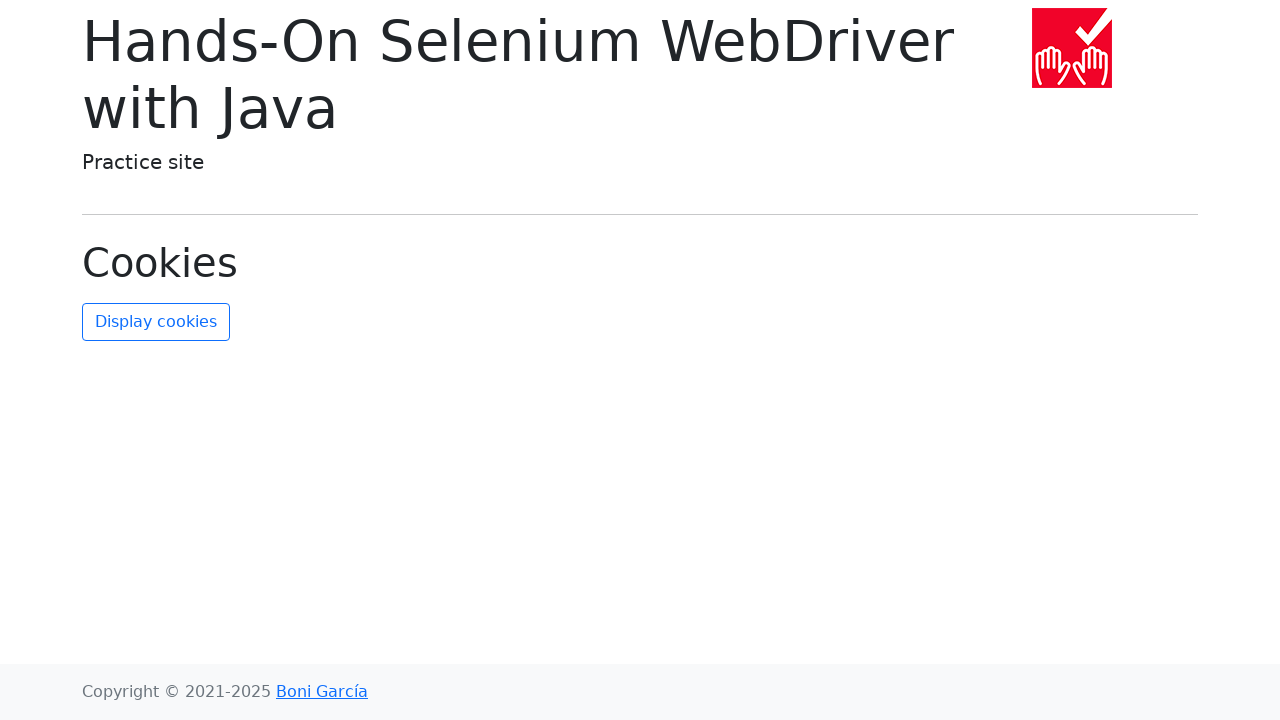

Navigated back to main page after link 4 in chapter 2
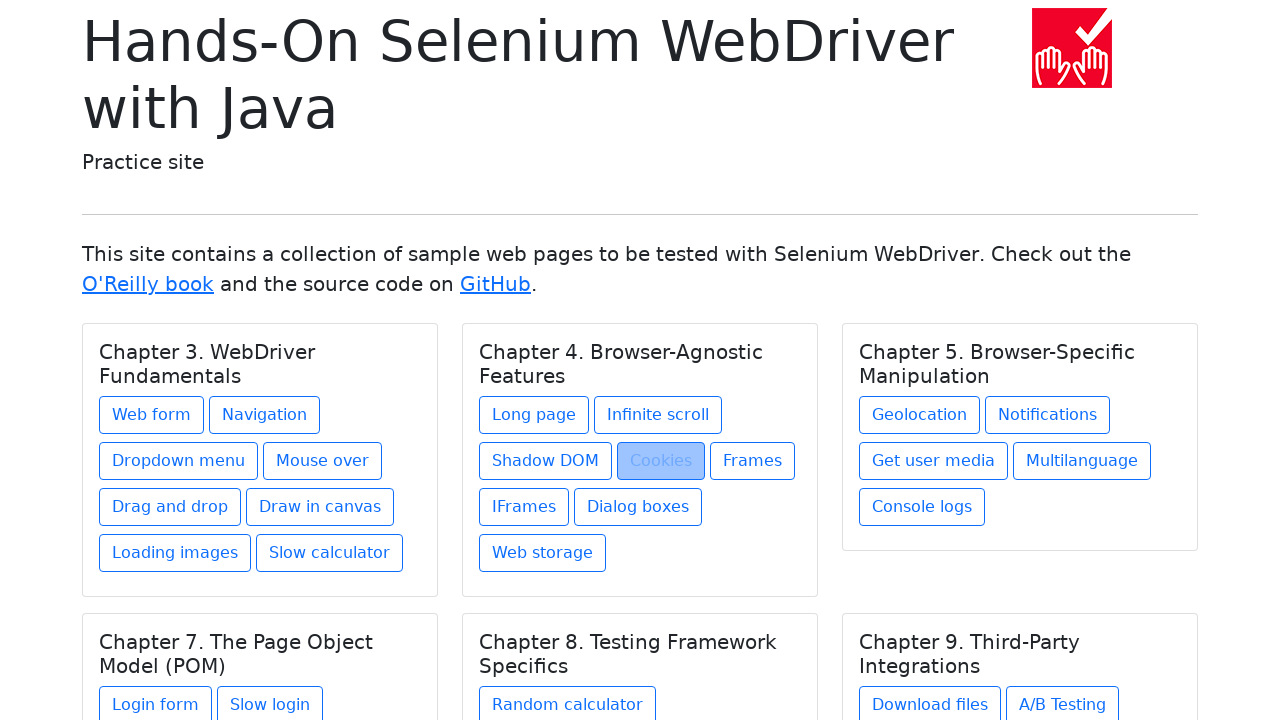

Located link 5 in chapter 2
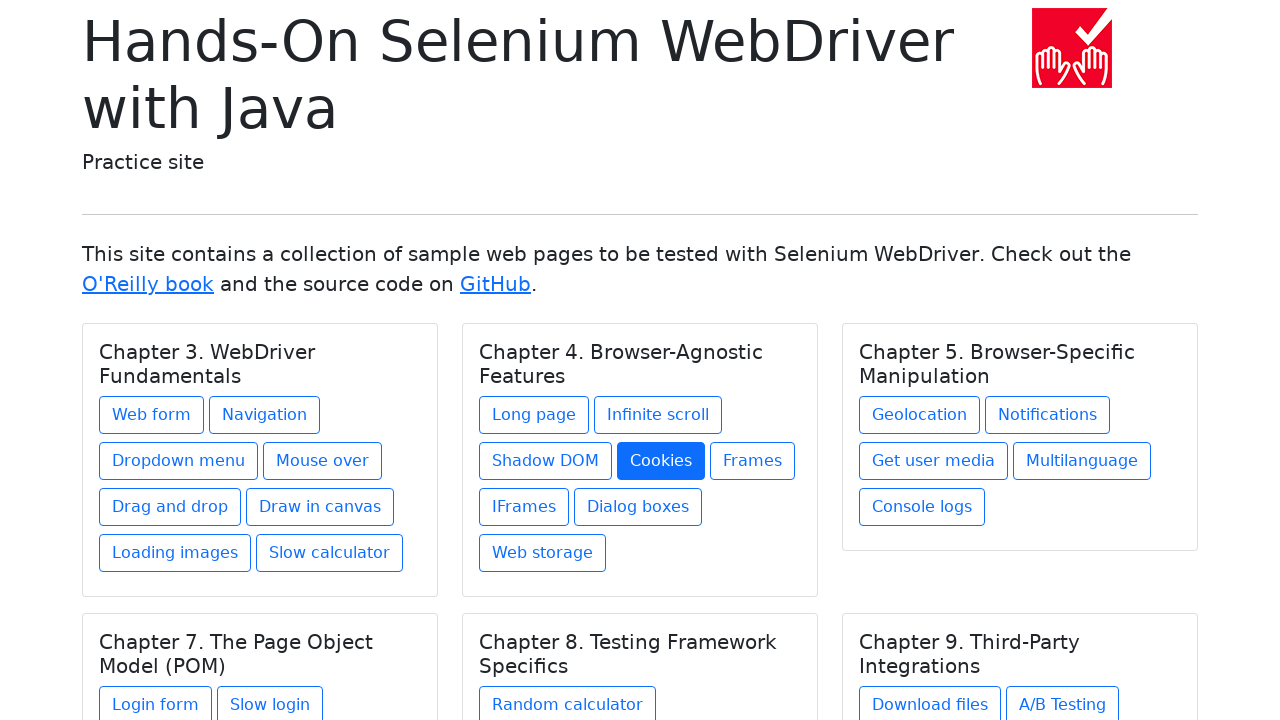

Hovered over link 5 in chapter 2 at (752, 461) on h5.card-title >> nth=1 >> .. >> a >> nth=4
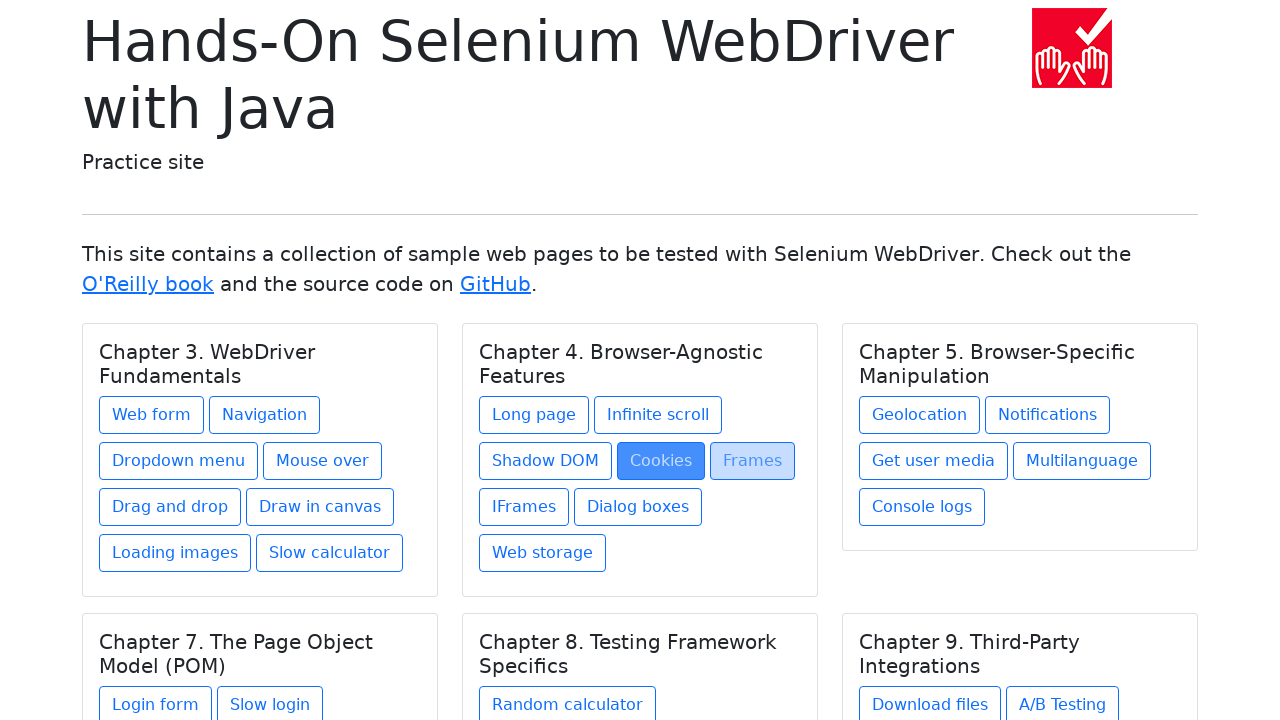

Clicked link 5 in chapter 2 at (752, 461) on h5.card-title >> nth=1 >> .. >> a >> nth=4
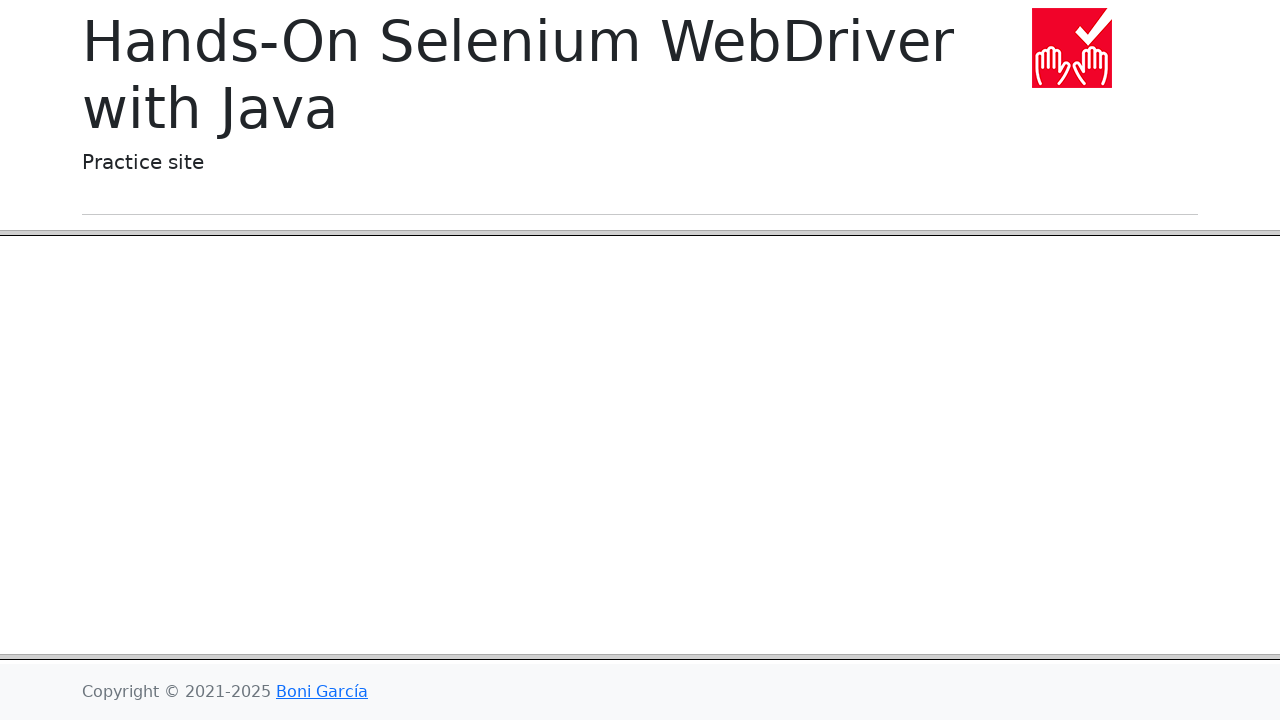

Waited 1 second for page to load after clicking link 5
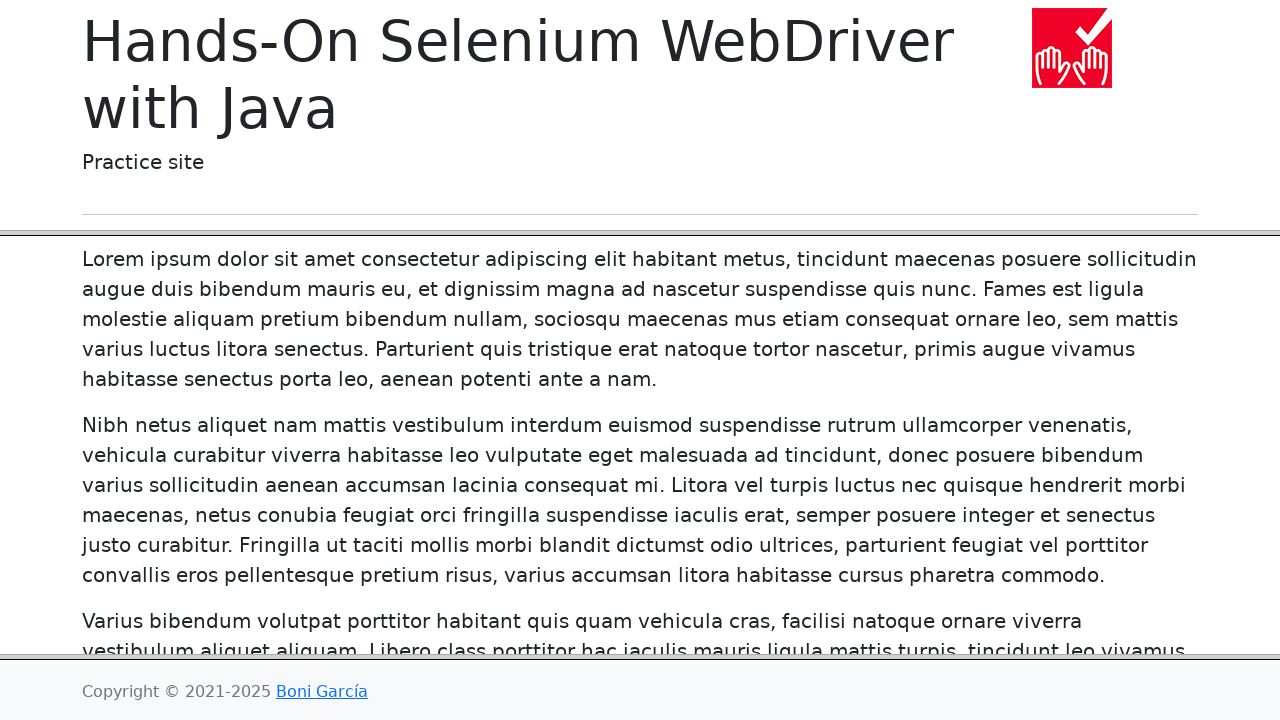

Navigated back to main page after link 5 in chapter 2
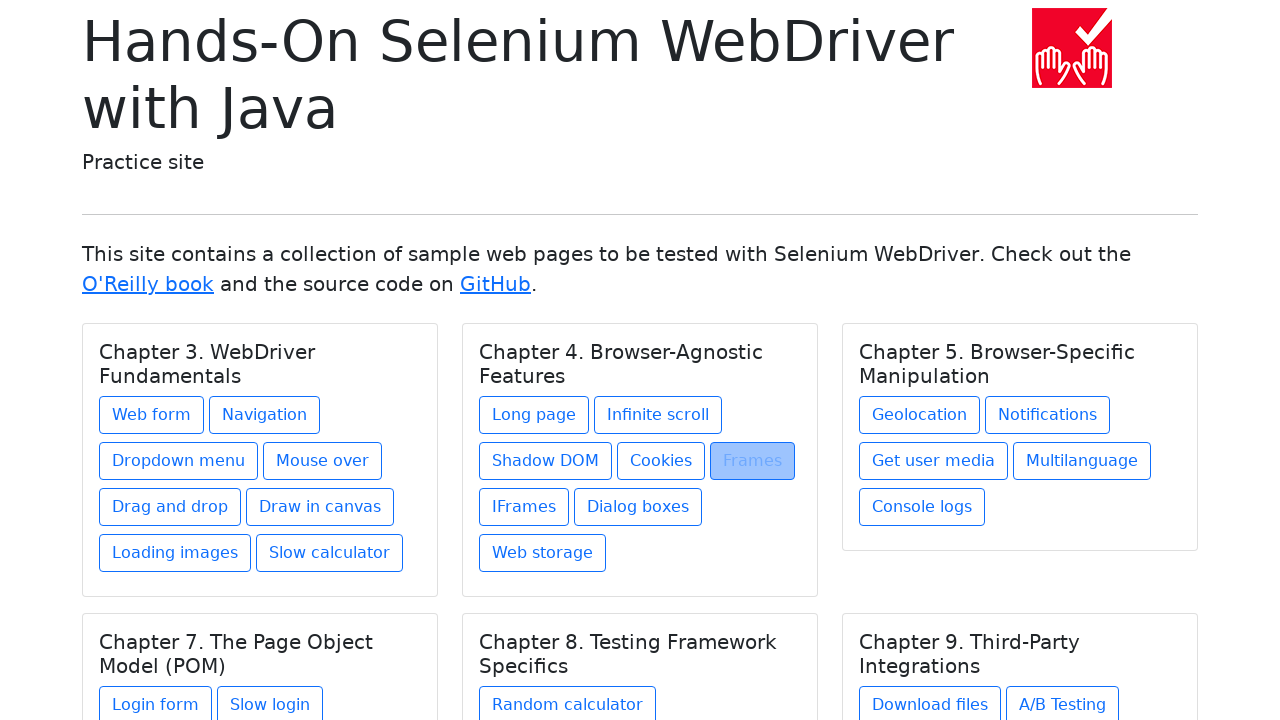

Located link 6 in chapter 2
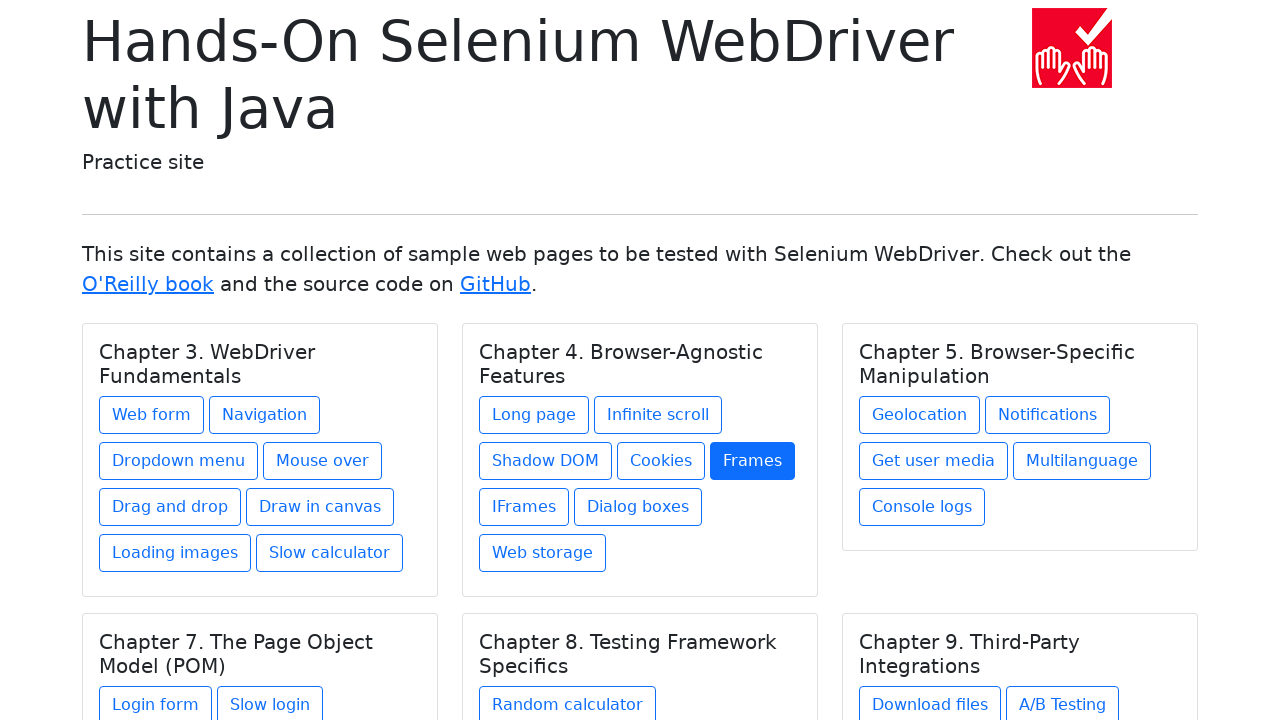

Hovered over link 6 in chapter 2 at (524, 507) on h5.card-title >> nth=1 >> .. >> a >> nth=5
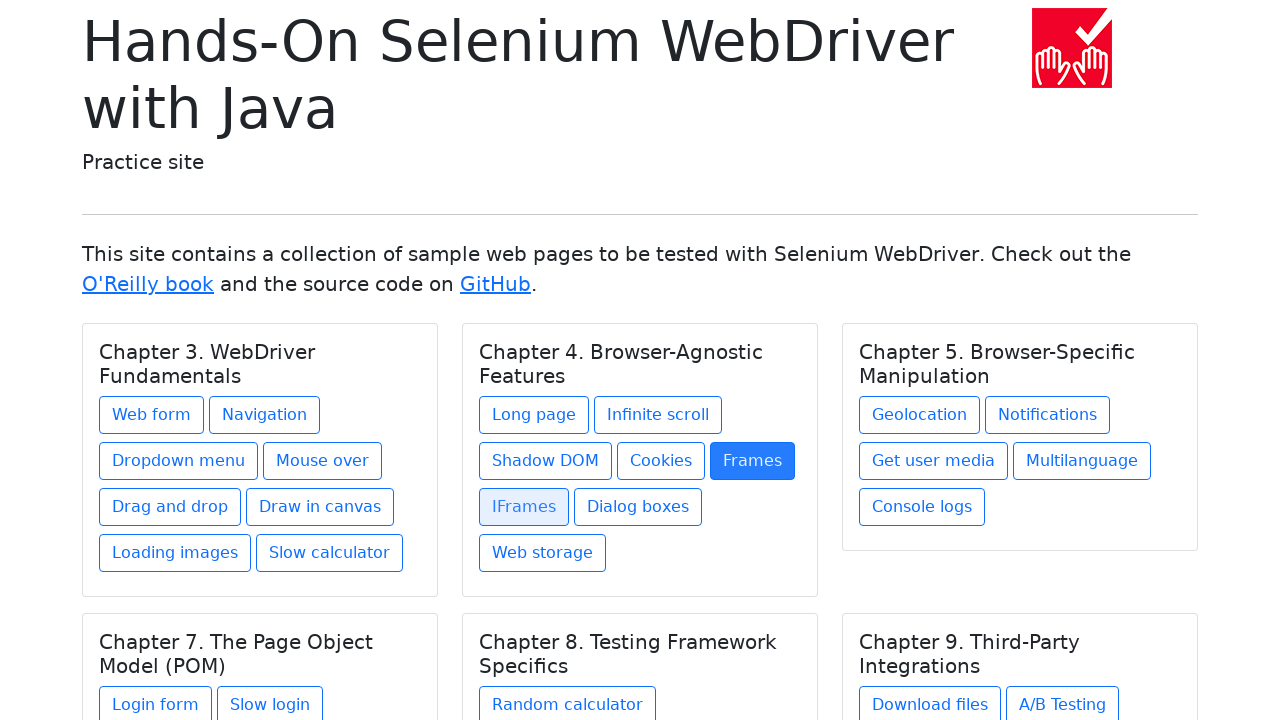

Clicked link 6 in chapter 2 at (524, 507) on h5.card-title >> nth=1 >> .. >> a >> nth=5
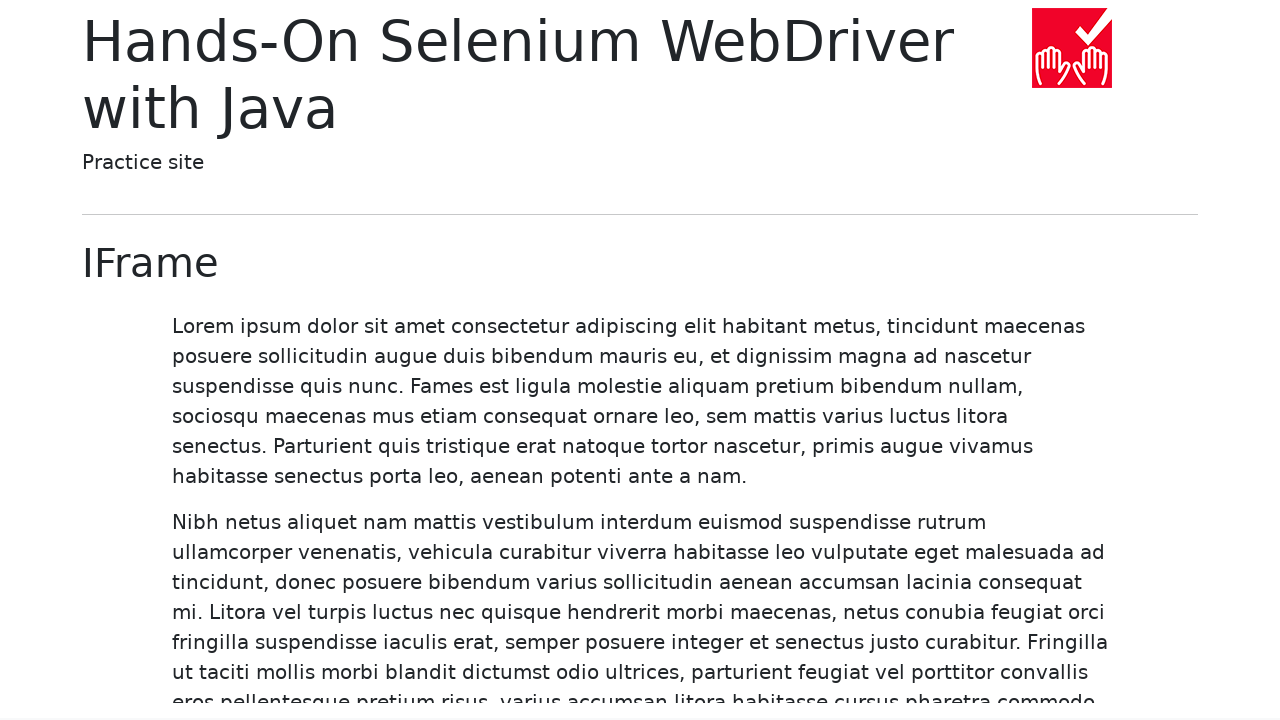

Waited 1 second for page to load after clicking link 6
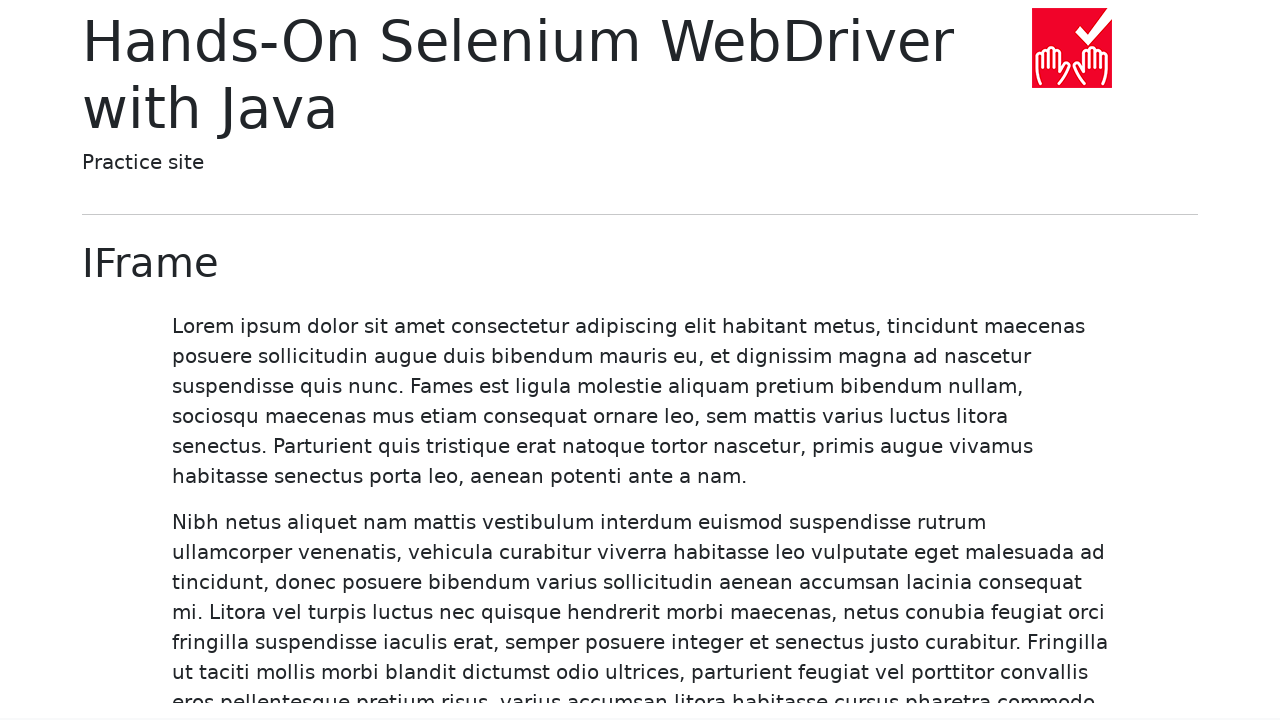

Navigated back to main page after link 6 in chapter 2
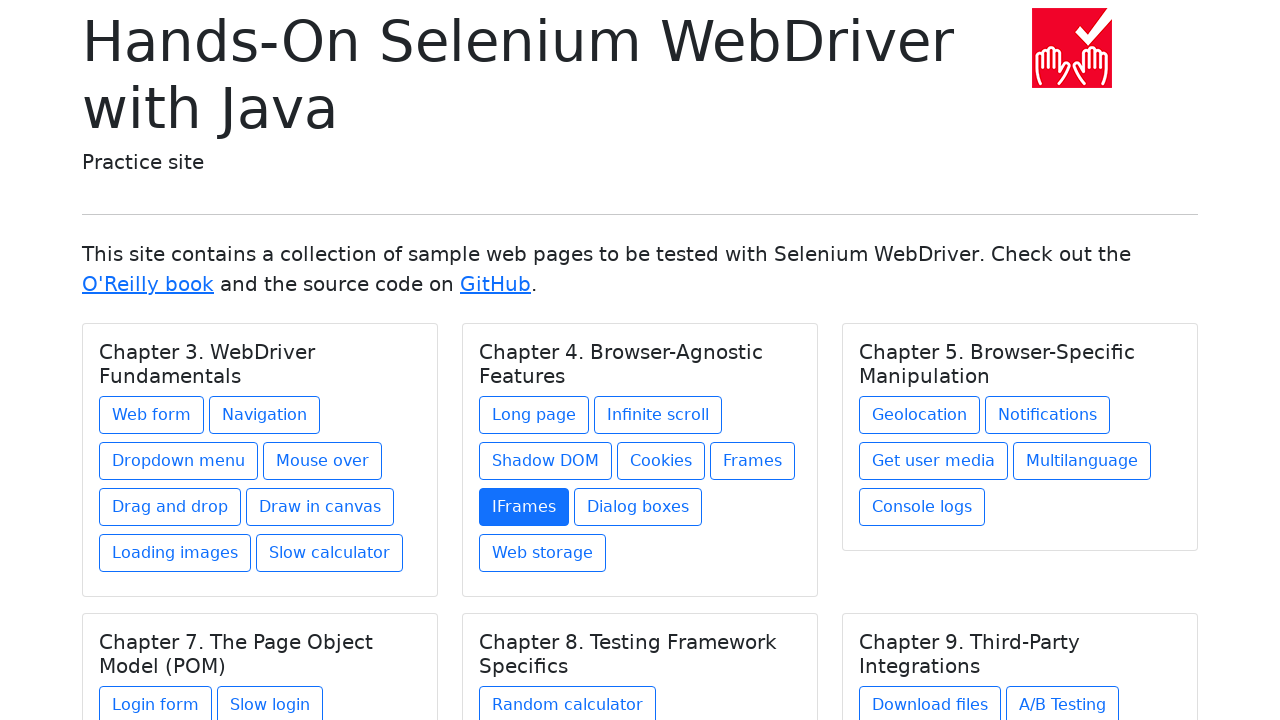

Located link 7 in chapter 2
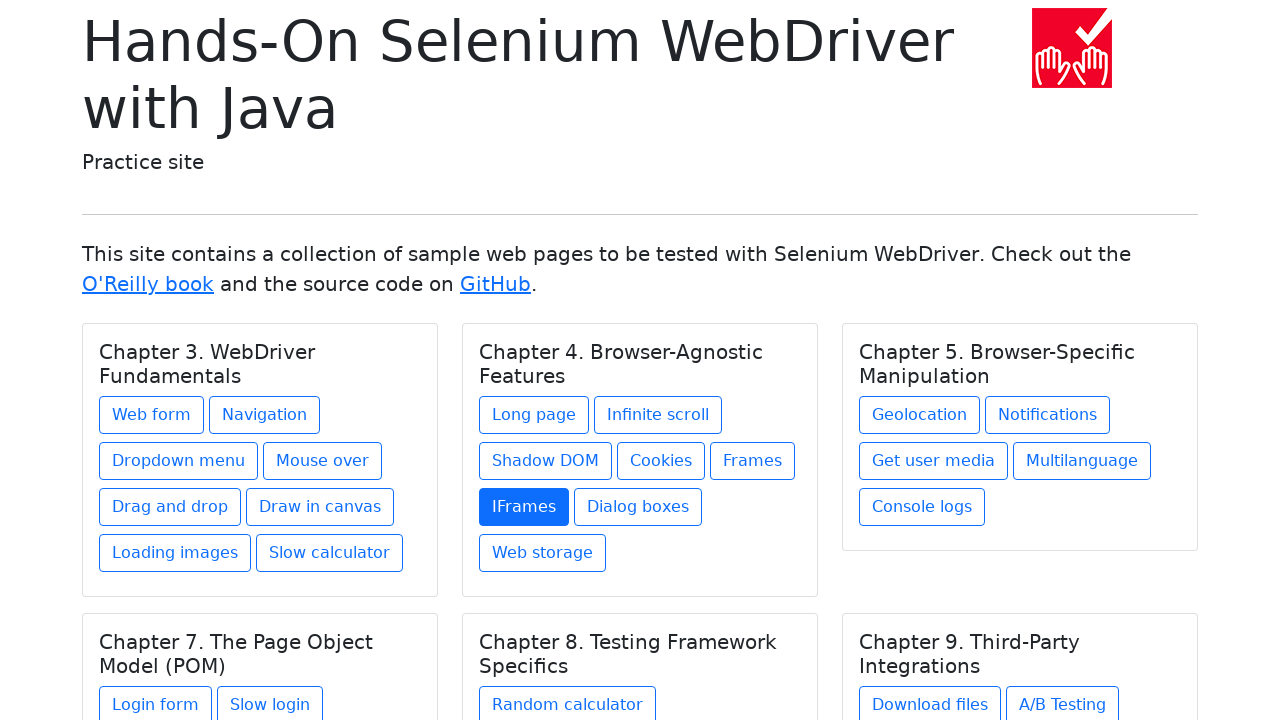

Hovered over link 7 in chapter 2 at (638, 507) on h5.card-title >> nth=1 >> .. >> a >> nth=6
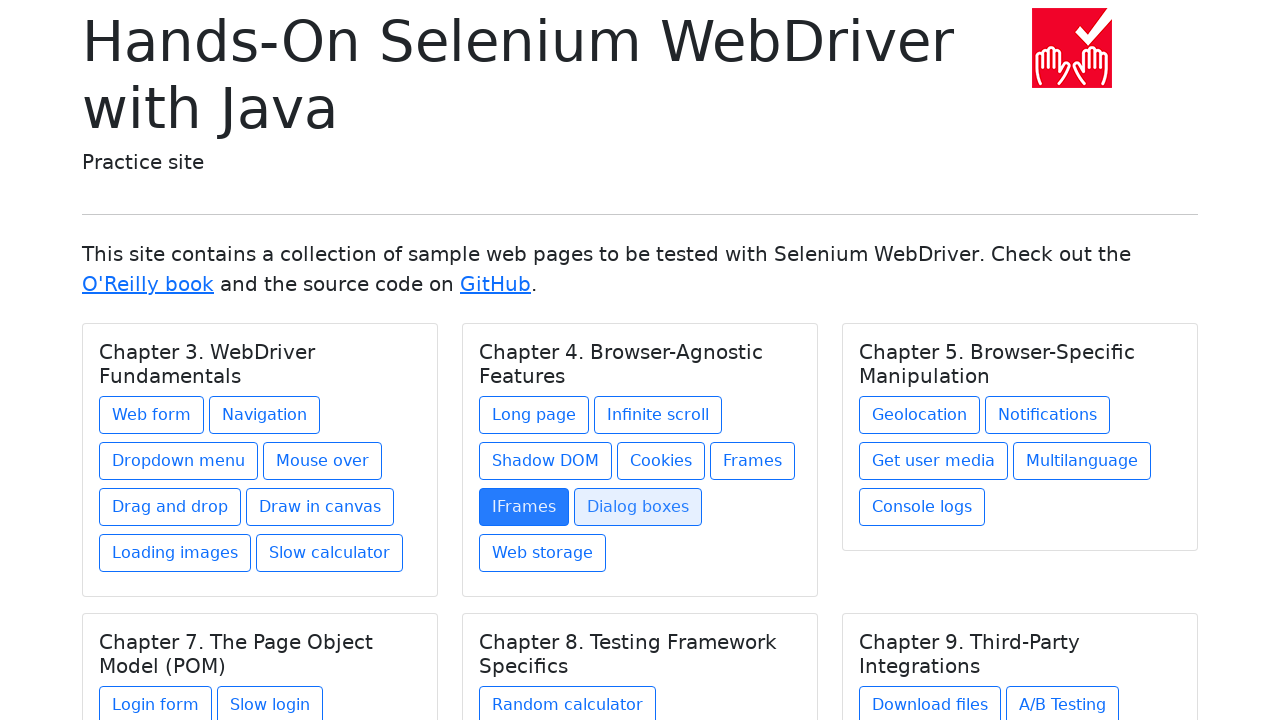

Clicked link 7 in chapter 2 at (638, 507) on h5.card-title >> nth=1 >> .. >> a >> nth=6
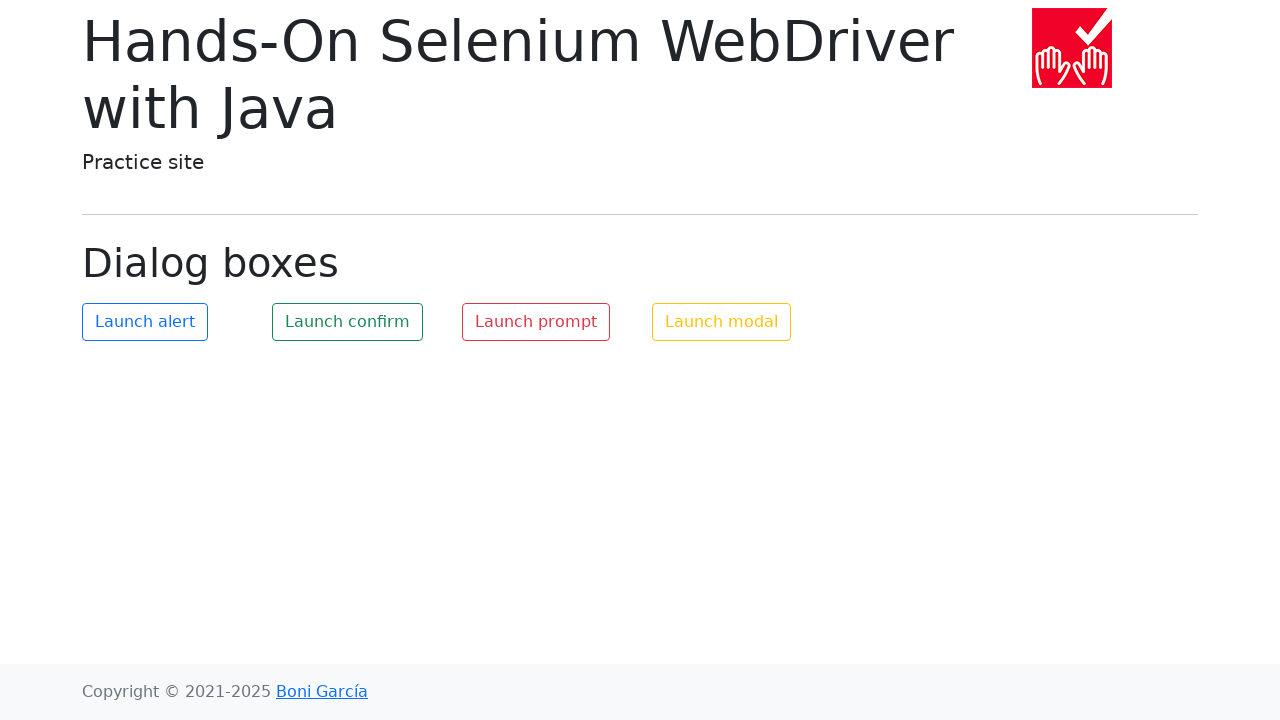

Waited 1 second for page to load after clicking link 7
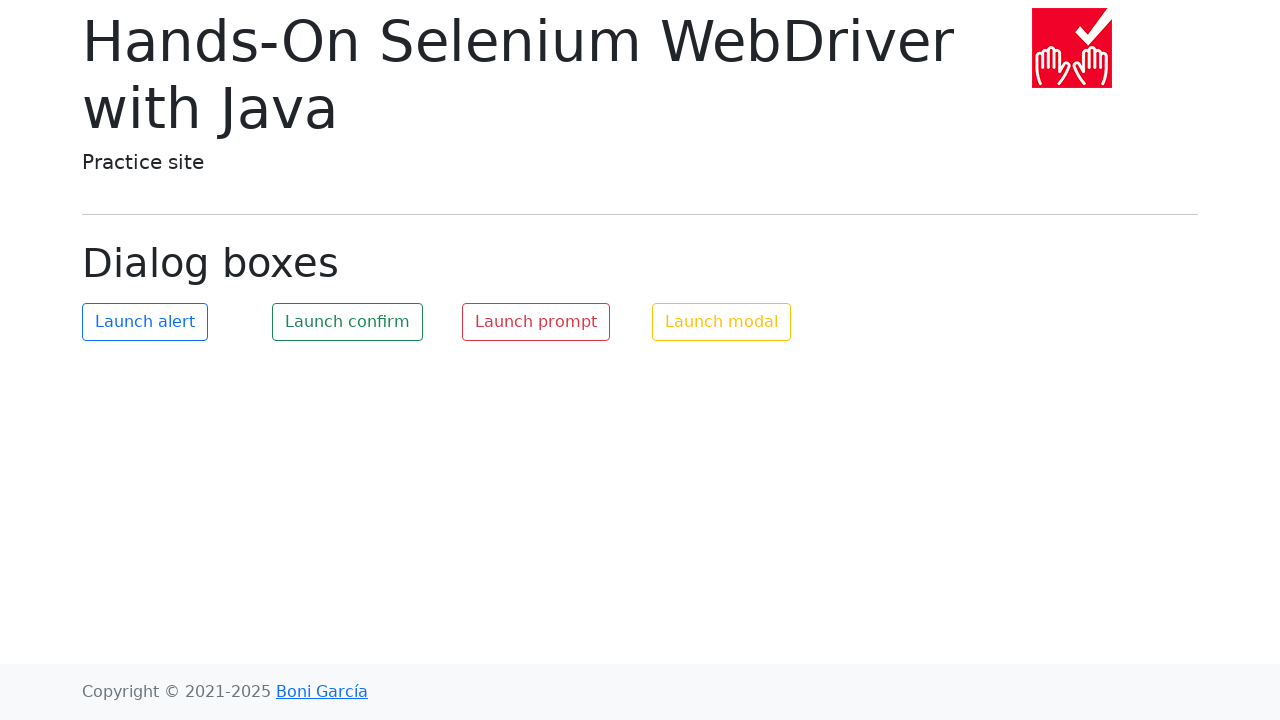

Navigated back to main page after link 7 in chapter 2
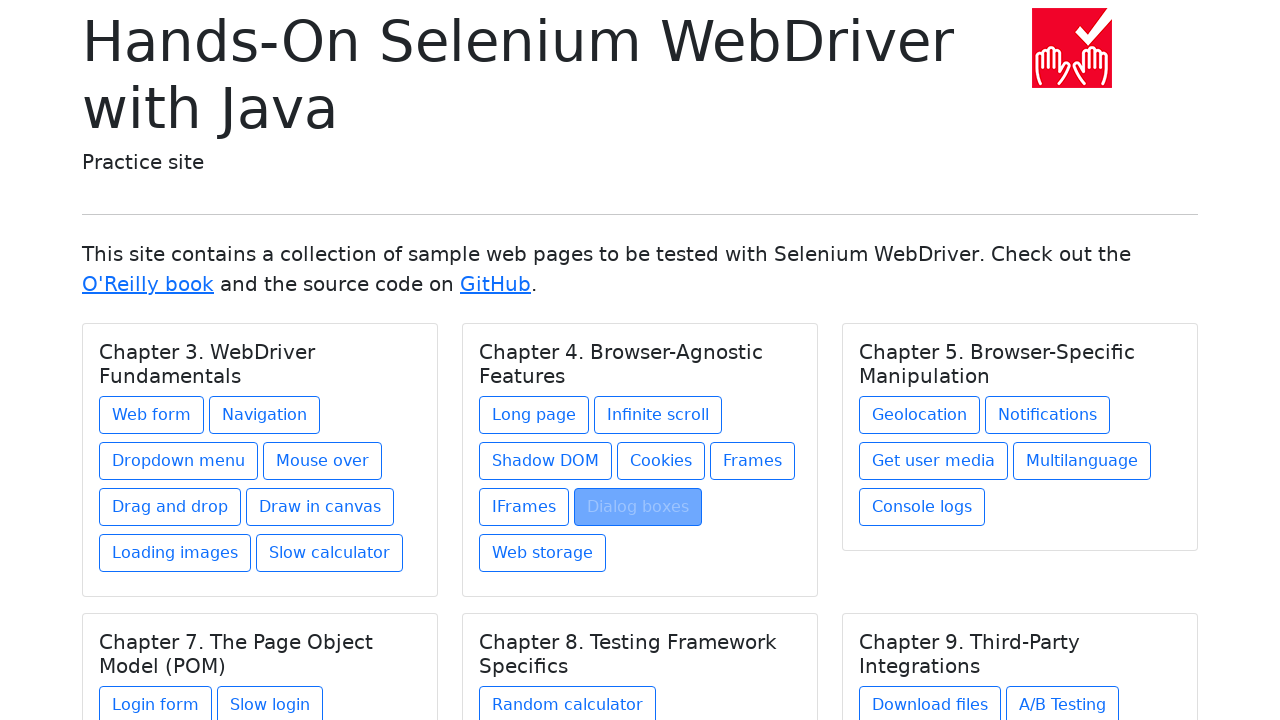

Located link 8 in chapter 2
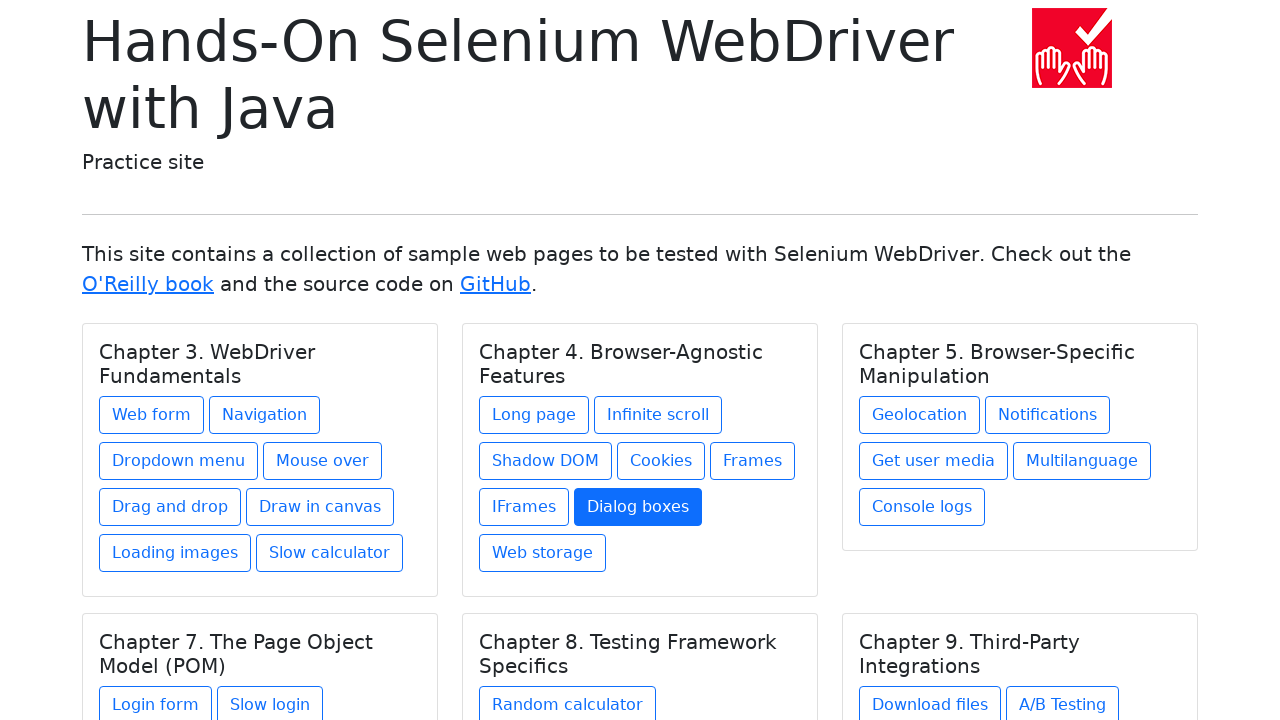

Hovered over link 8 in chapter 2 at (542, 553) on h5.card-title >> nth=1 >> .. >> a >> nth=7
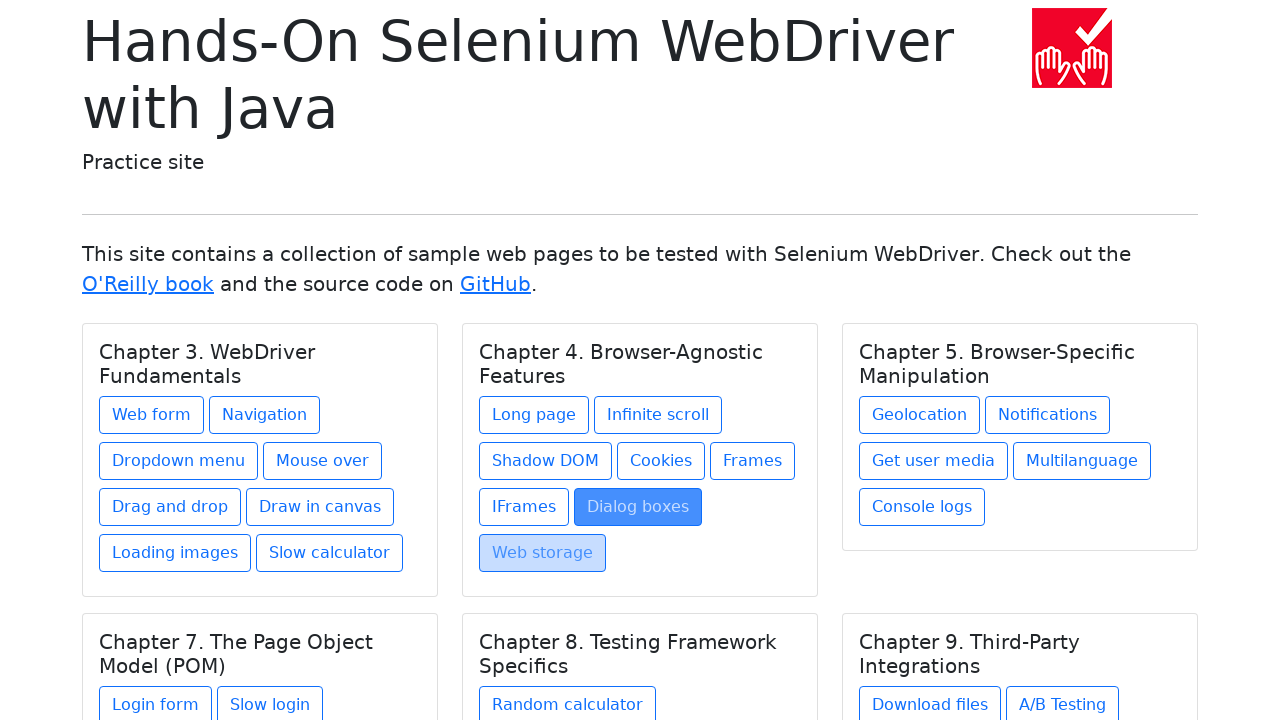

Clicked link 8 in chapter 2 at (542, 553) on h5.card-title >> nth=1 >> .. >> a >> nth=7
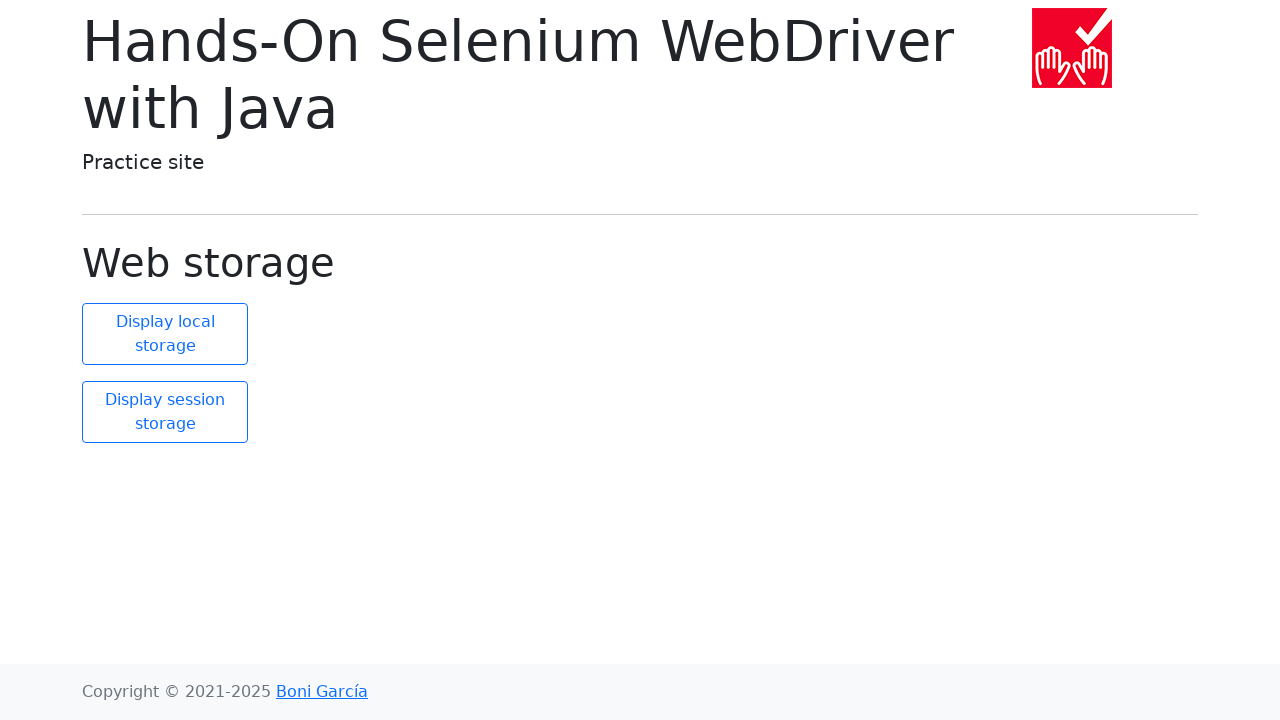

Waited 1 second for page to load after clicking link 8
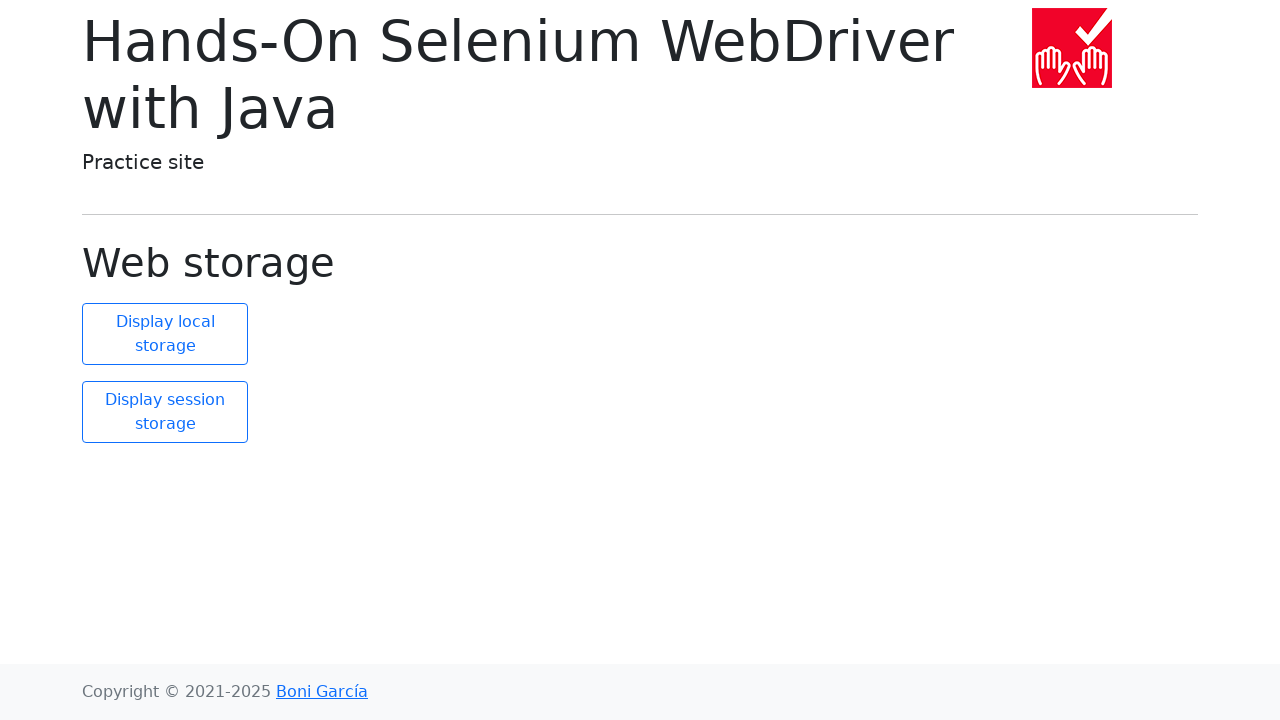

Navigated back to main page after link 8 in chapter 2
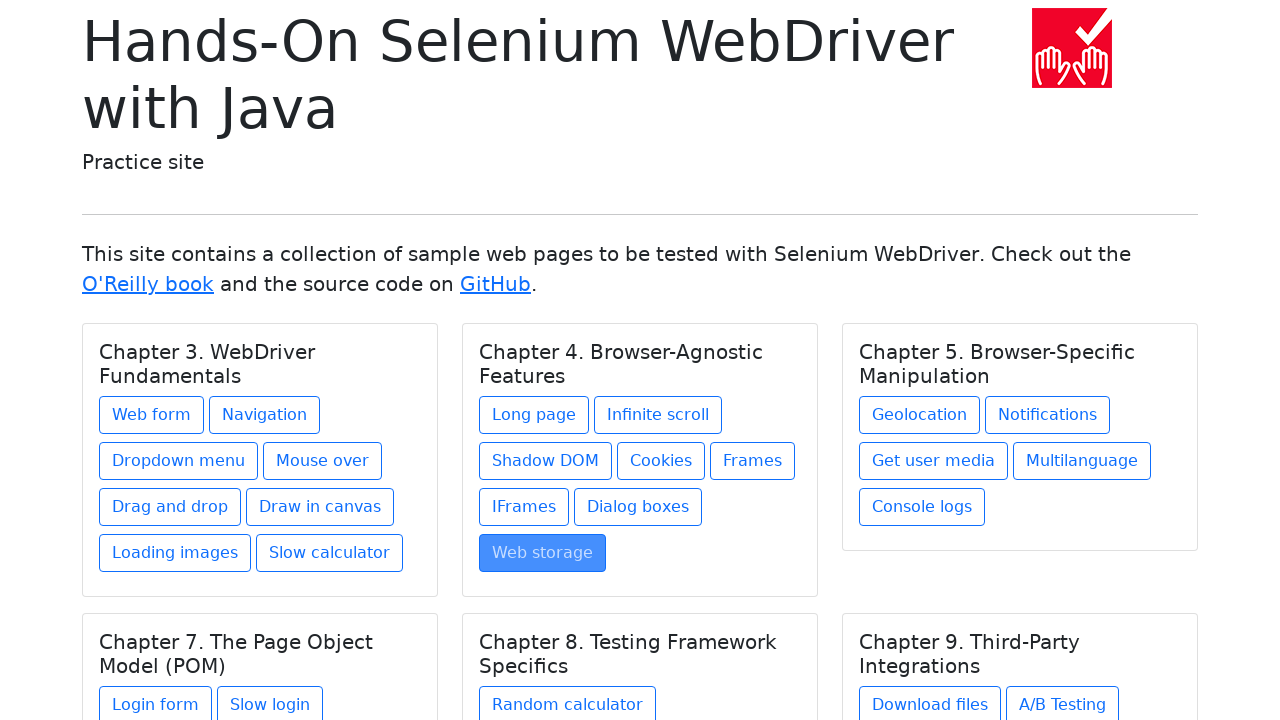

Selected chapter 3
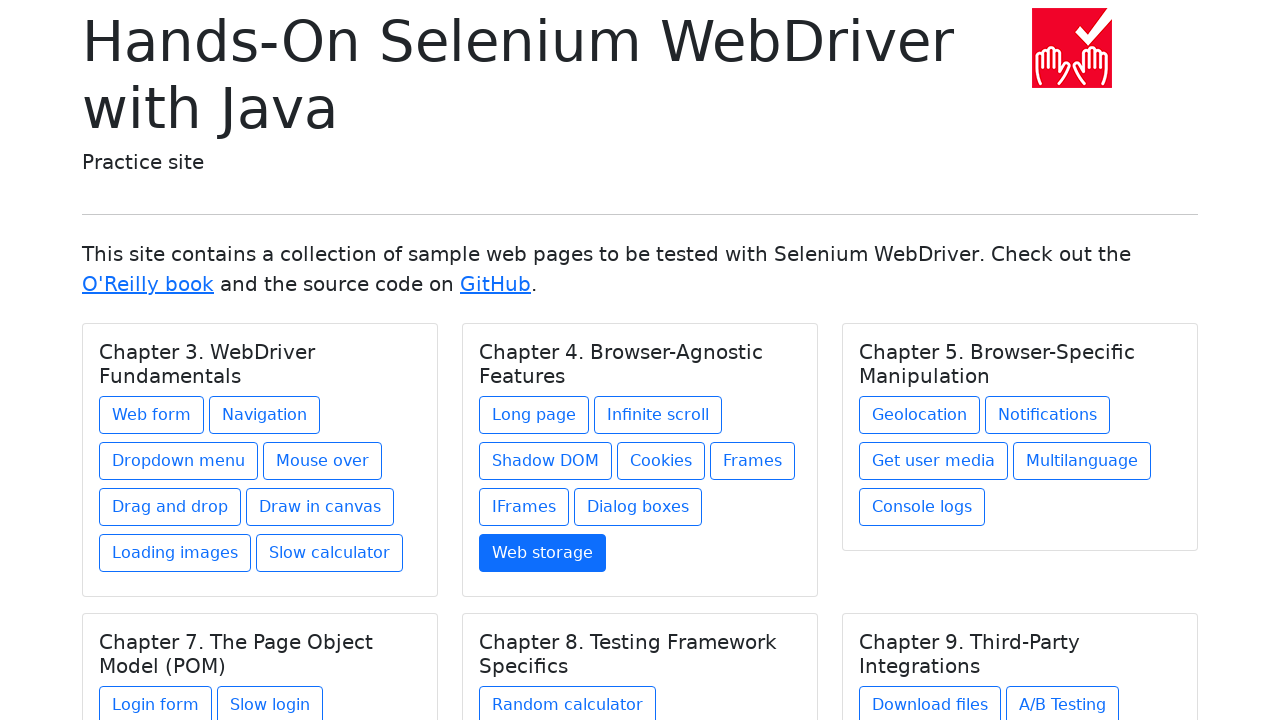

Found 5 links in chapter 3
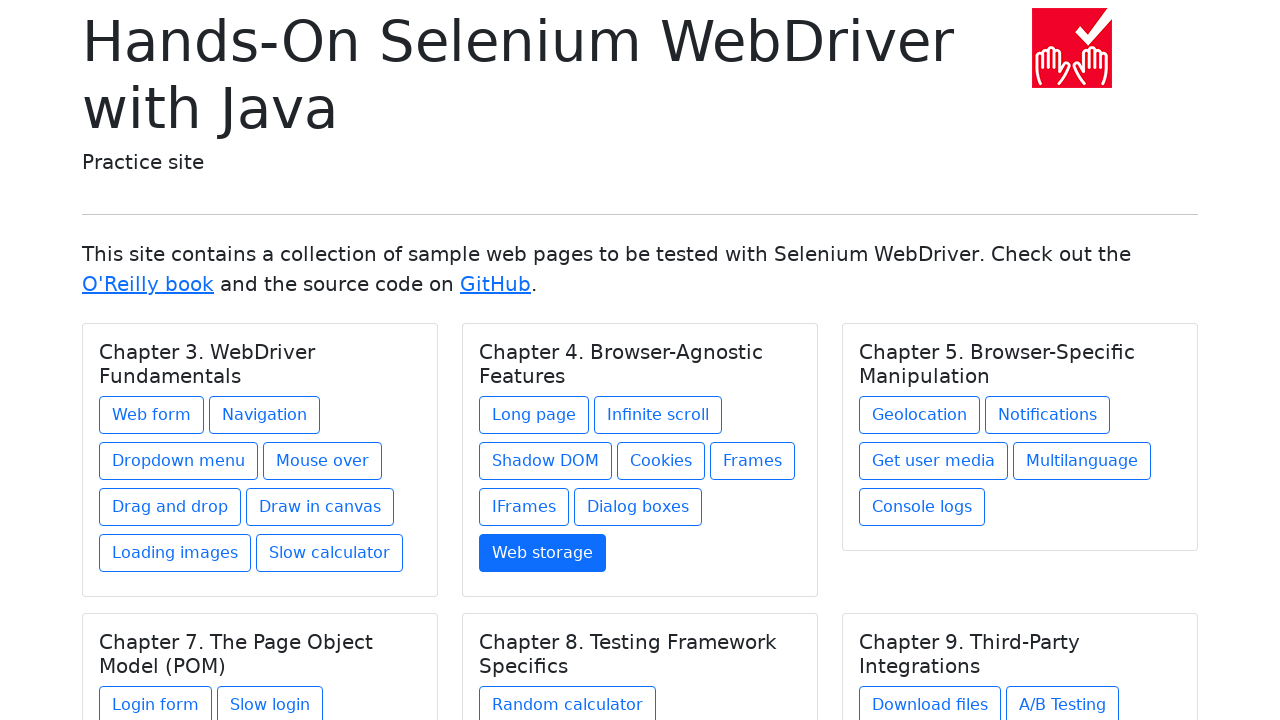

Located link 1 in chapter 3
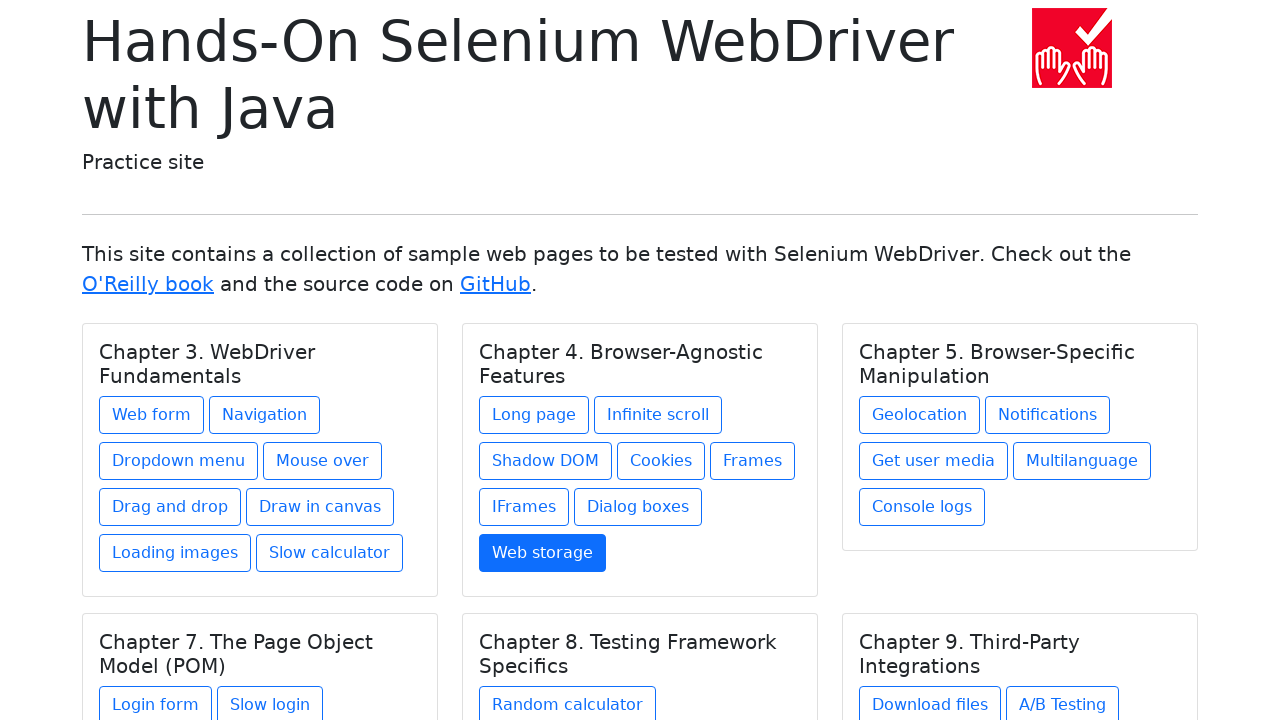

Hovered over link 1 in chapter 3 at (920, 415) on h5.card-title >> nth=2 >> .. >> a >> nth=0
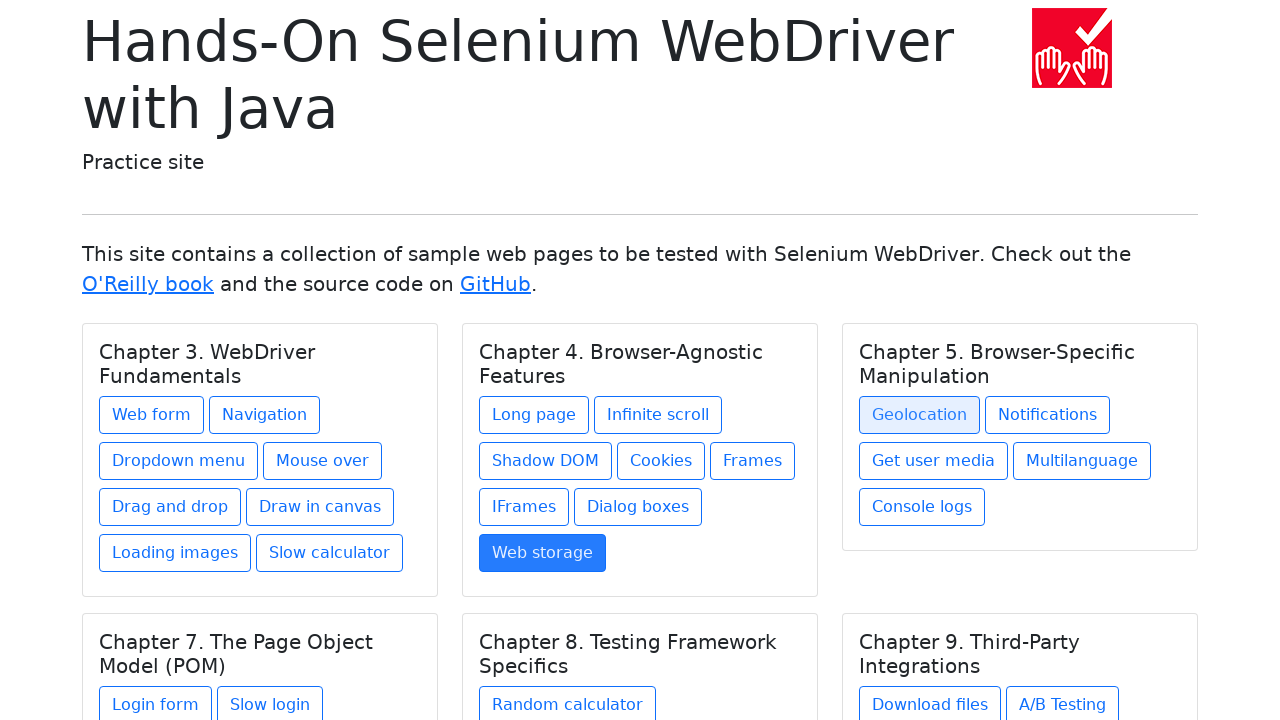

Clicked link 1 in chapter 3 at (920, 415) on h5.card-title >> nth=2 >> .. >> a >> nth=0
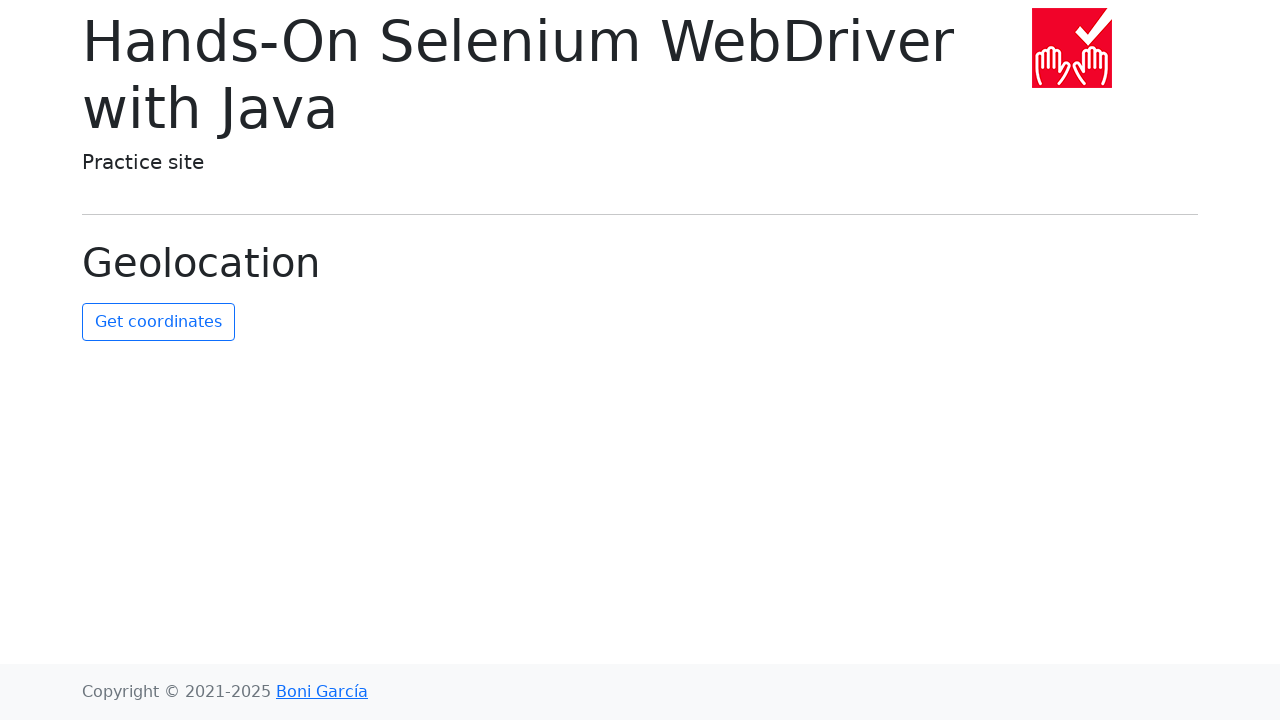

Waited 1 second for page to load after clicking link 1
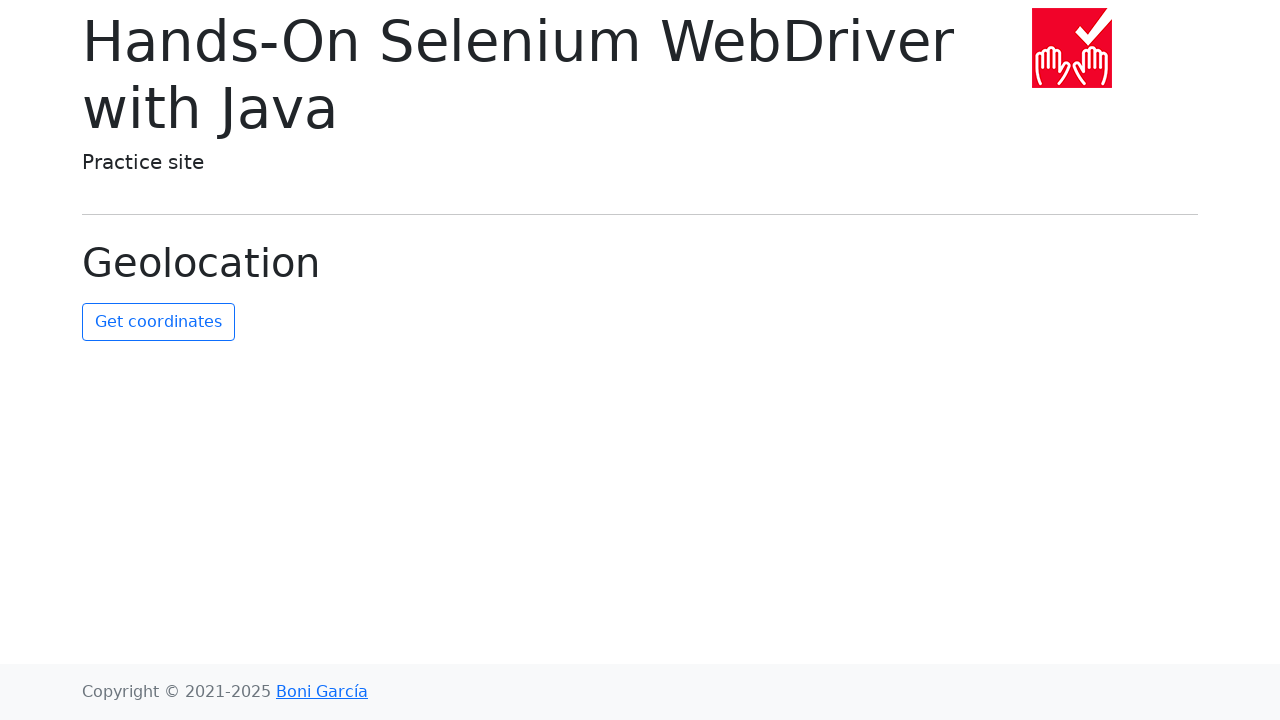

Navigated back to main page after link 1 in chapter 3
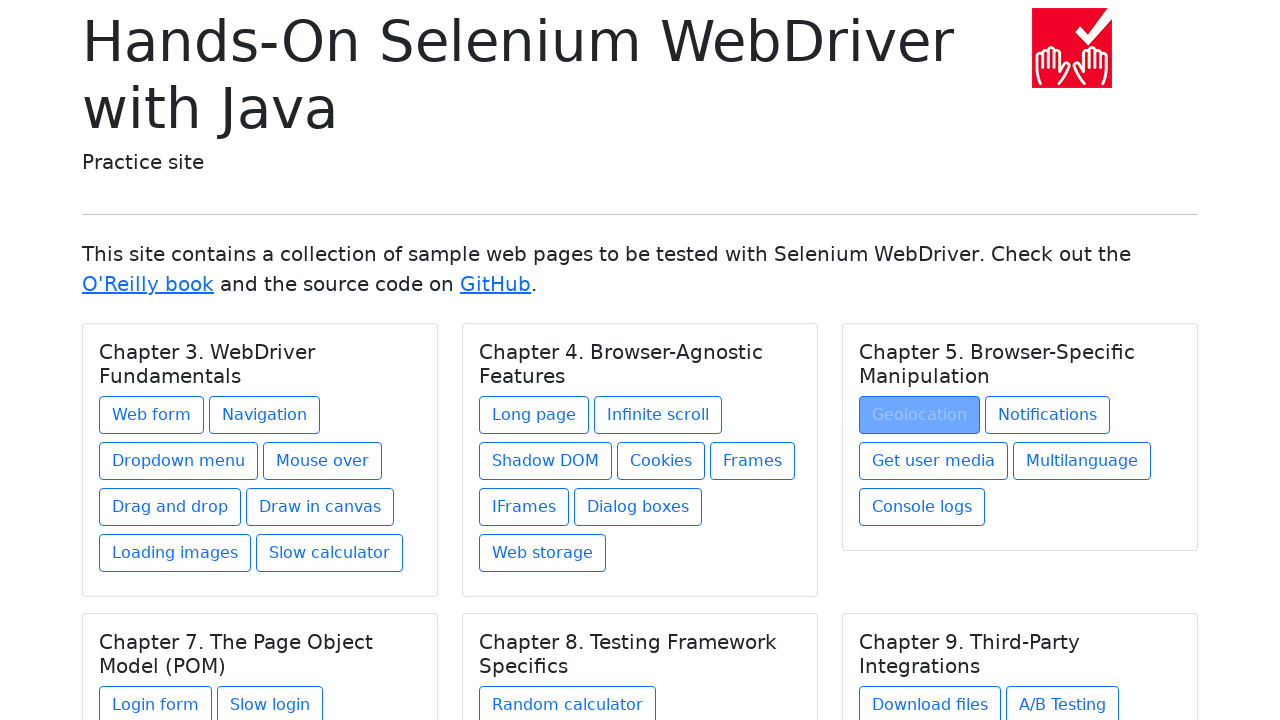

Located link 2 in chapter 3
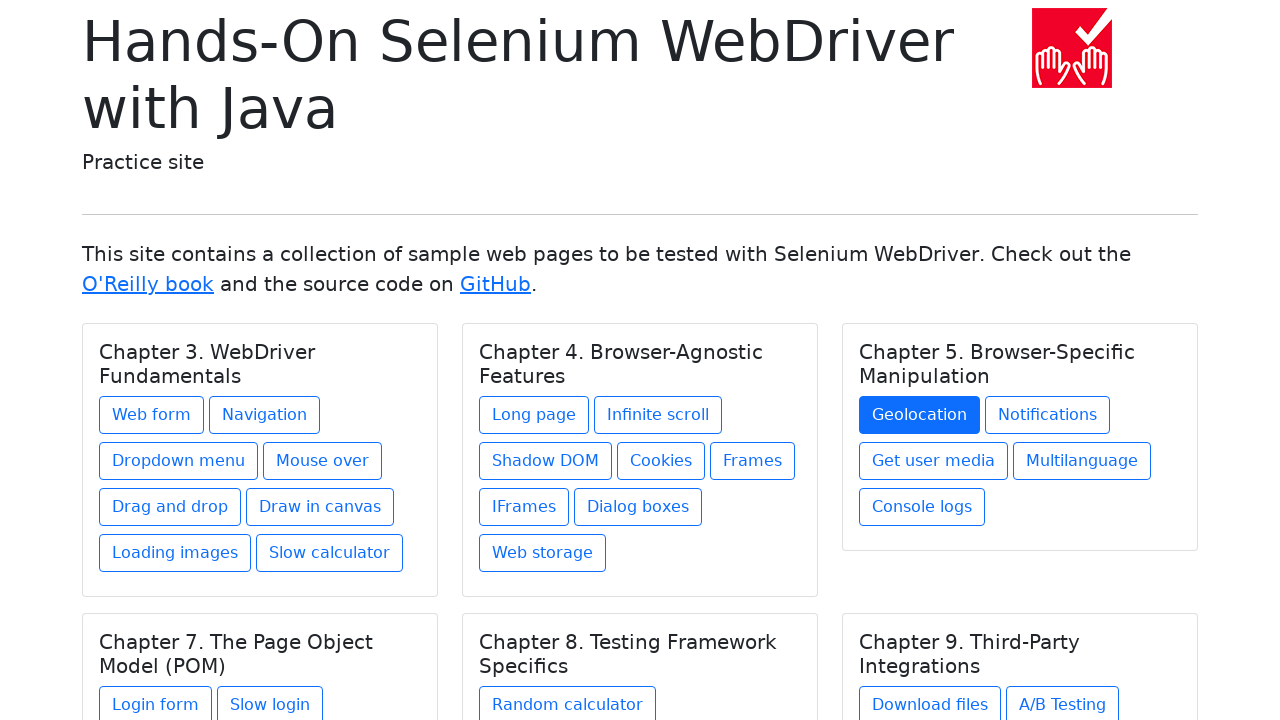

Hovered over link 2 in chapter 3 at (1048, 415) on h5.card-title >> nth=2 >> .. >> a >> nth=1
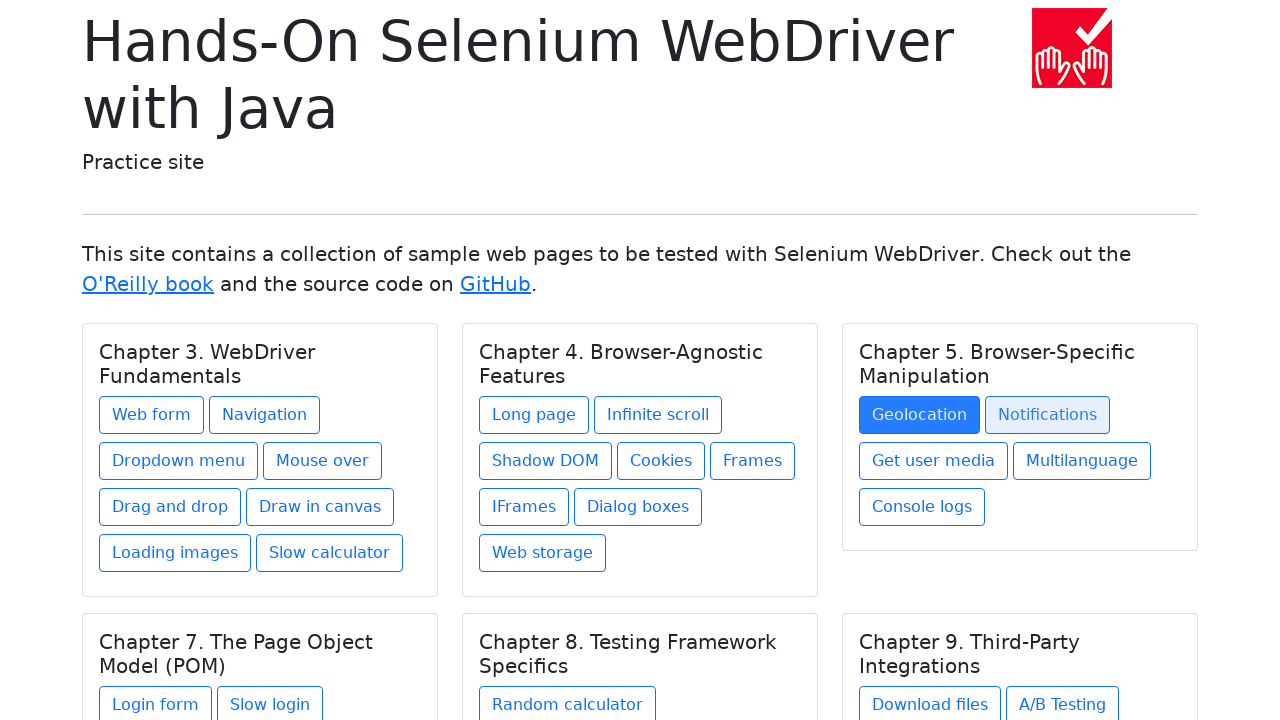

Clicked link 2 in chapter 3 at (1048, 415) on h5.card-title >> nth=2 >> .. >> a >> nth=1
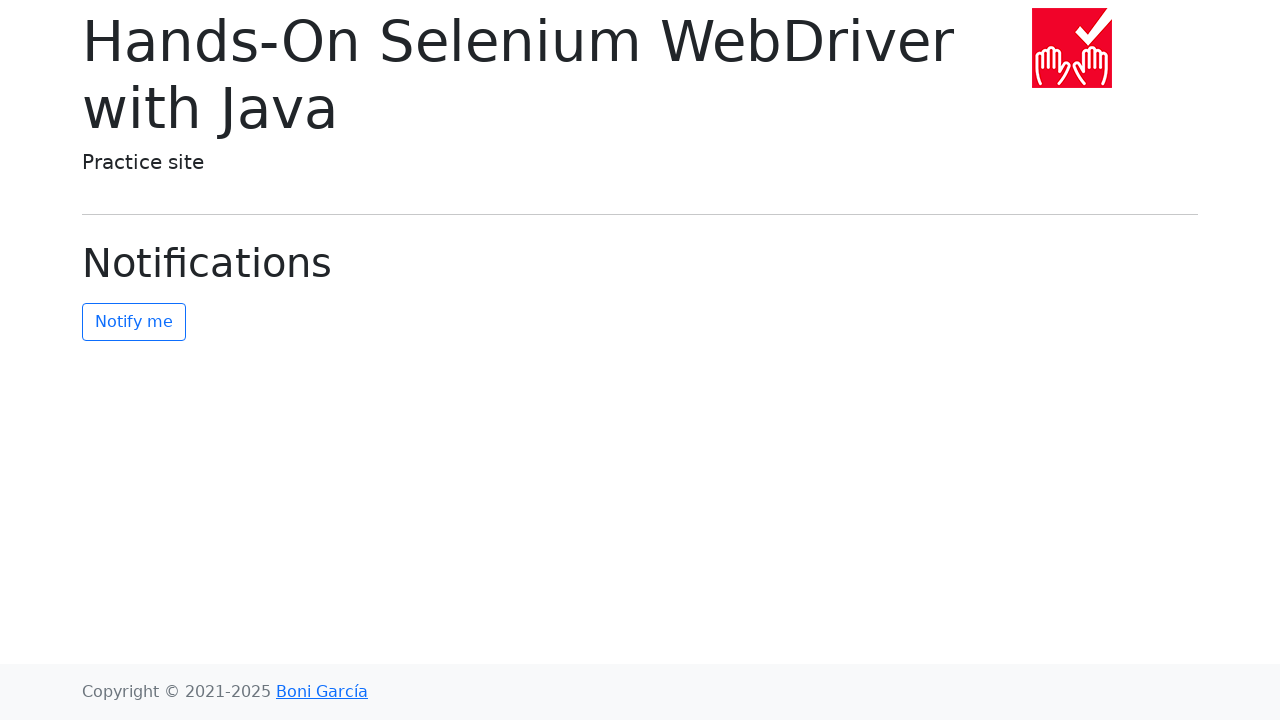

Waited 1 second for page to load after clicking link 2
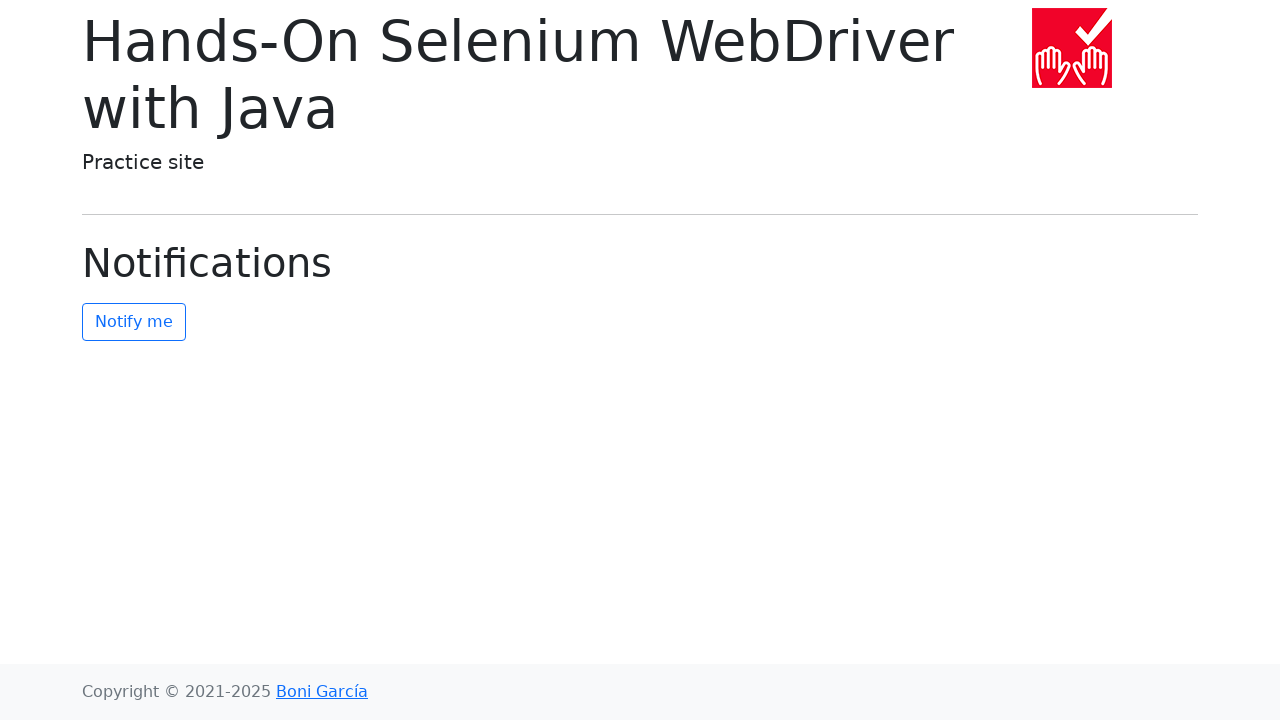

Navigated back to main page after link 2 in chapter 3
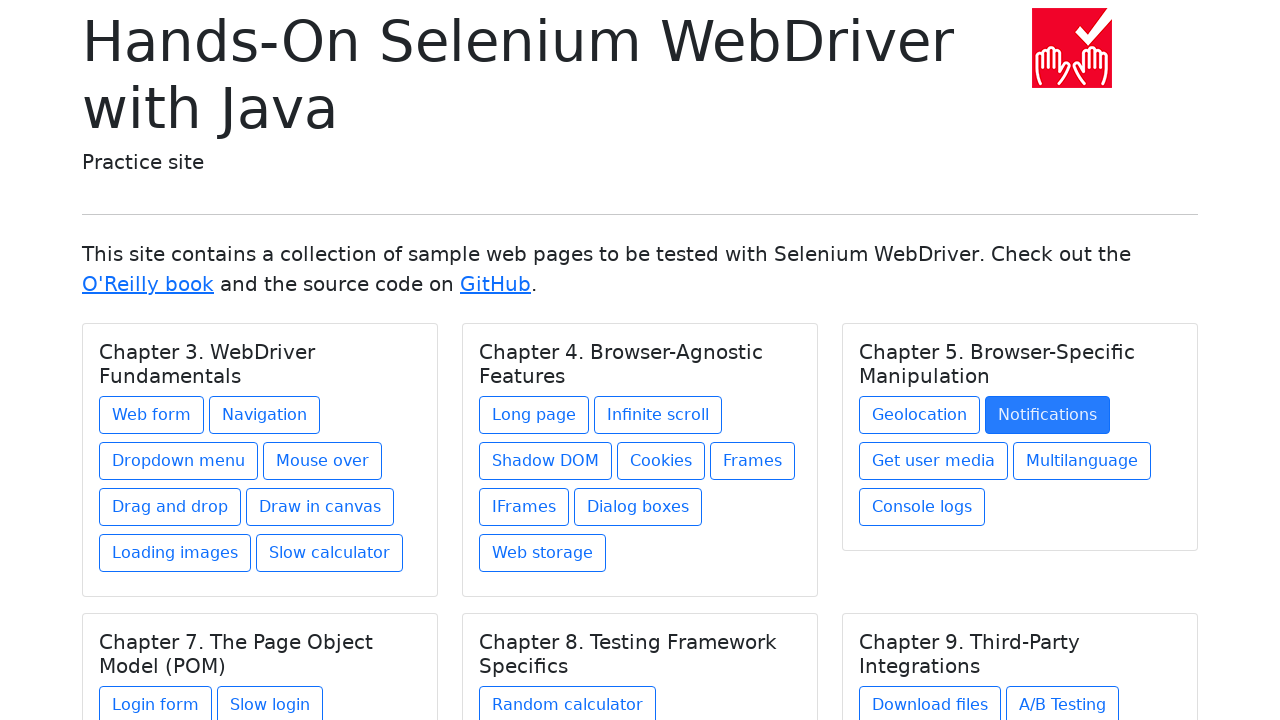

Located link 3 in chapter 3
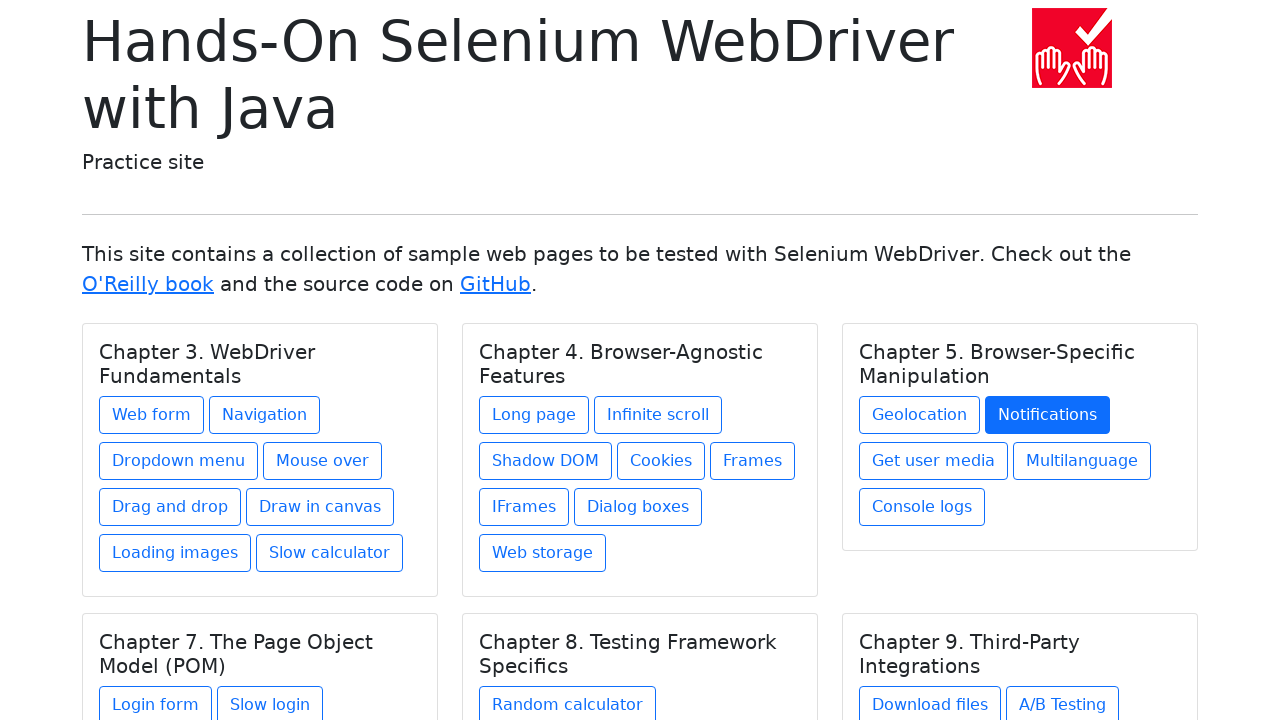

Hovered over link 3 in chapter 3 at (934, 461) on h5.card-title >> nth=2 >> .. >> a >> nth=2
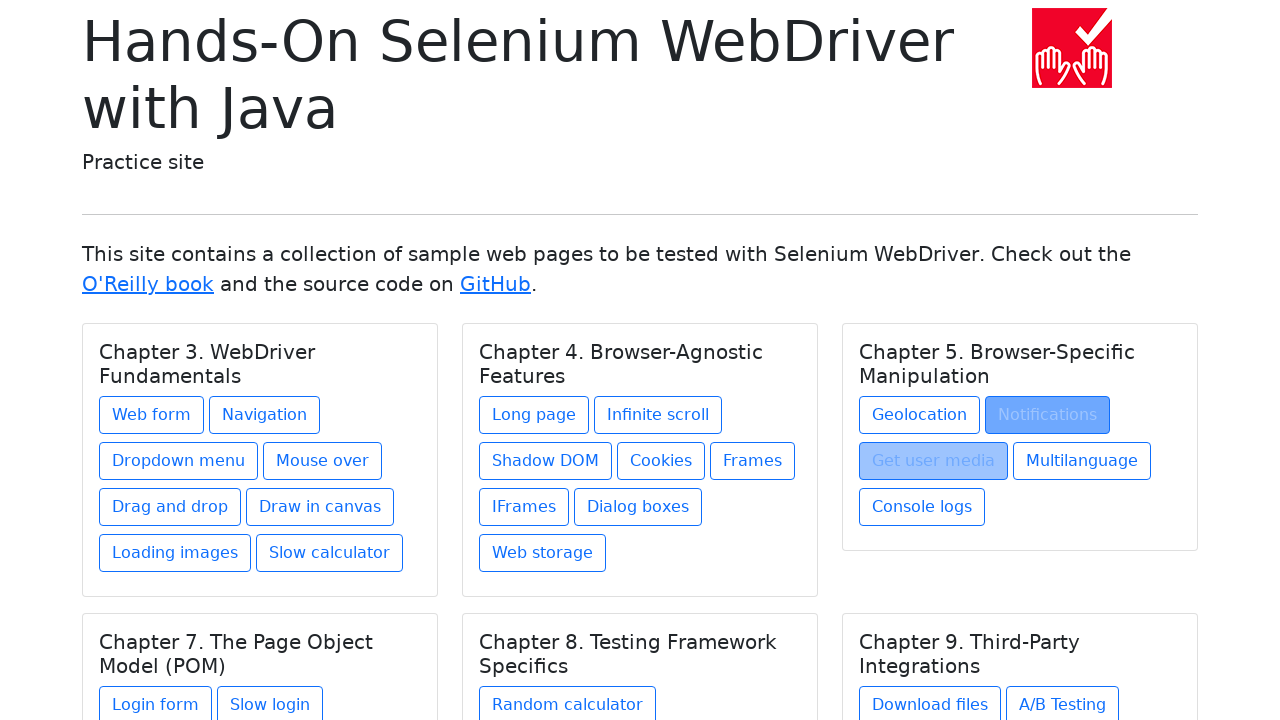

Clicked link 3 in chapter 3 at (934, 461) on h5.card-title >> nth=2 >> .. >> a >> nth=2
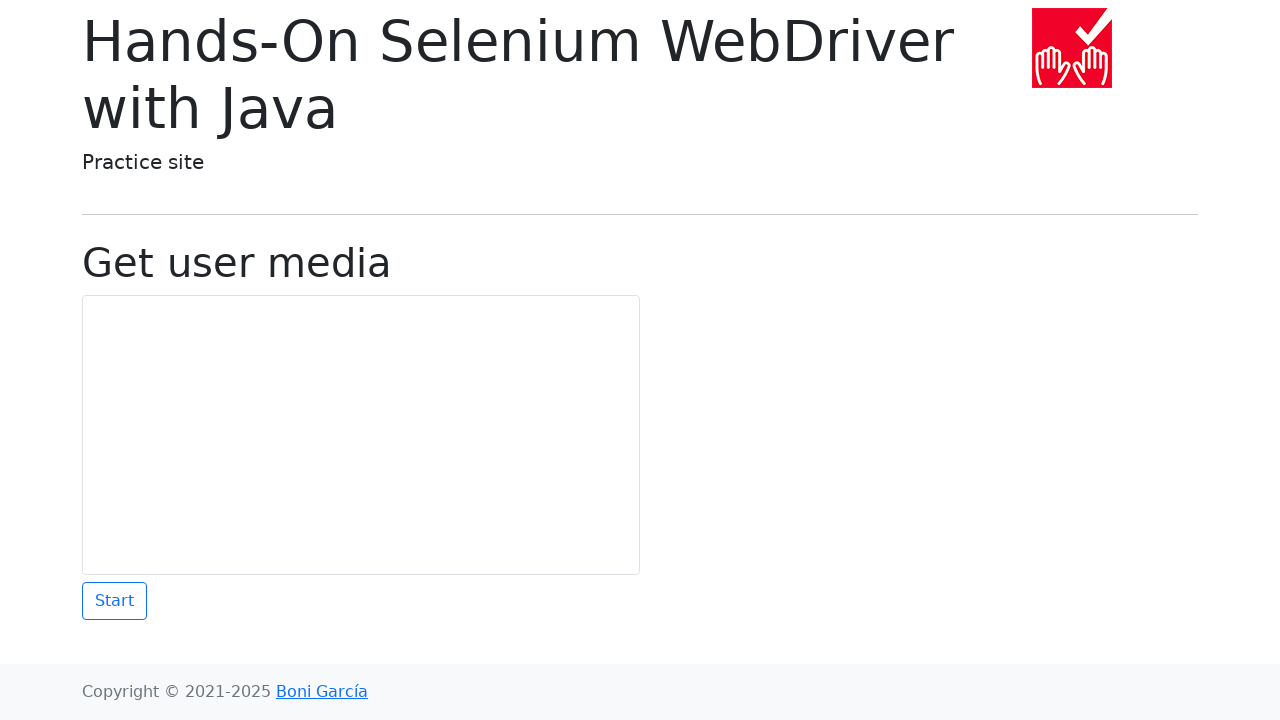

Waited 1 second for page to load after clicking link 3
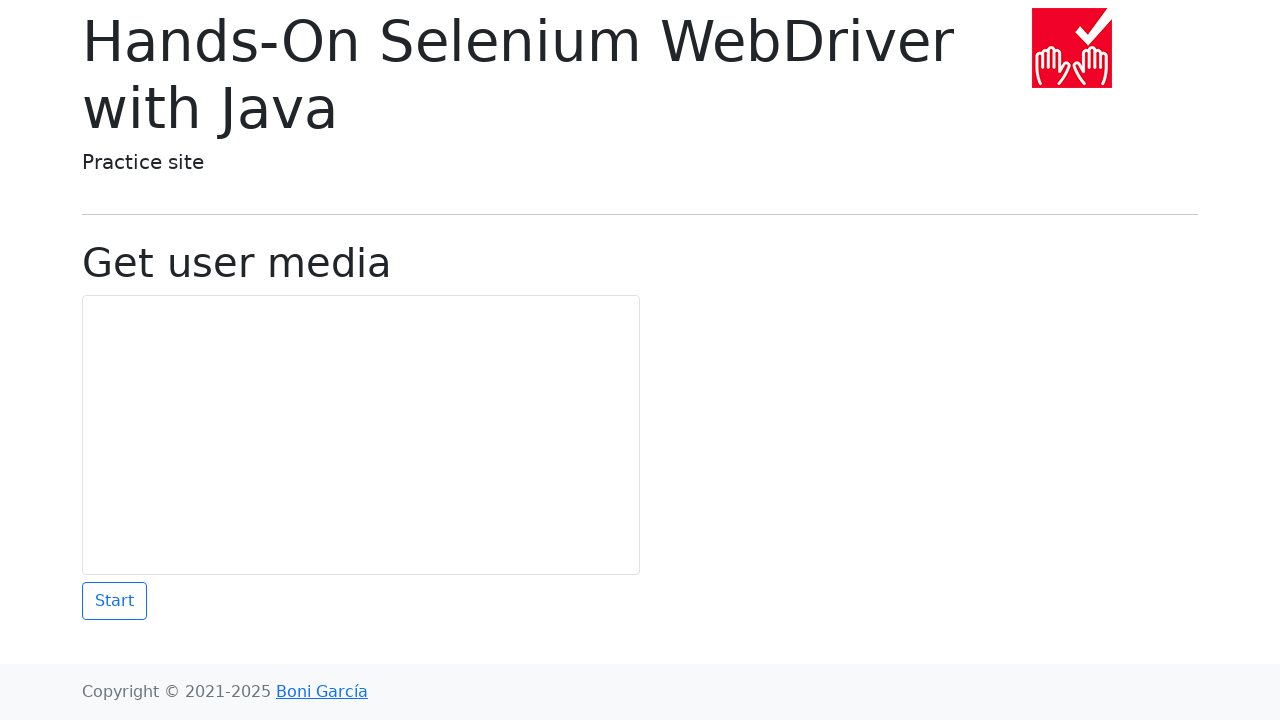

Navigated back to main page after link 3 in chapter 3
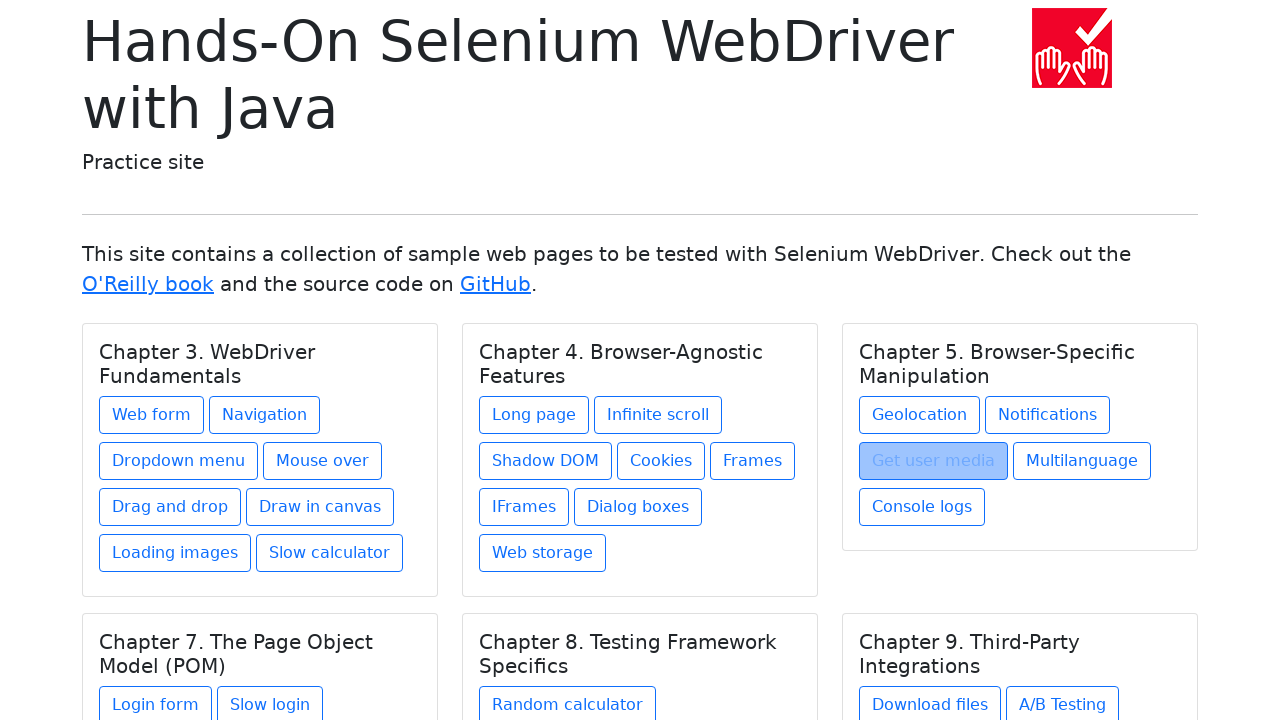

Located link 4 in chapter 3
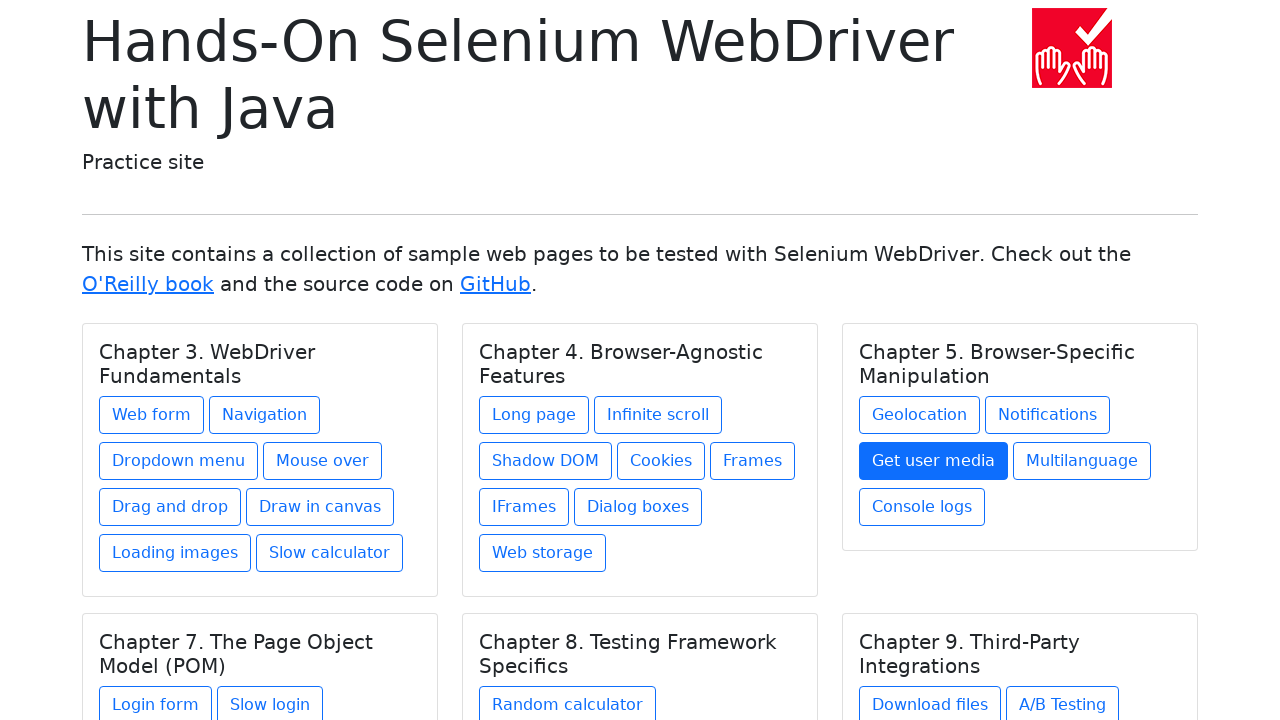

Hovered over link 4 in chapter 3 at (1082, 461) on h5.card-title >> nth=2 >> .. >> a >> nth=3
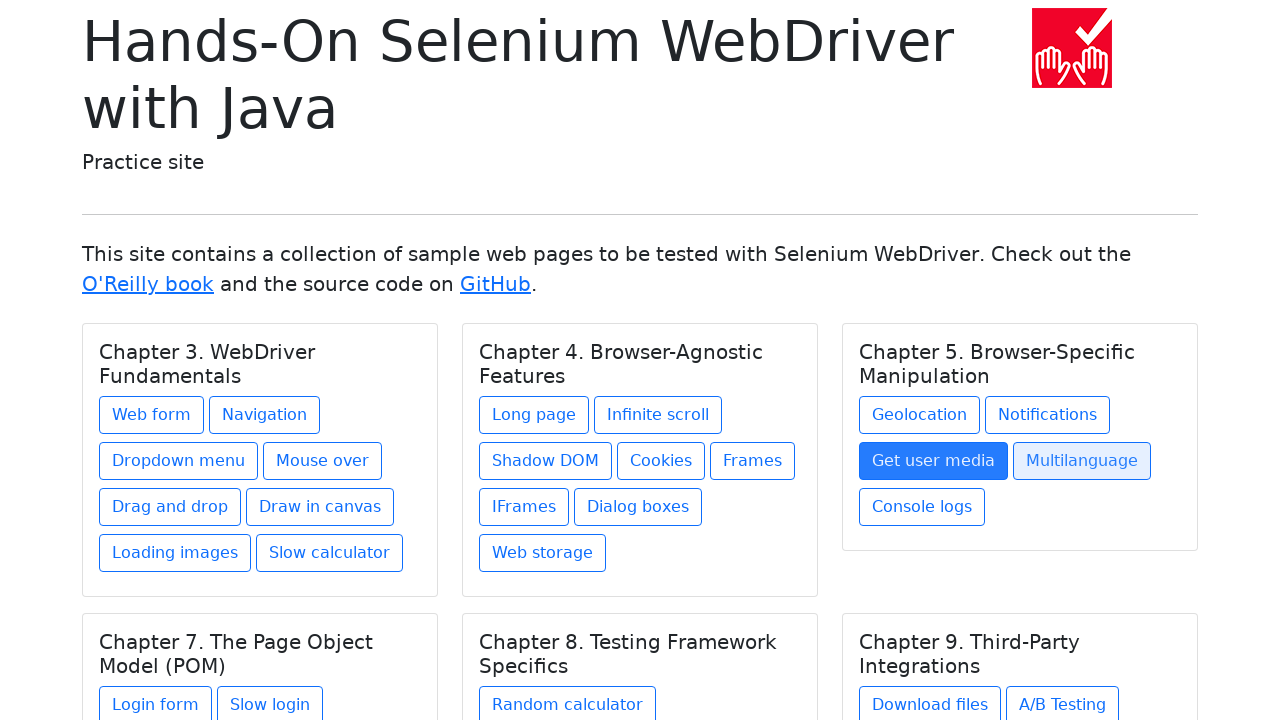

Clicked link 4 in chapter 3 at (1082, 461) on h5.card-title >> nth=2 >> .. >> a >> nth=3
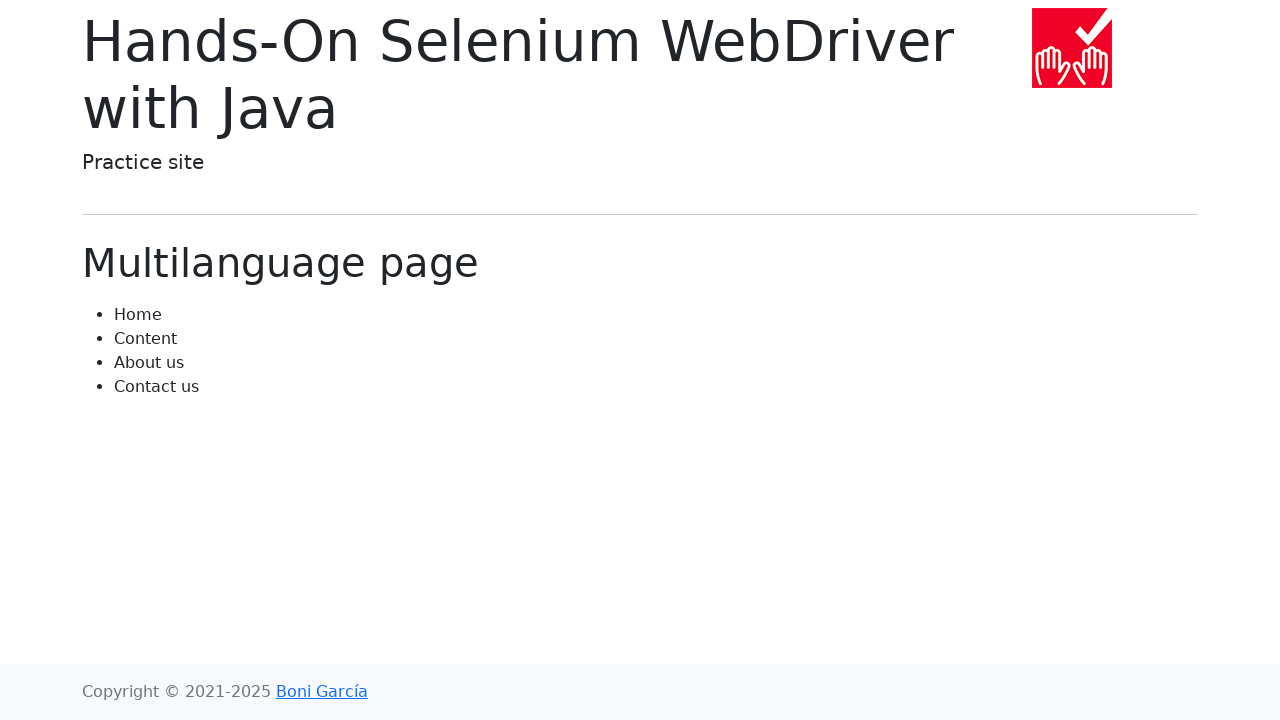

Waited 1 second for page to load after clicking link 4
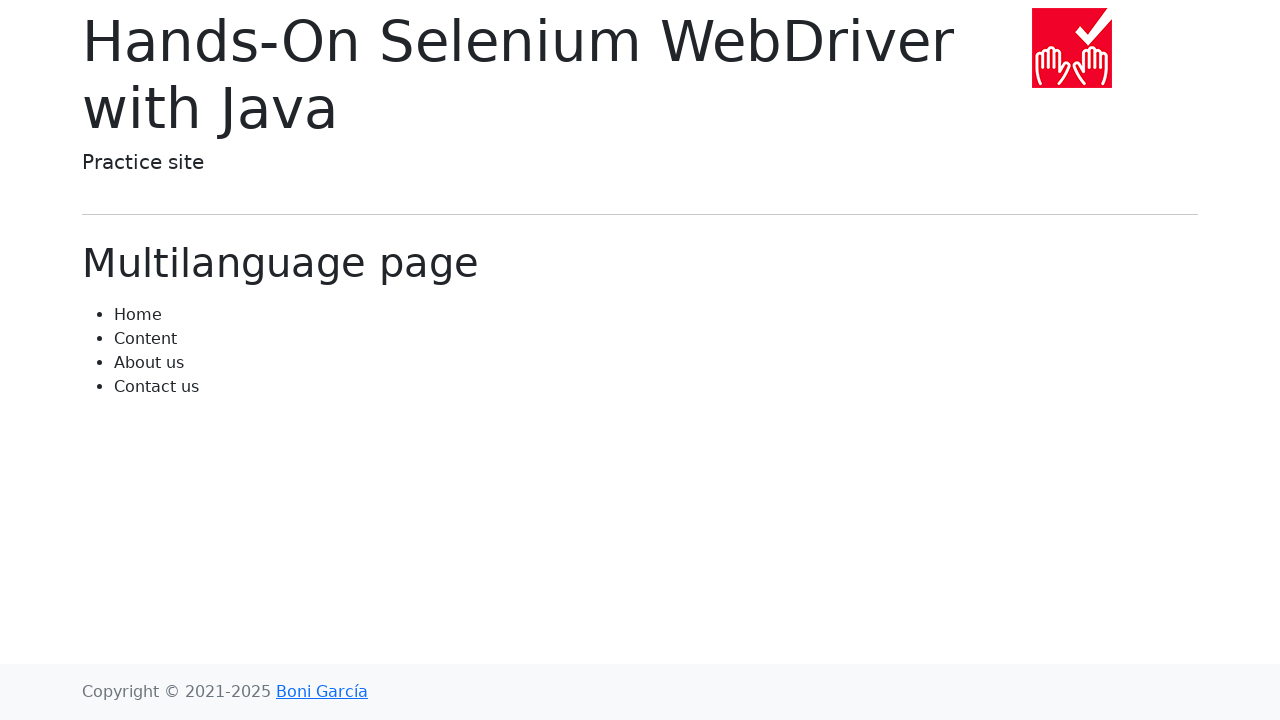

Navigated back to main page after link 4 in chapter 3
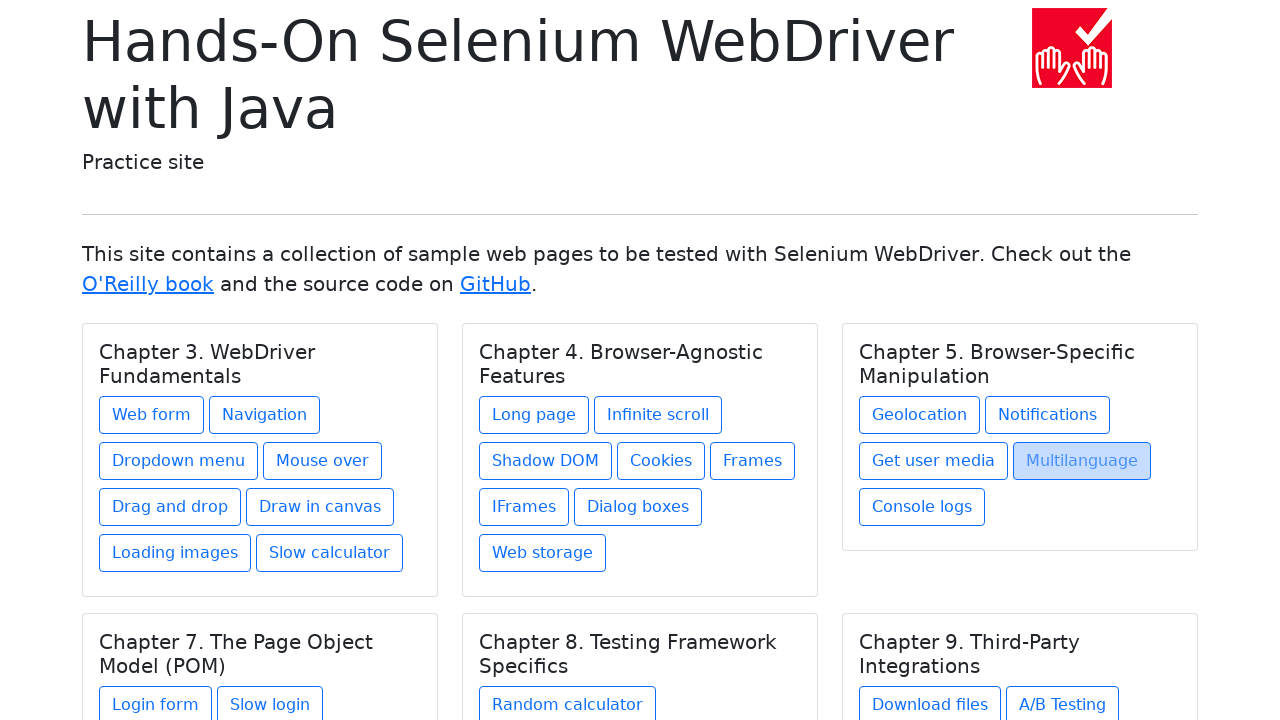

Located link 5 in chapter 3
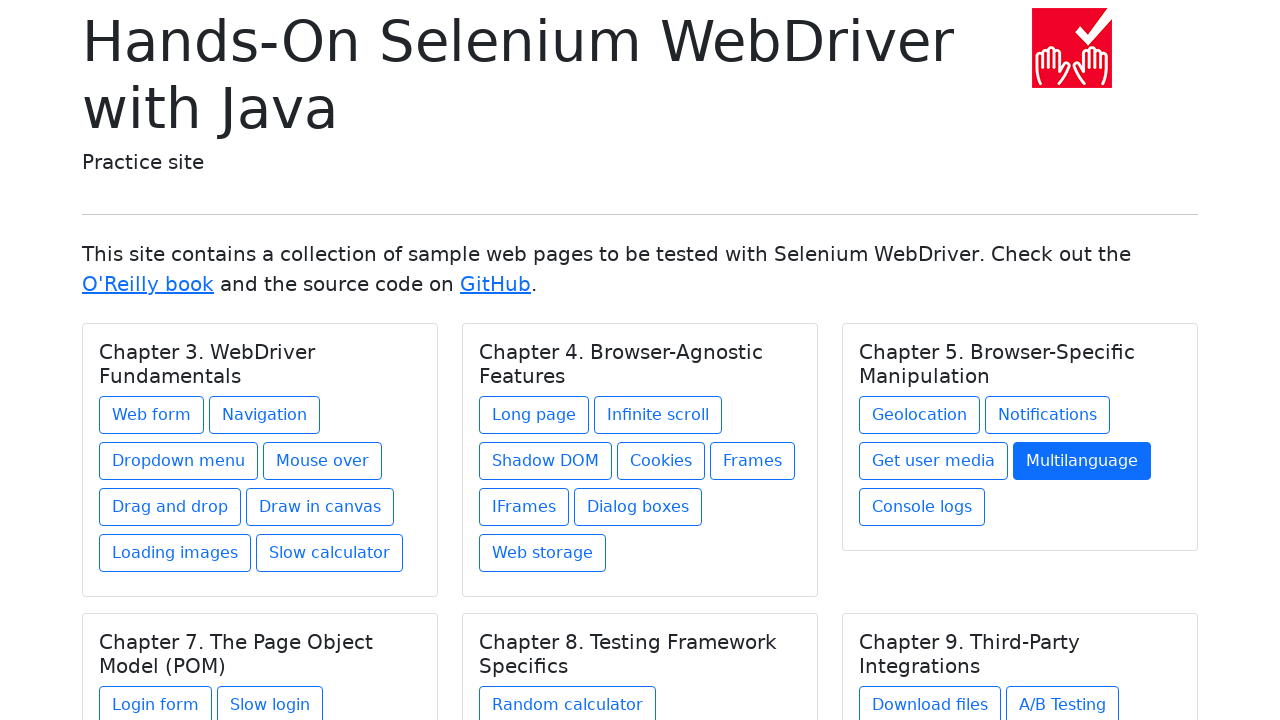

Hovered over link 5 in chapter 3 at (922, 507) on h5.card-title >> nth=2 >> .. >> a >> nth=4
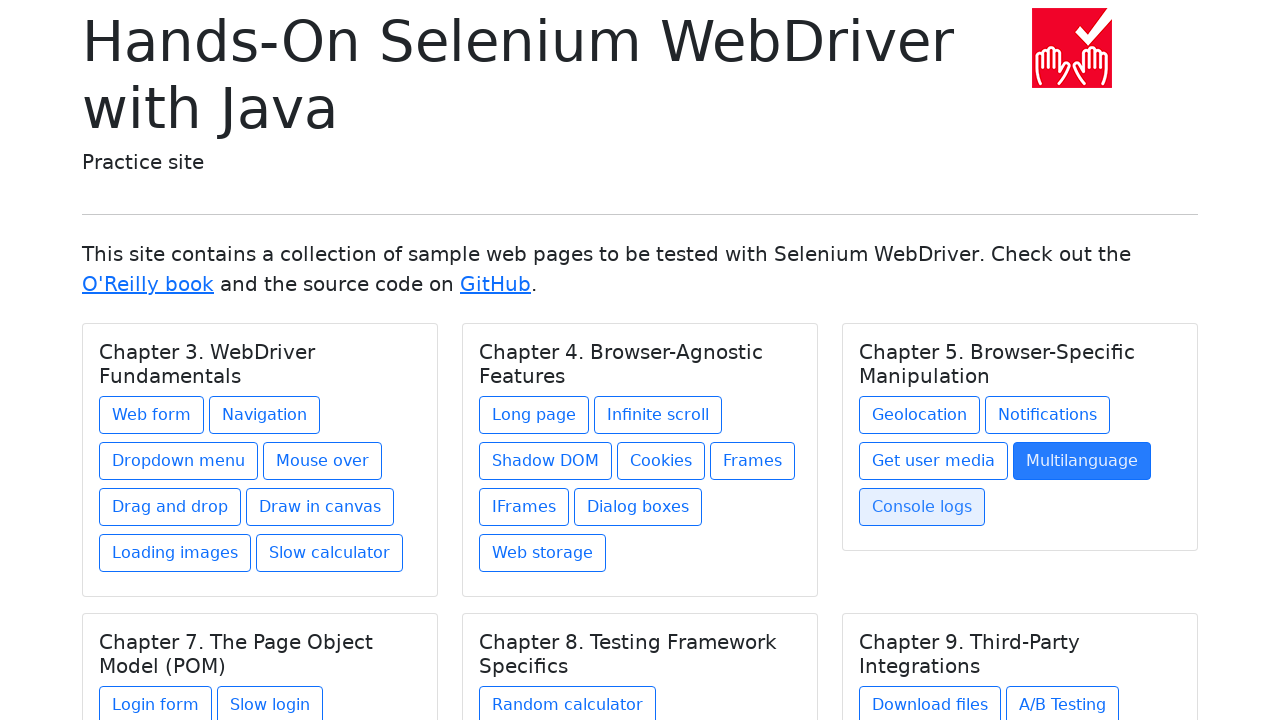

Clicked link 5 in chapter 3 at (922, 507) on h5.card-title >> nth=2 >> .. >> a >> nth=4
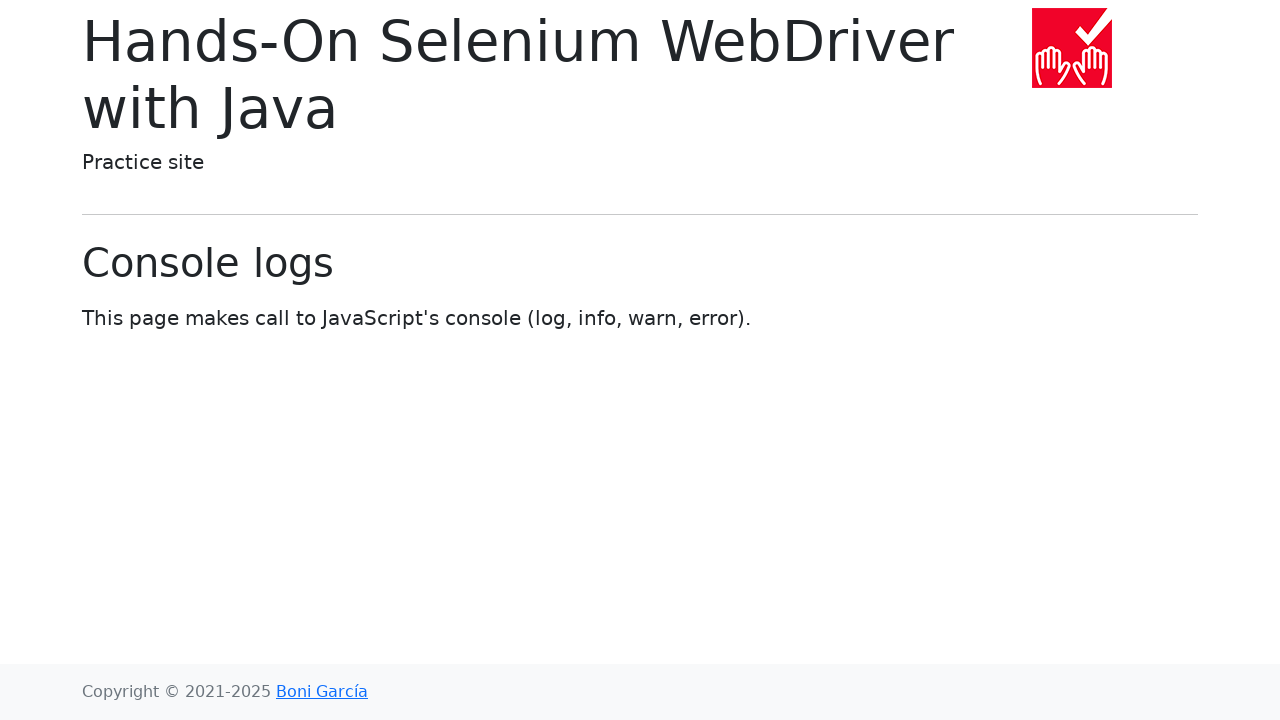

Waited 1 second for page to load after clicking link 5
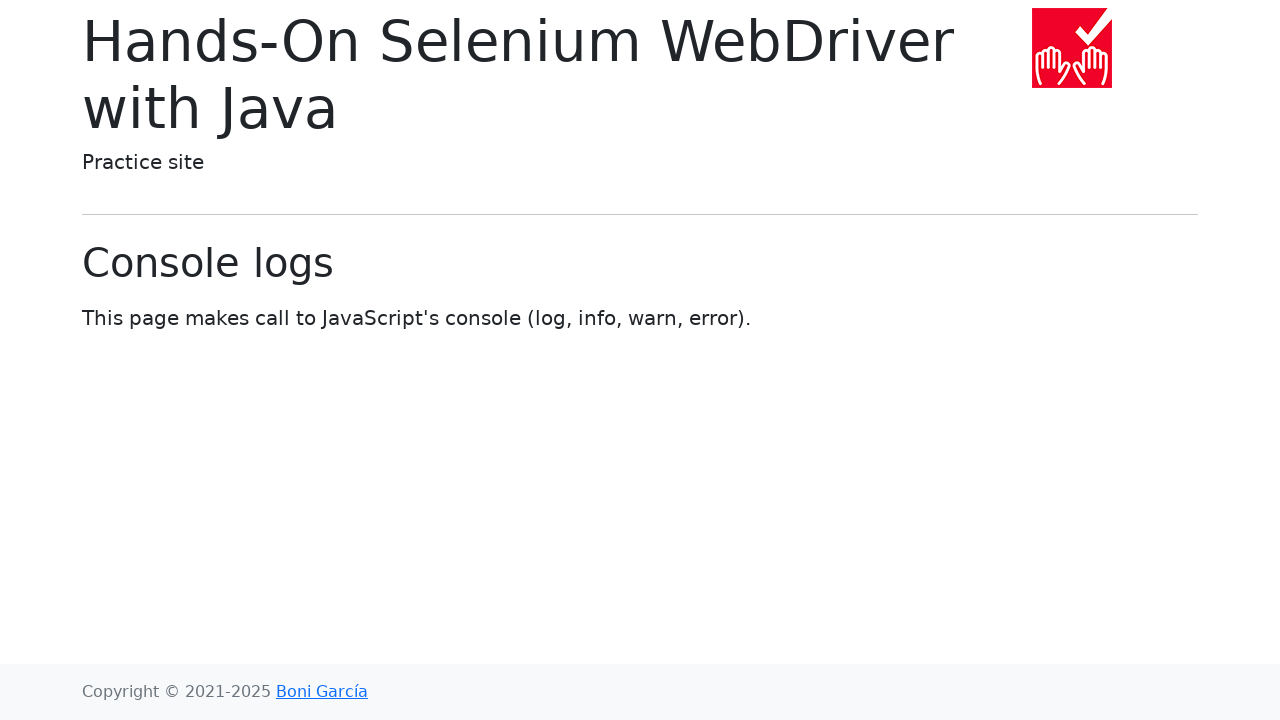

Navigated back to main page after link 5 in chapter 3
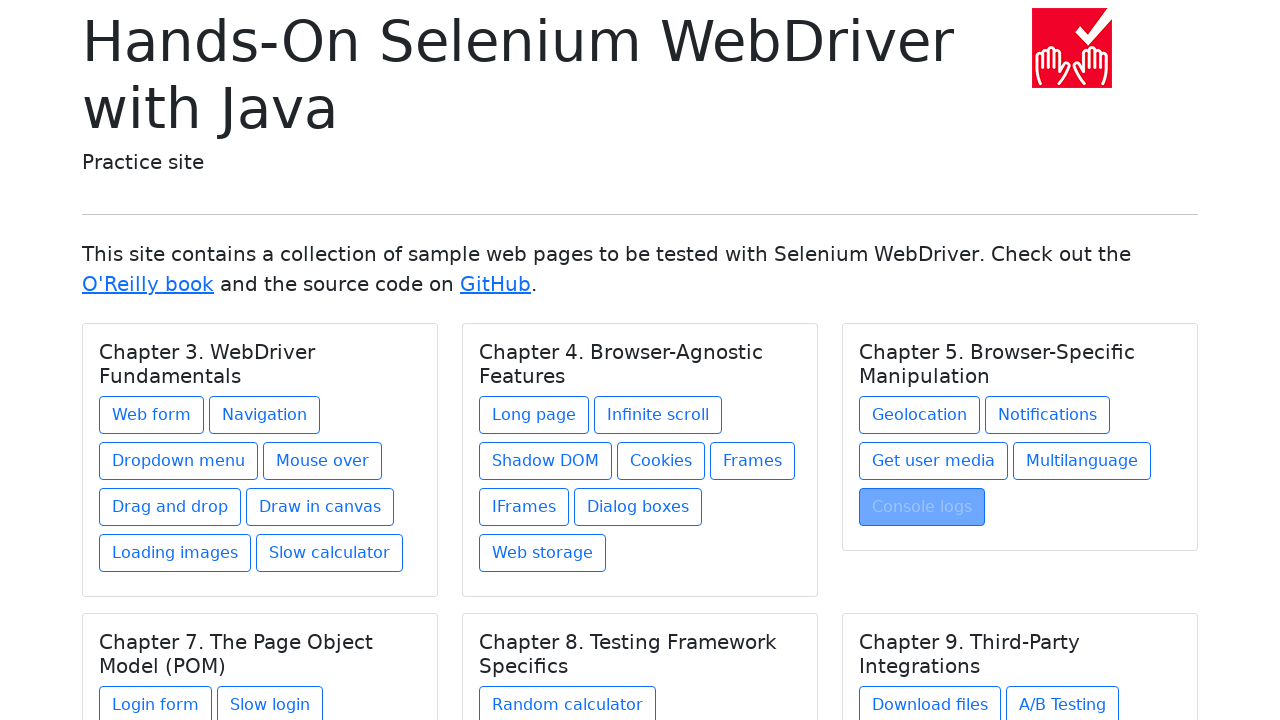

Selected chapter 4
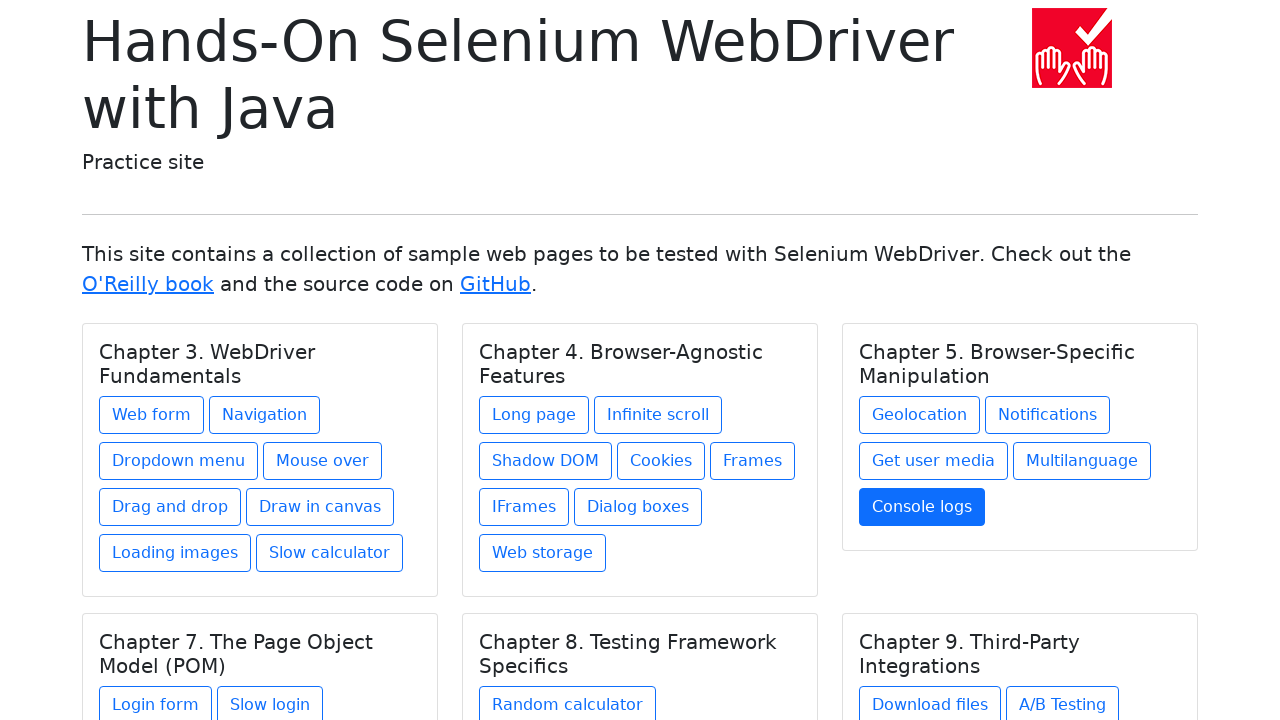

Found 2 links in chapter 4
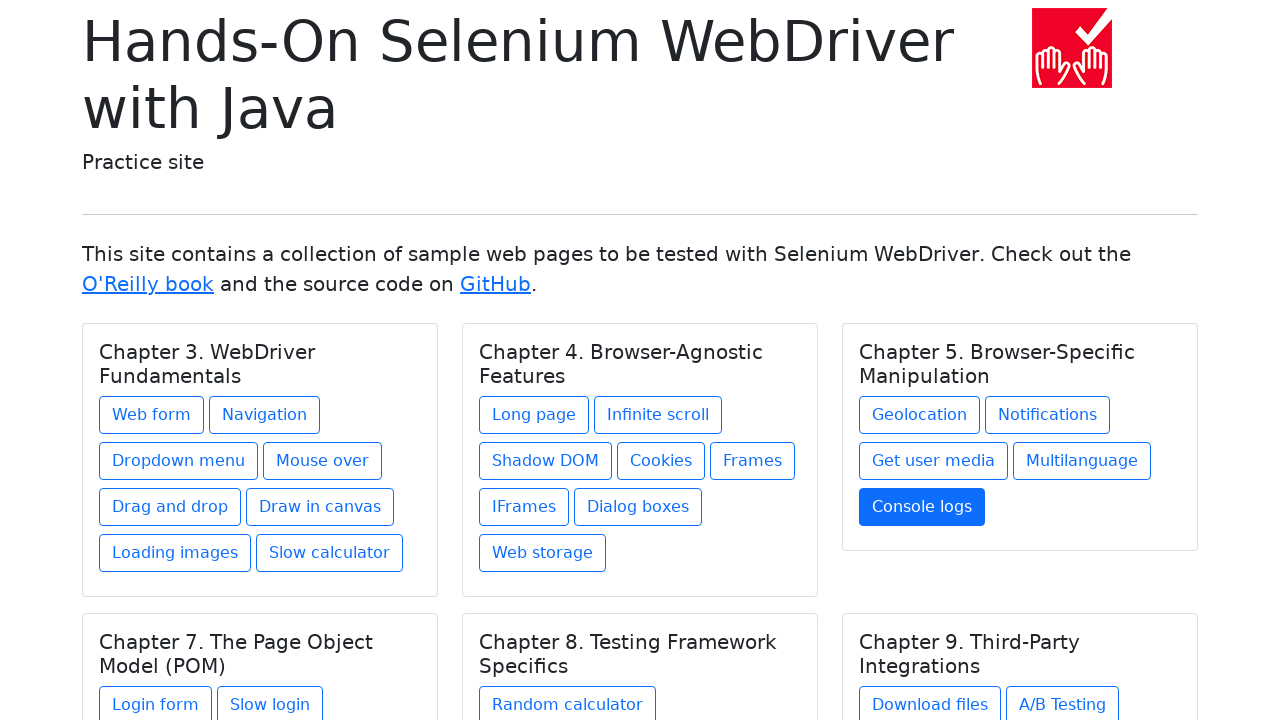

Located link 1 in chapter 4
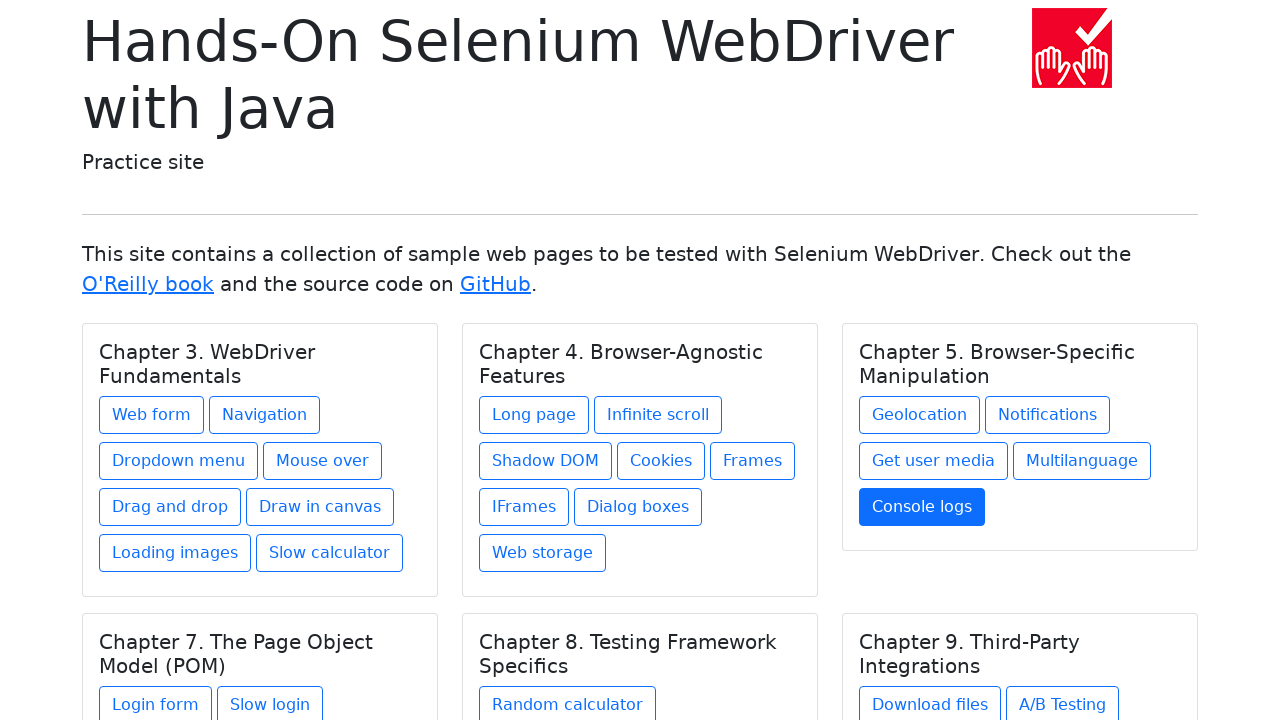

Hovered over link 1 in chapter 4 at (156, 701) on h5.card-title >> nth=3 >> .. >> a >> nth=0
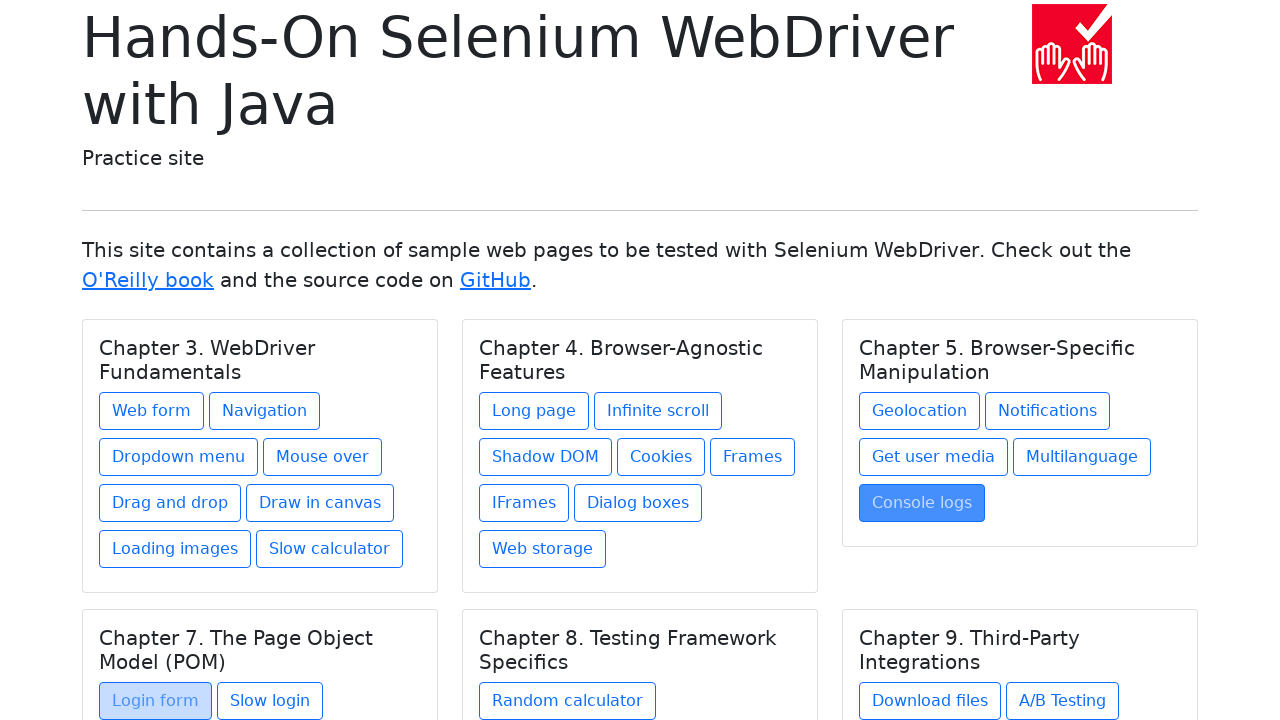

Clicked link 1 in chapter 4 at (156, 701) on h5.card-title >> nth=3 >> .. >> a >> nth=0
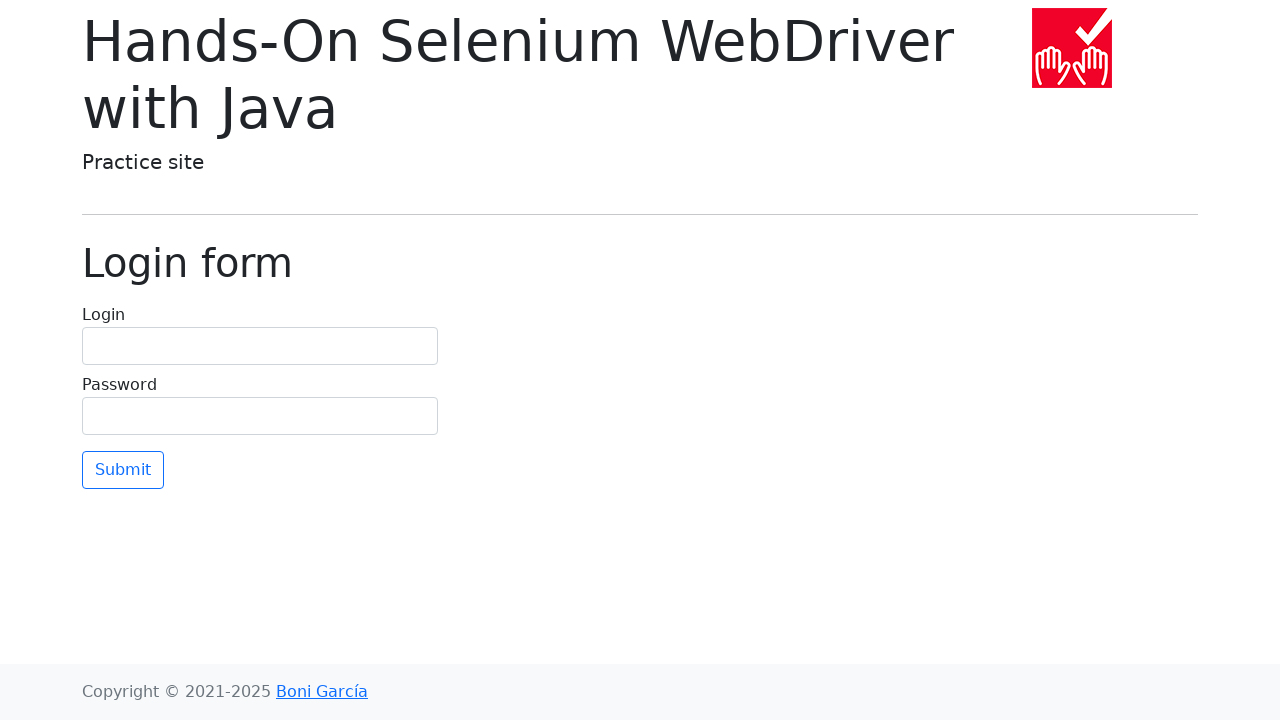

Waited 1 second for page to load after clicking link 1
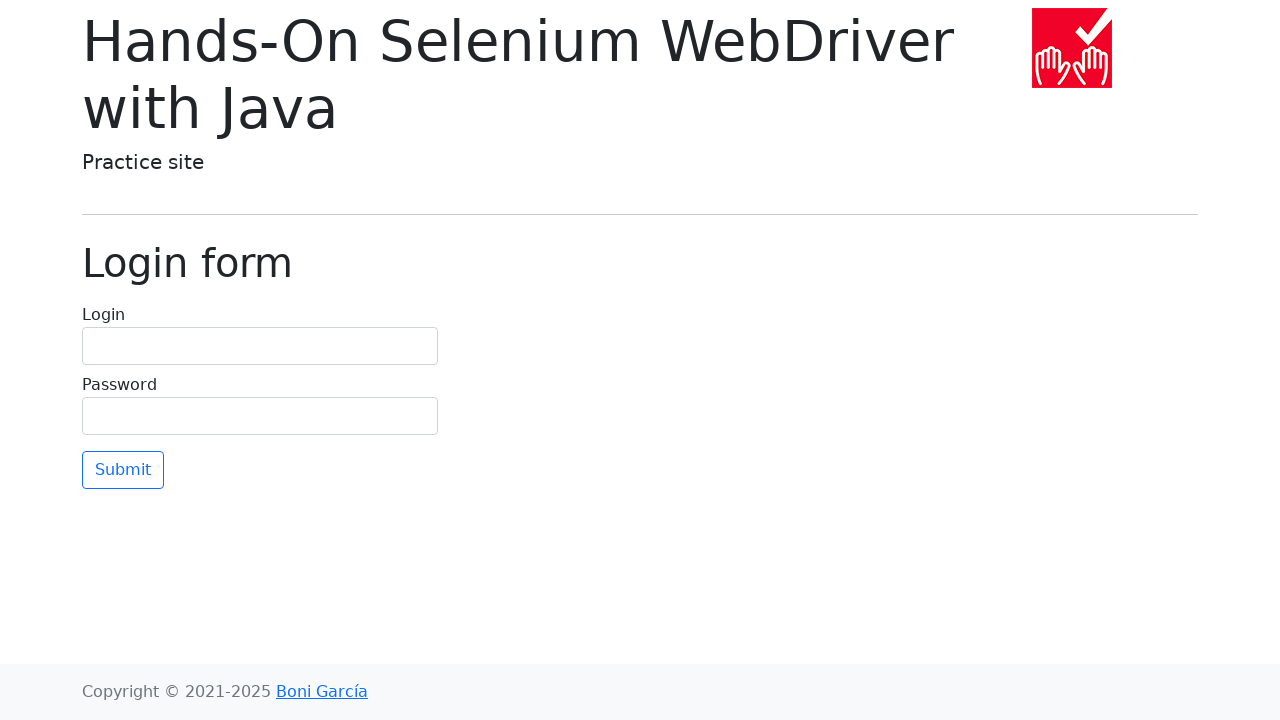

Navigated back to main page after link 1 in chapter 4
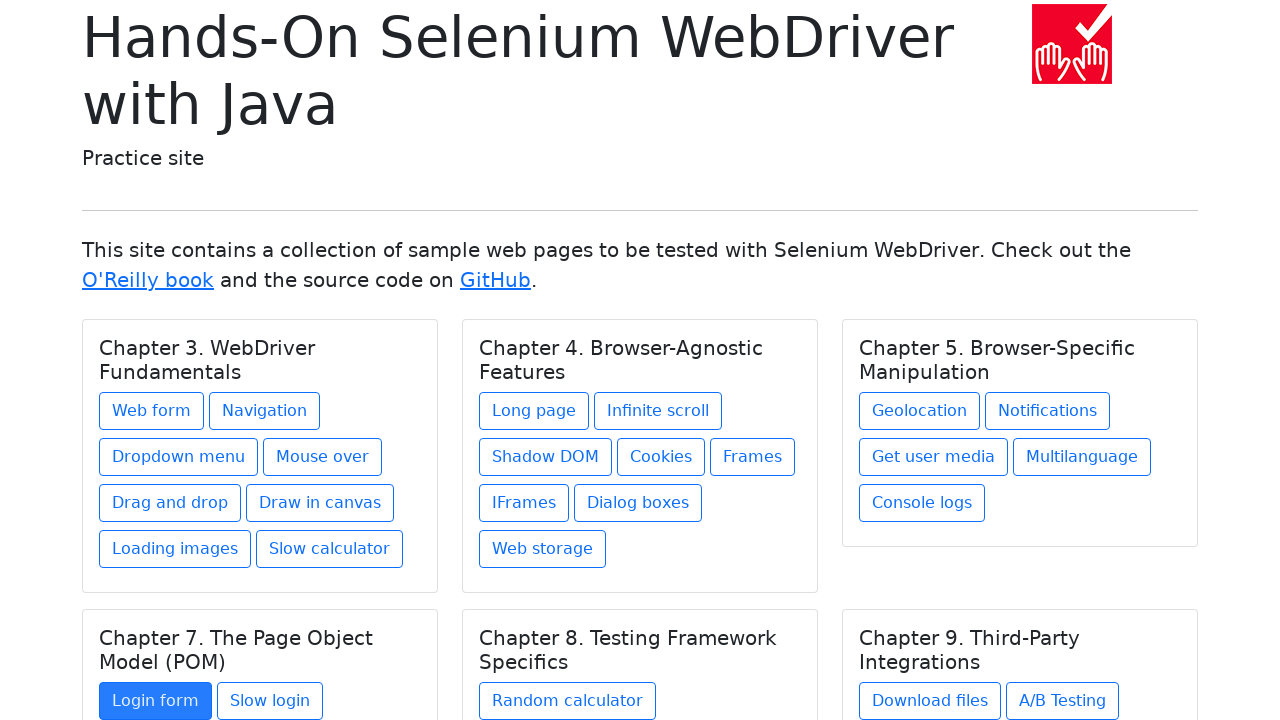

Located link 2 in chapter 4
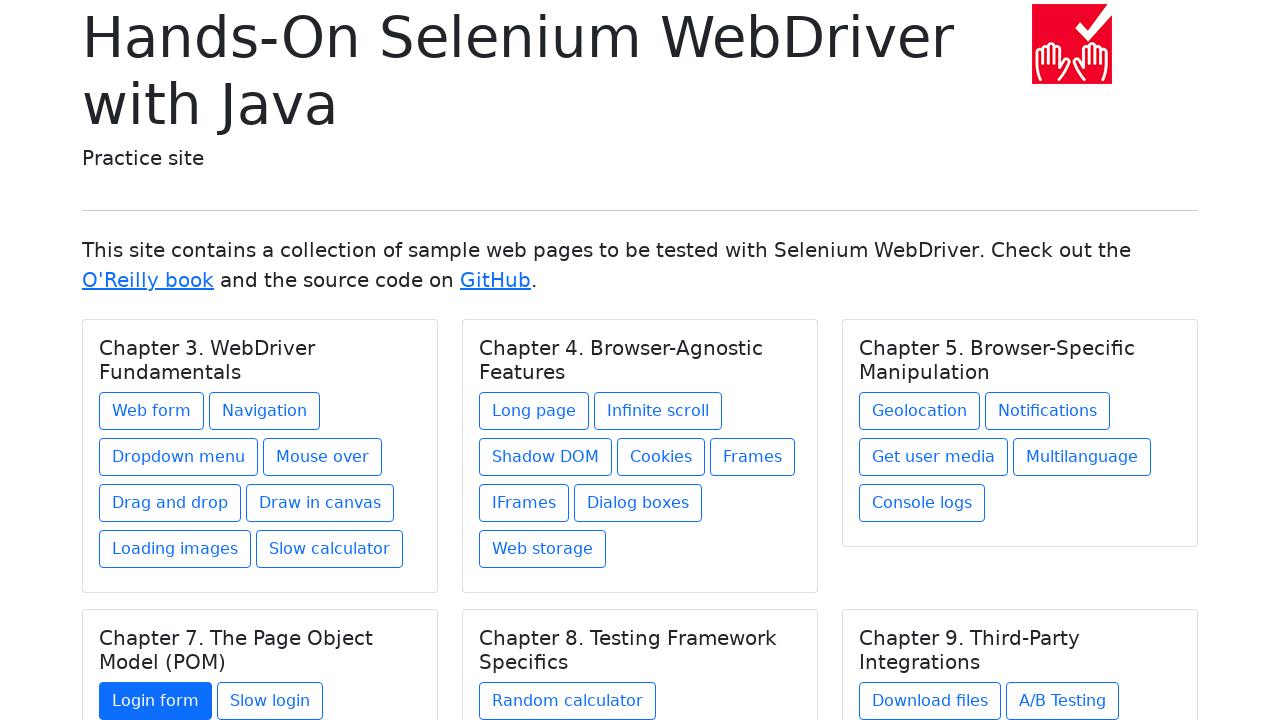

Hovered over link 2 in chapter 4 at (270, 701) on h5.card-title >> nth=3 >> .. >> a >> nth=1
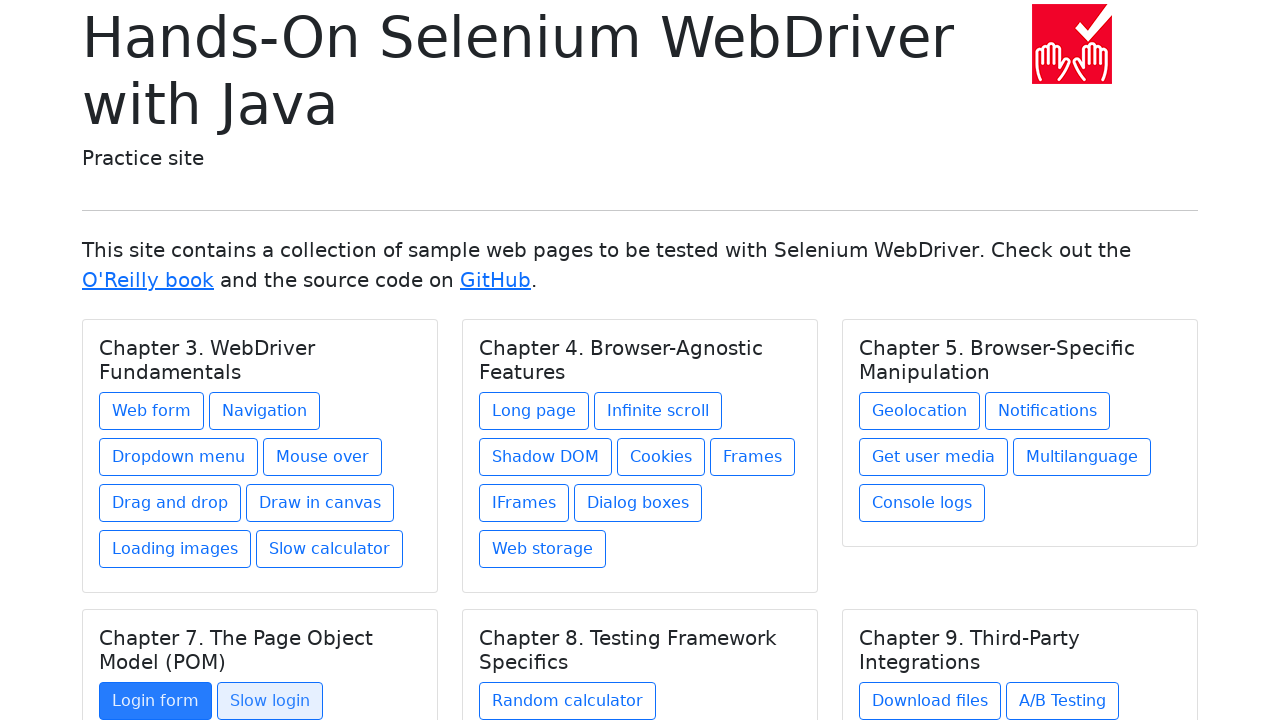

Clicked link 2 in chapter 4 at (270, 701) on h5.card-title >> nth=3 >> .. >> a >> nth=1
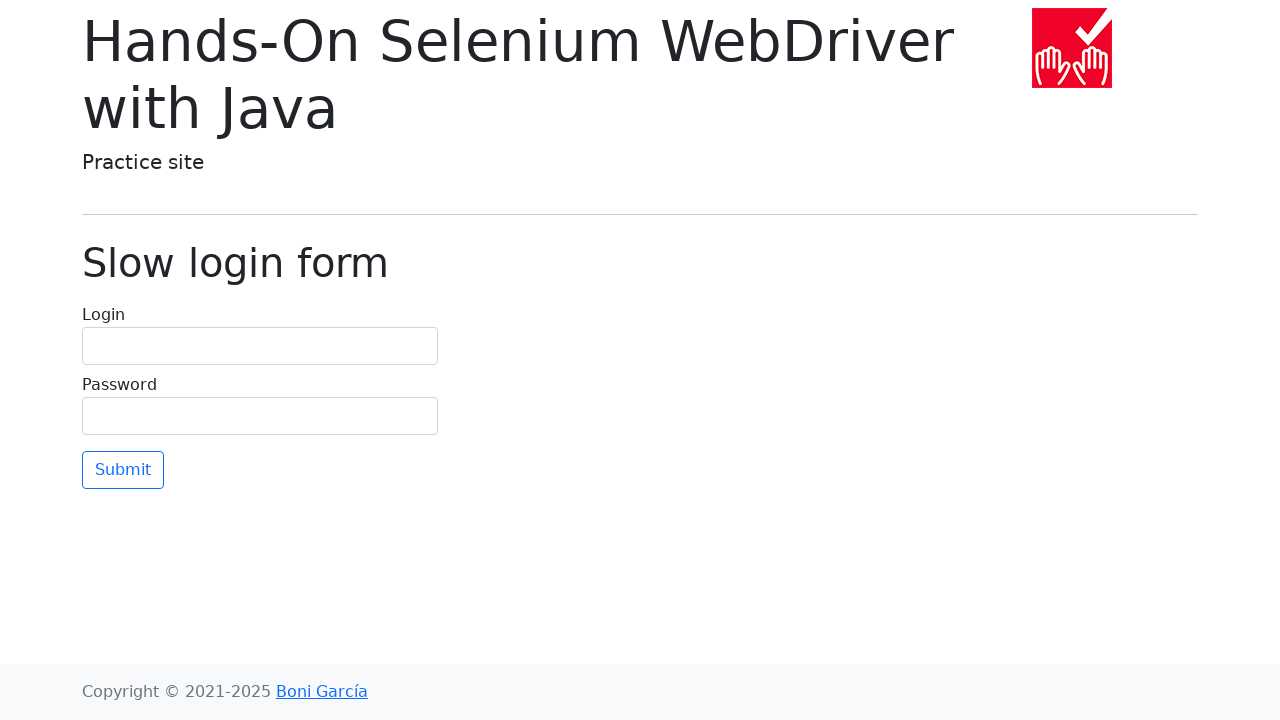

Waited 1 second for page to load after clicking link 2
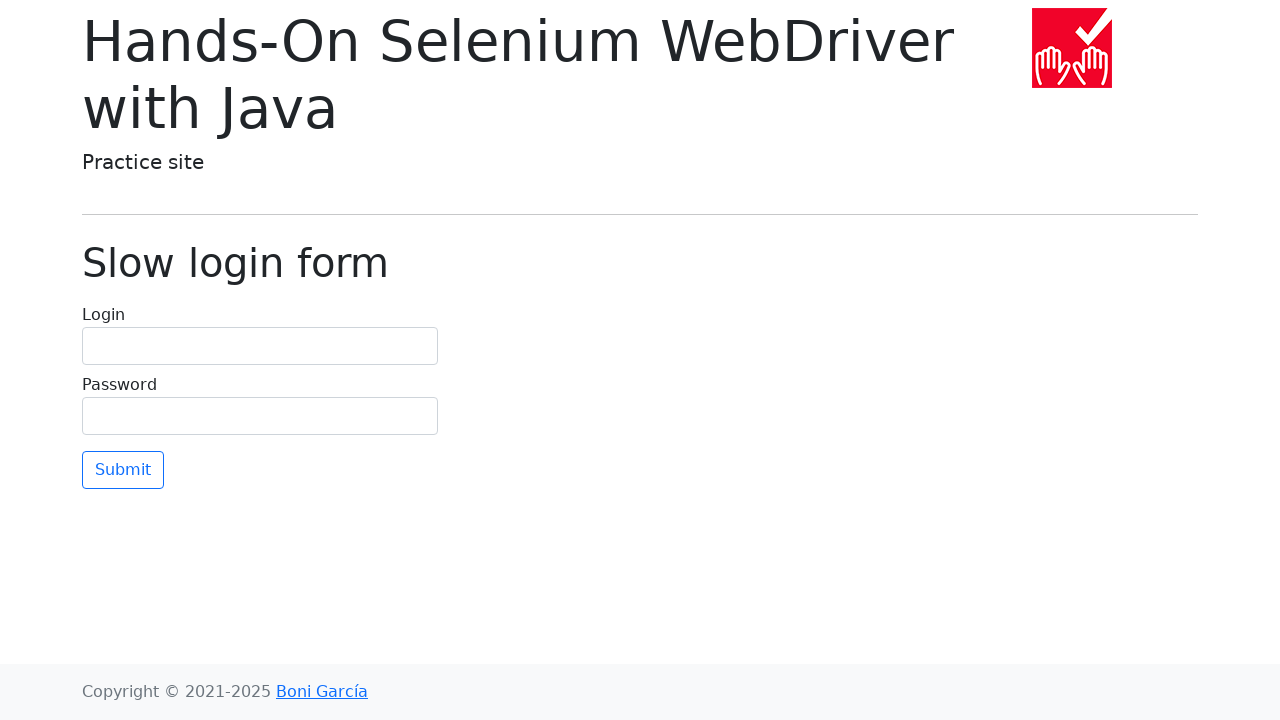

Navigated back to main page after link 2 in chapter 4
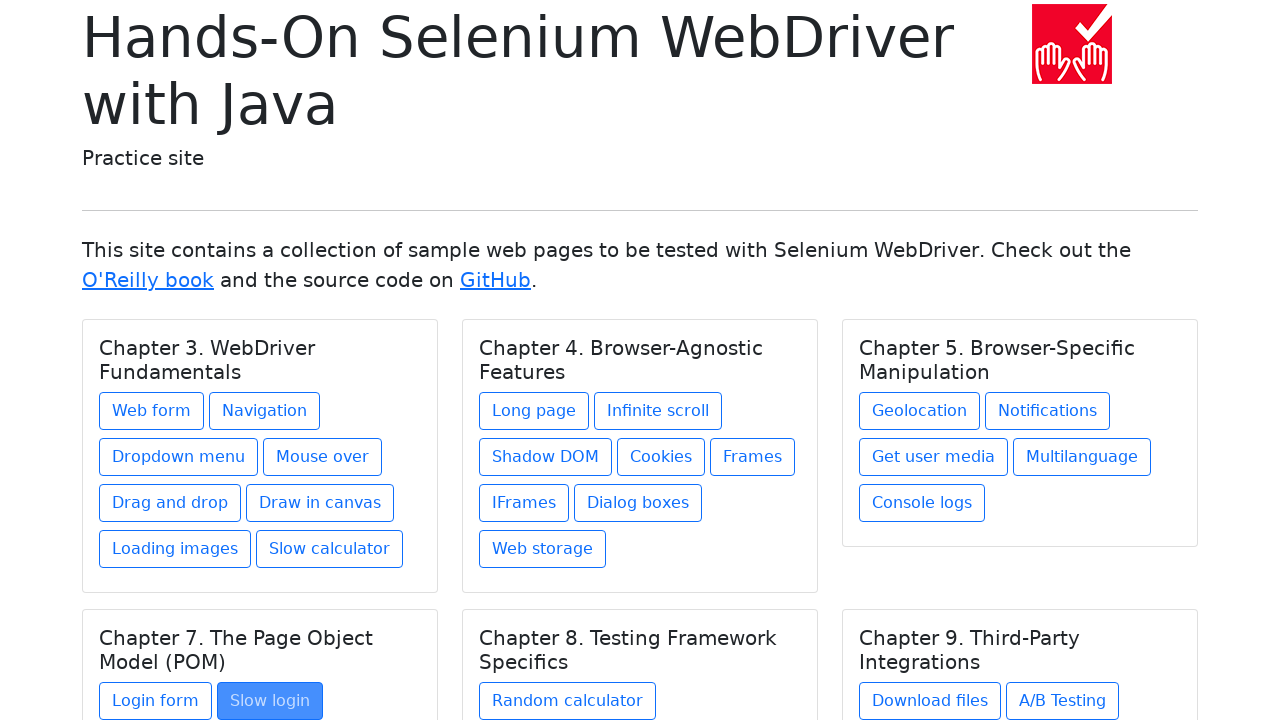

Selected chapter 5
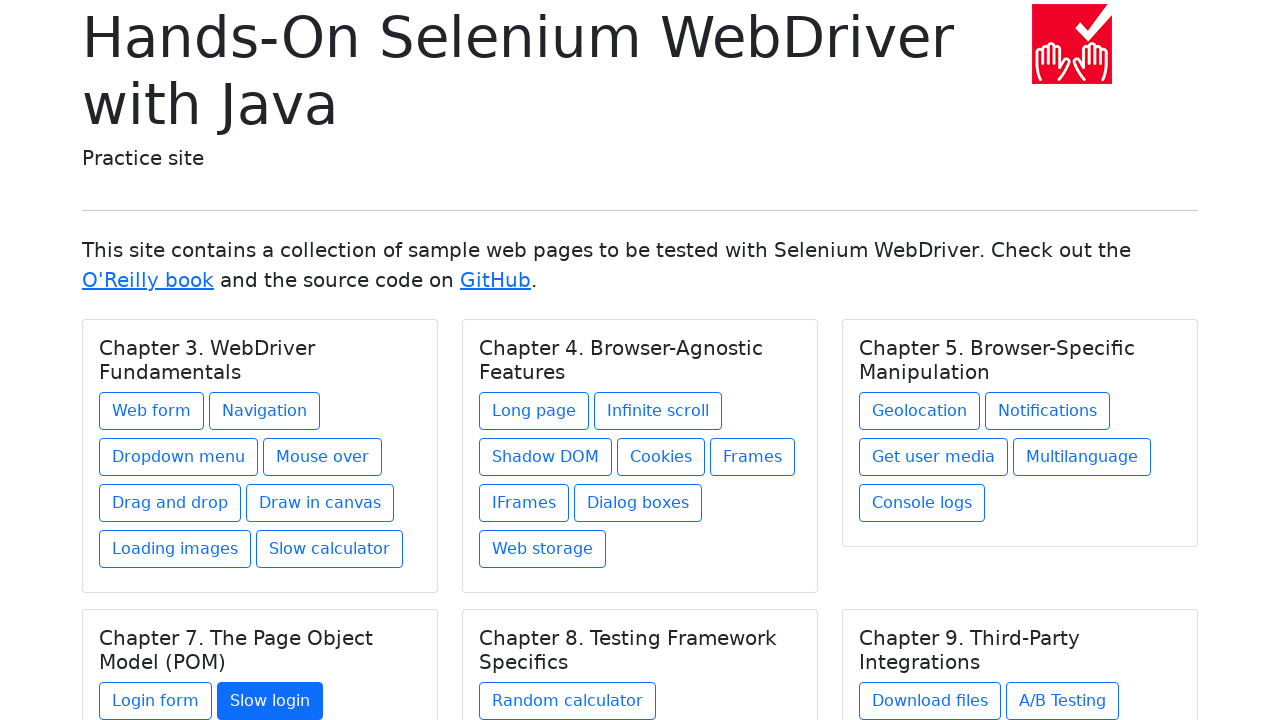

Found 1 links in chapter 5
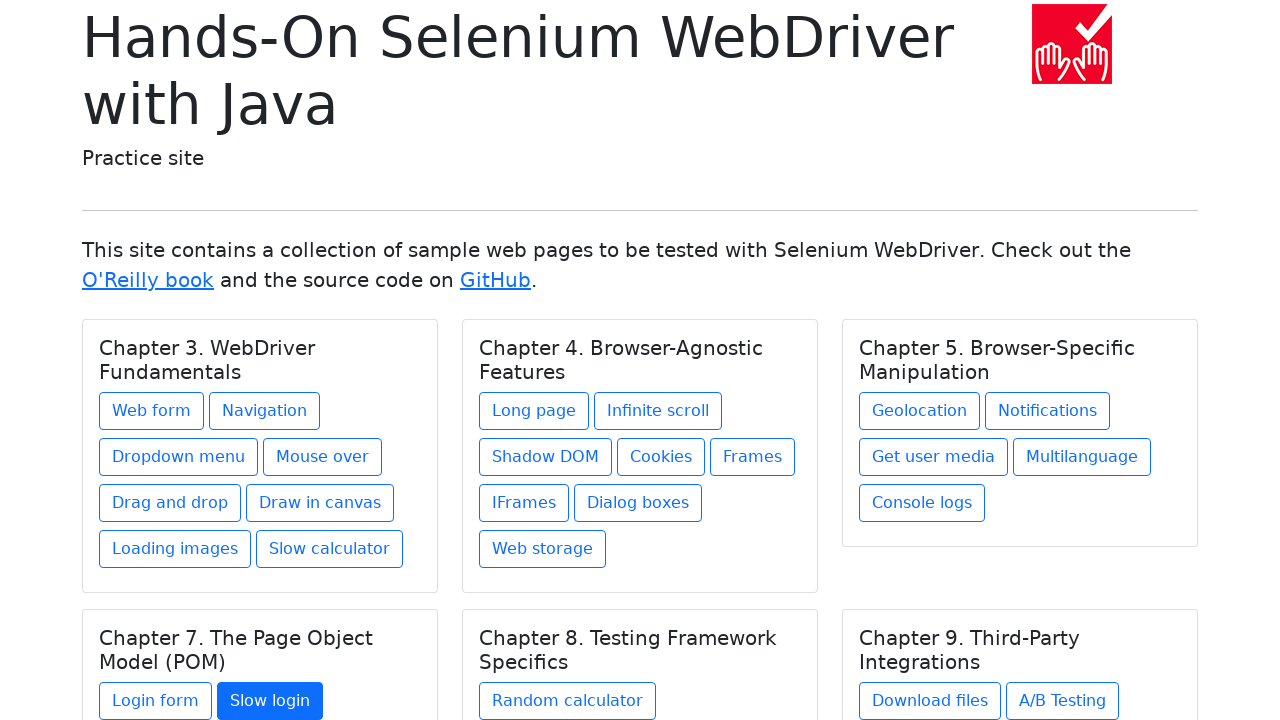

Located link 1 in chapter 5
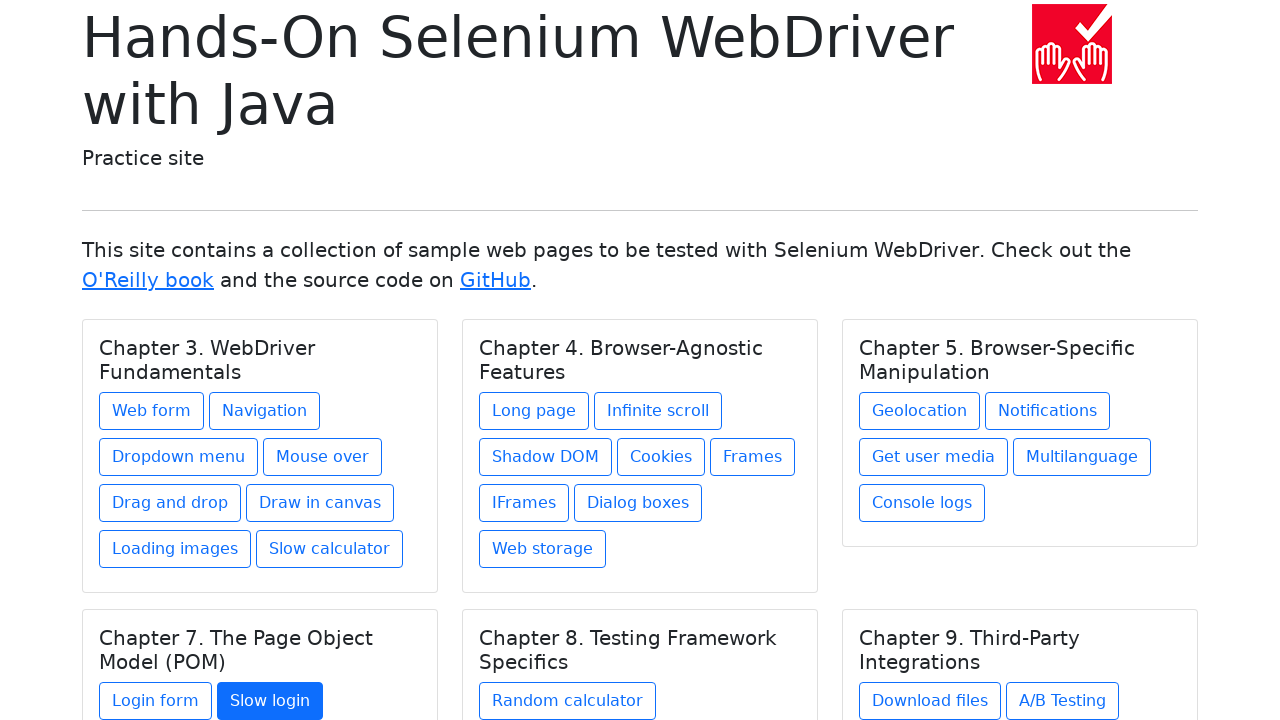

Hovered over link 1 in chapter 5 at (568, 701) on h5.card-title >> nth=4 >> .. >> a >> nth=0
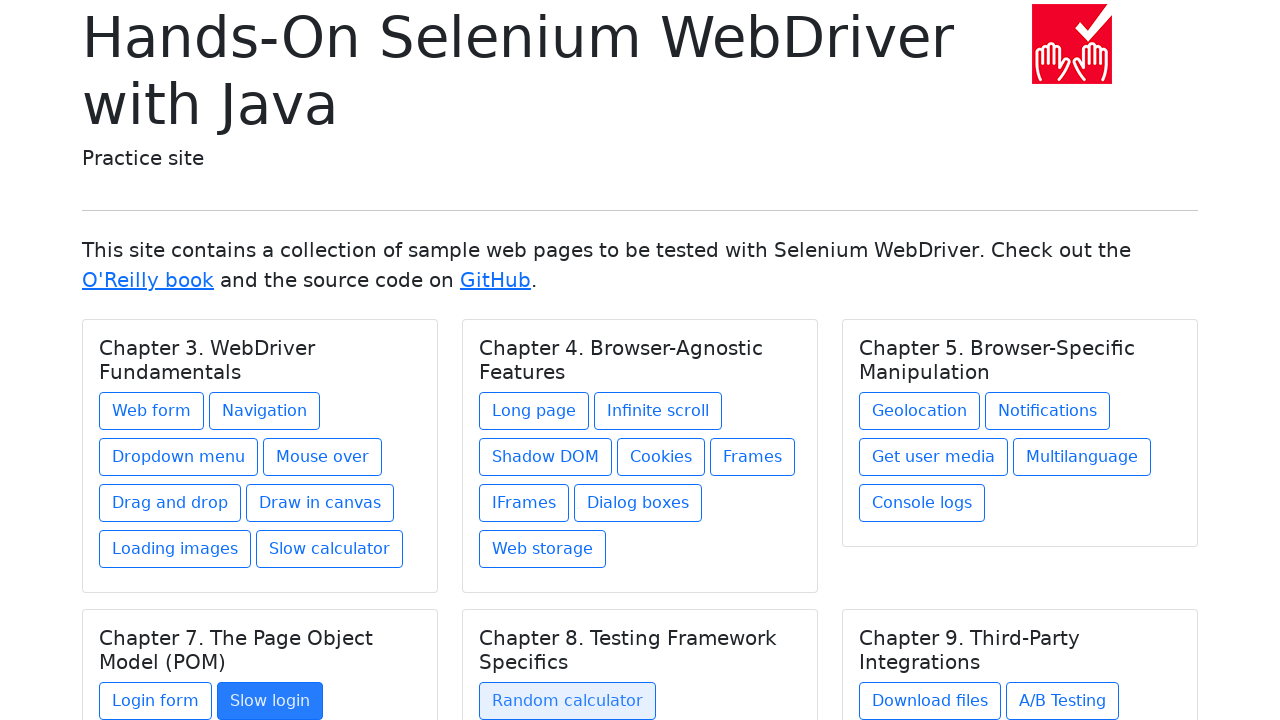

Clicked link 1 in chapter 5 at (568, 701) on h5.card-title >> nth=4 >> .. >> a >> nth=0
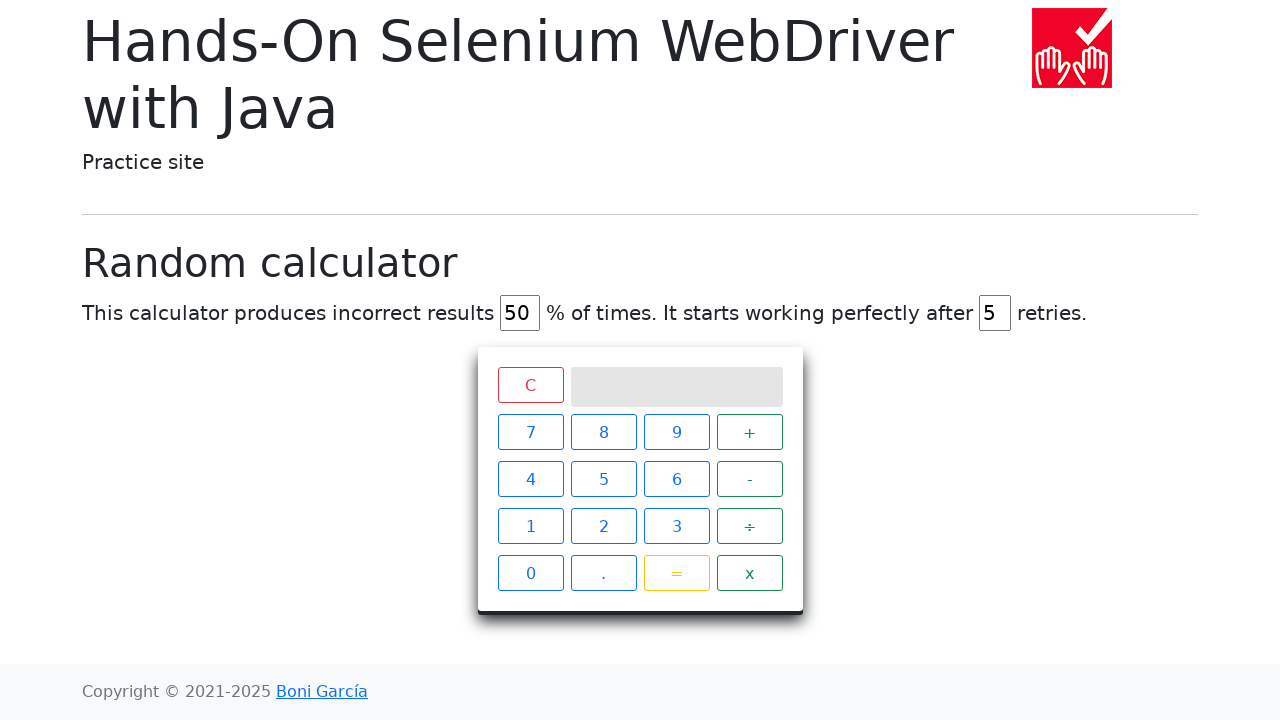

Waited 1 second for page to load after clicking link 1
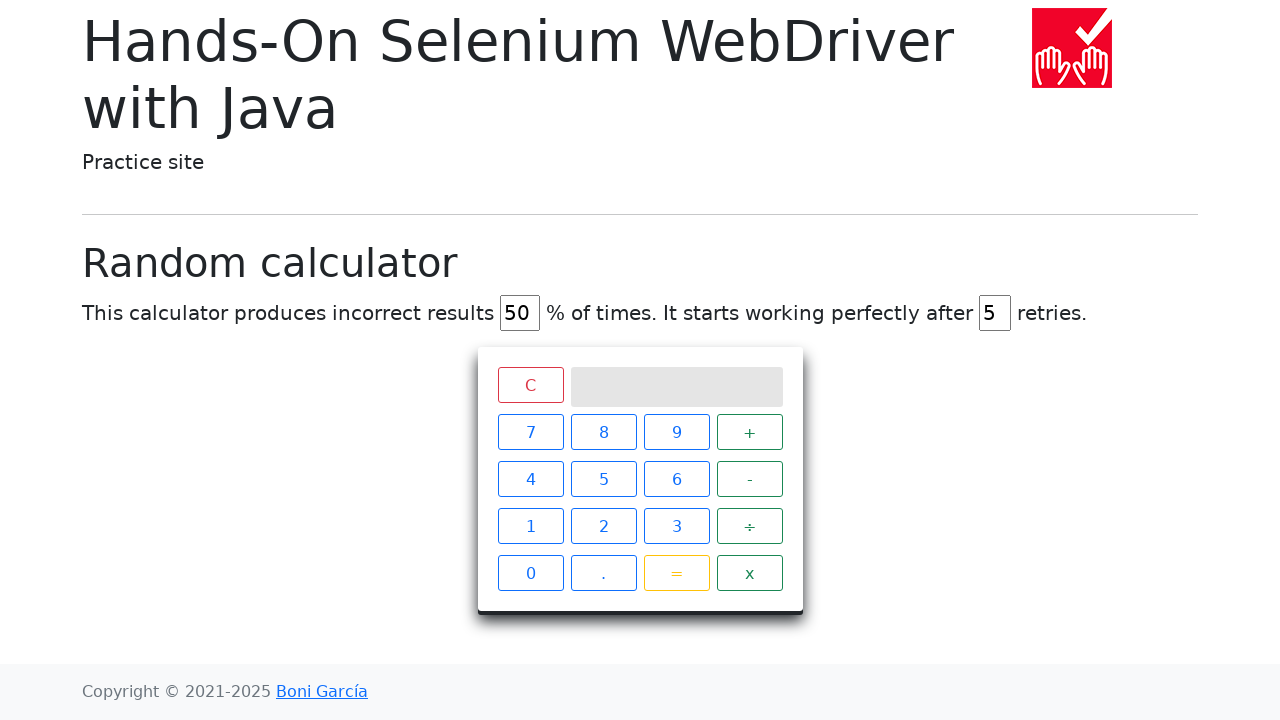

Navigated back to main page after link 1 in chapter 5
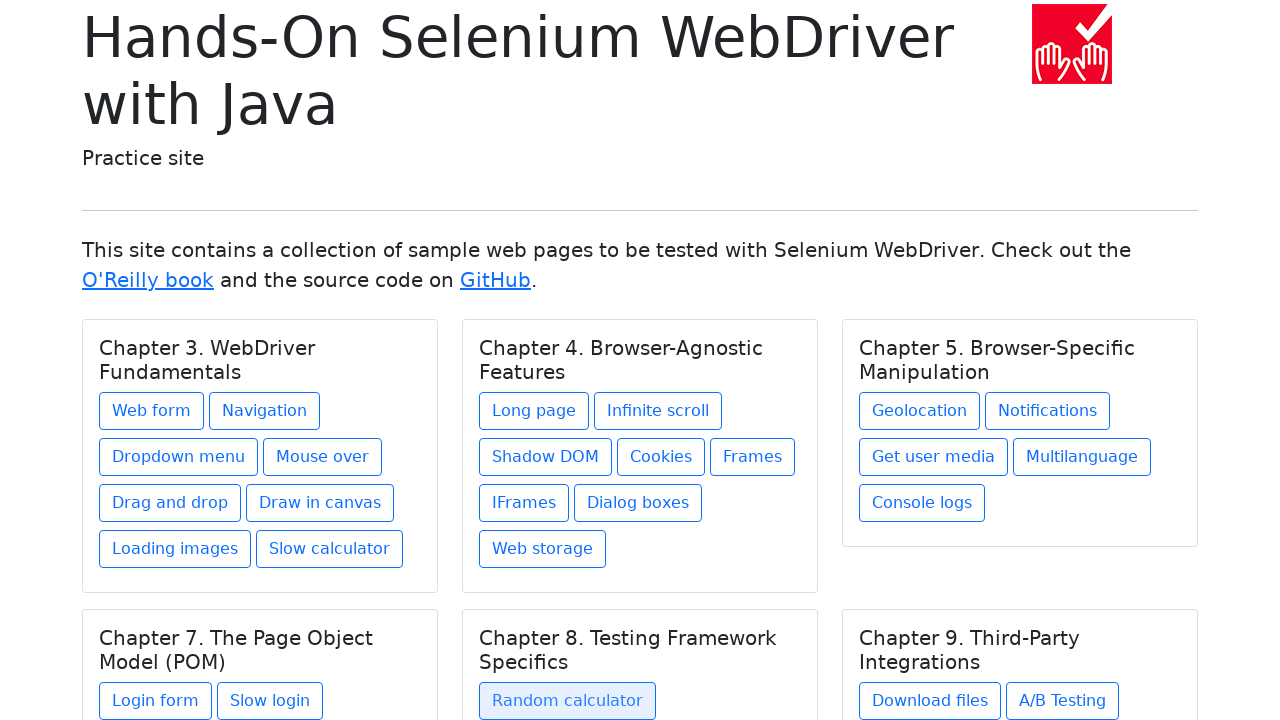

Selected chapter 6
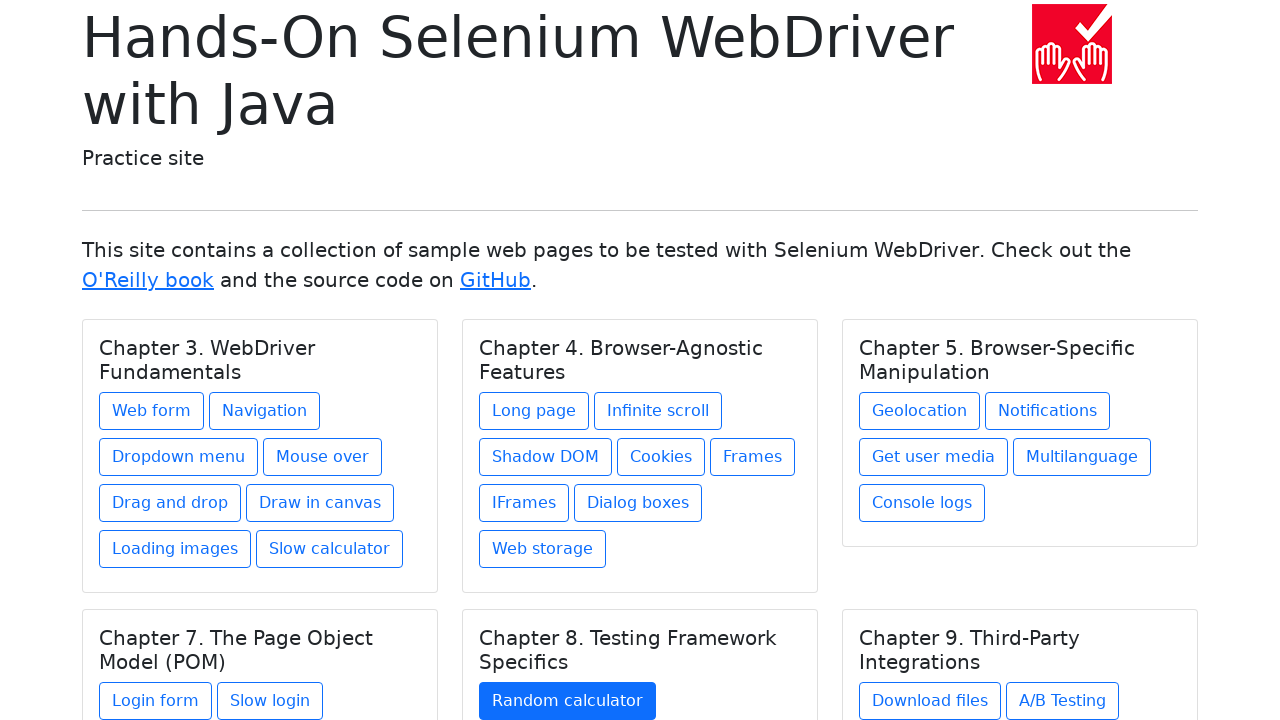

Found 3 links in chapter 6
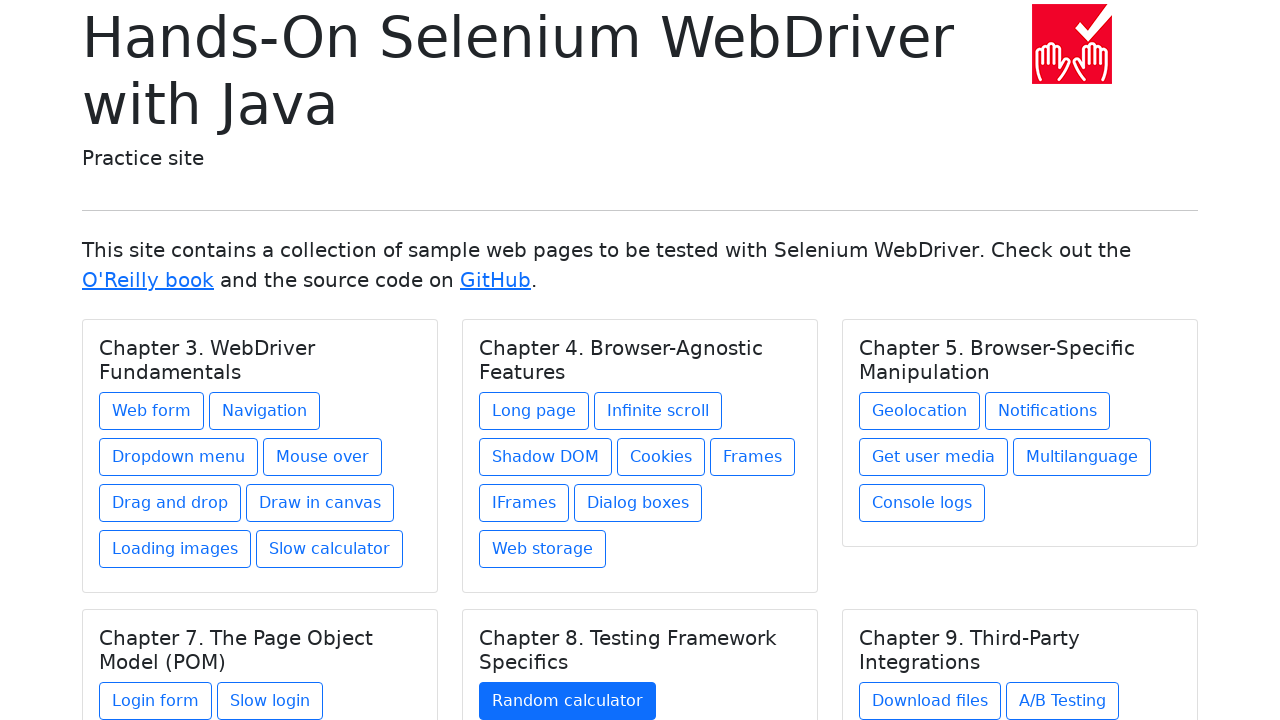

Located link 1 in chapter 6
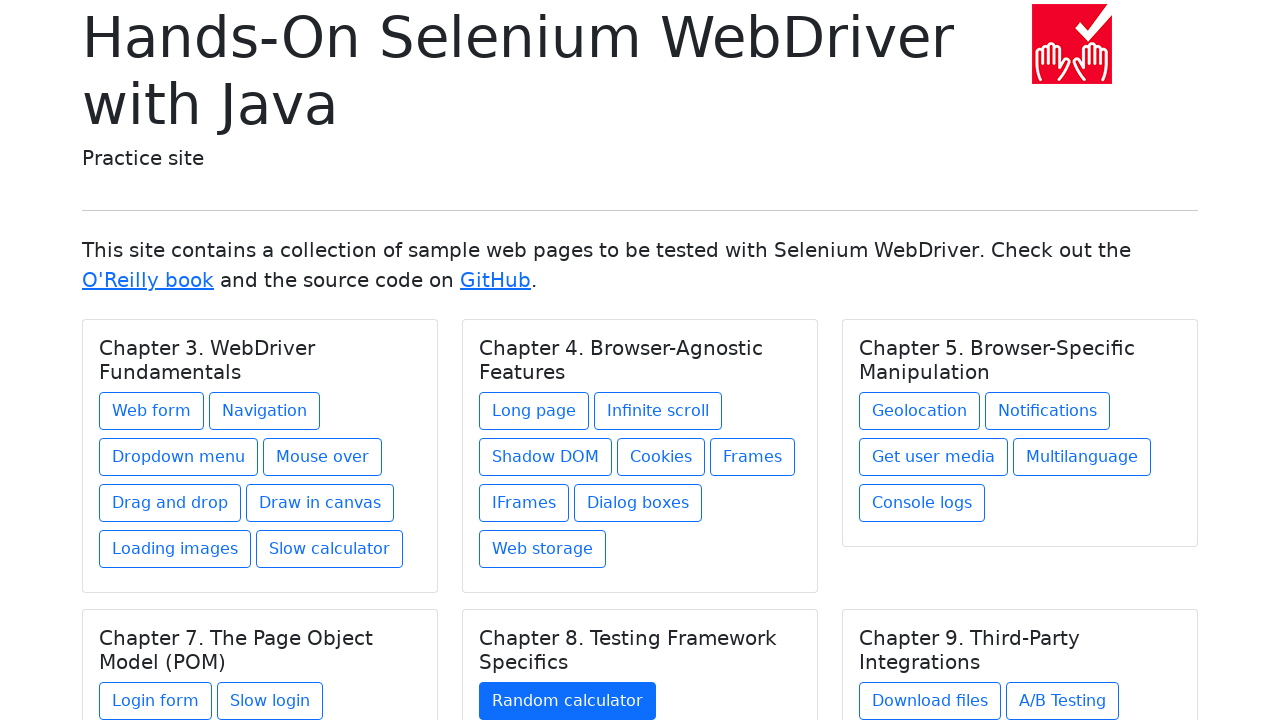

Hovered over link 1 in chapter 6 at (930, 701) on h5.card-title >> nth=5 >> .. >> a >> nth=0
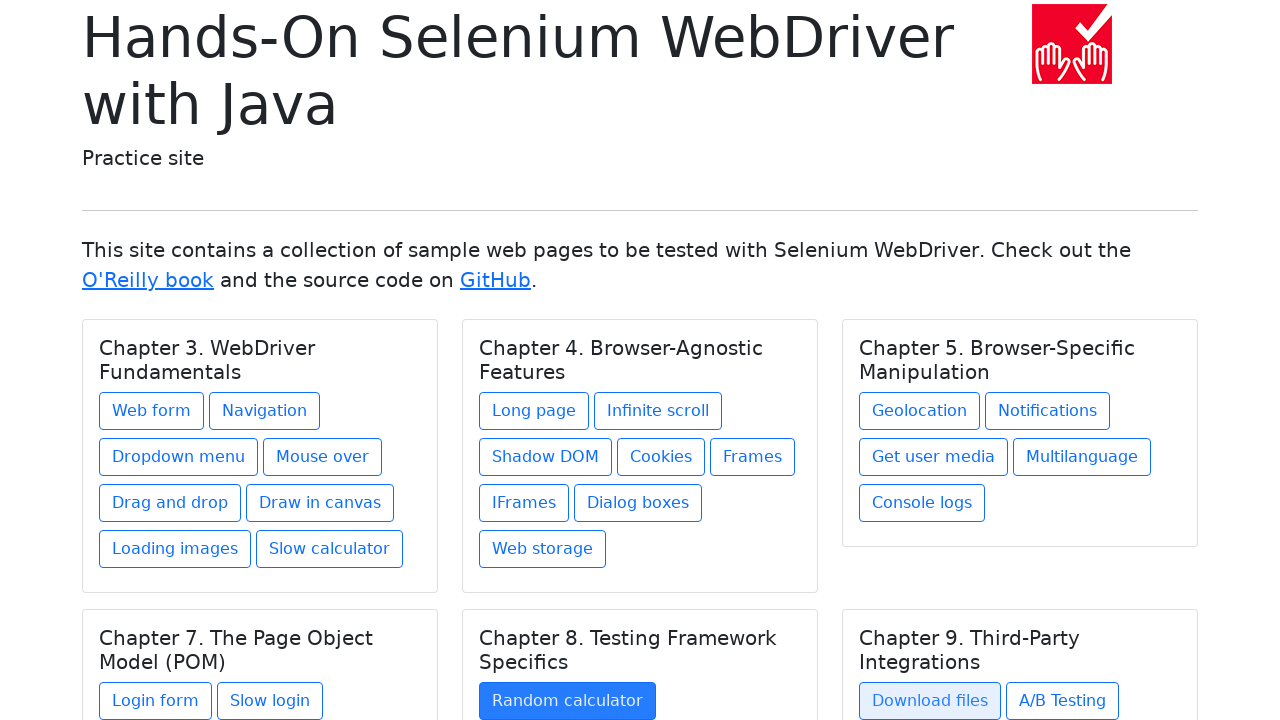

Clicked link 1 in chapter 6 at (930, 701) on h5.card-title >> nth=5 >> .. >> a >> nth=0
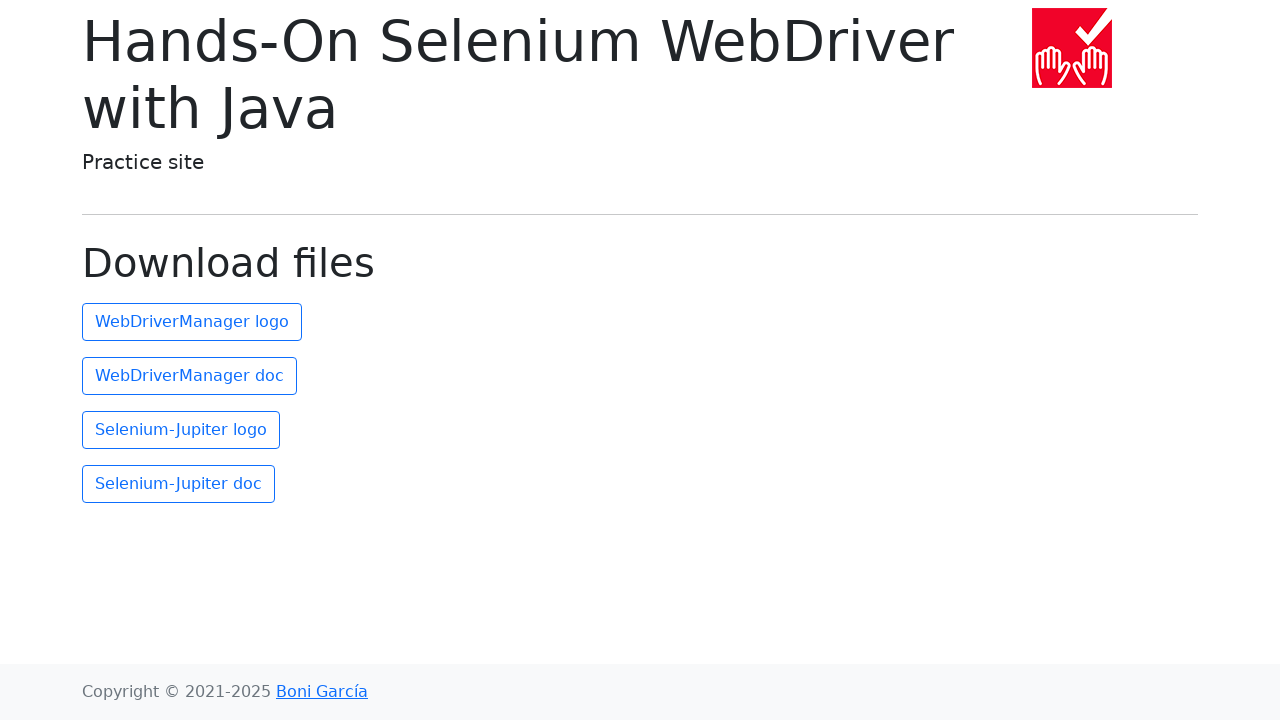

Waited 1 second for page to load after clicking link 1
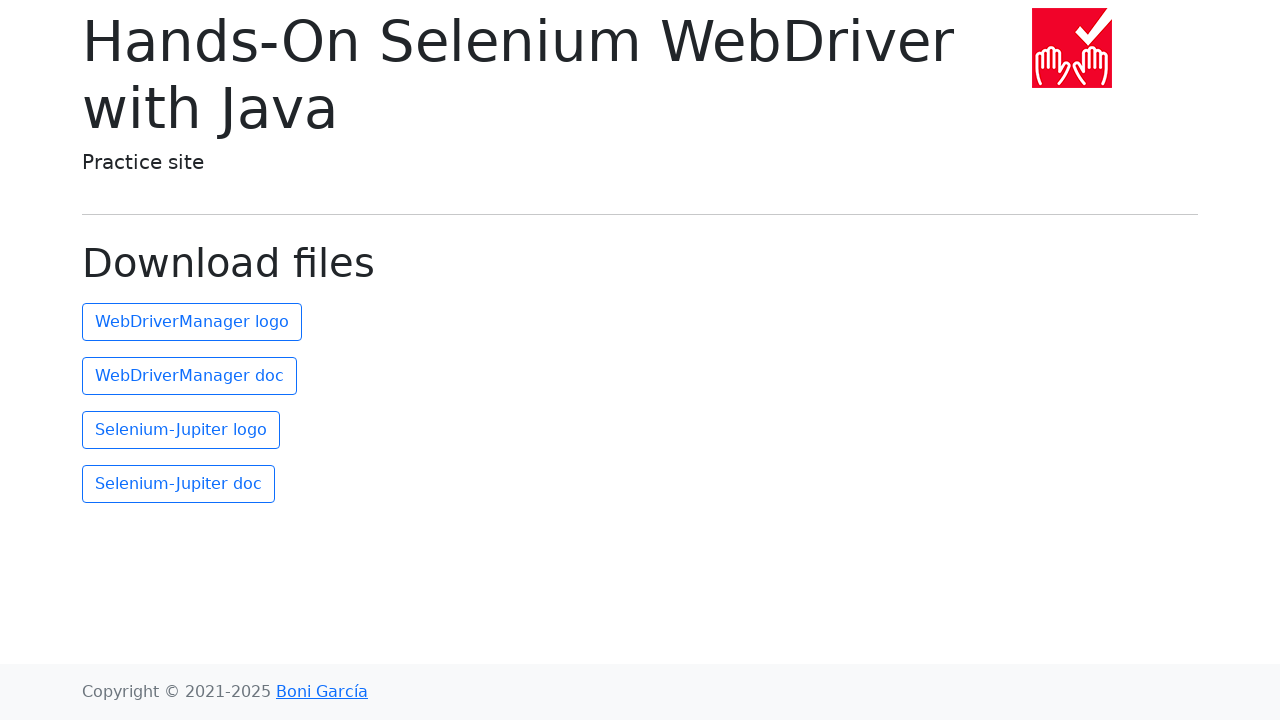

Navigated back to main page after link 1 in chapter 6
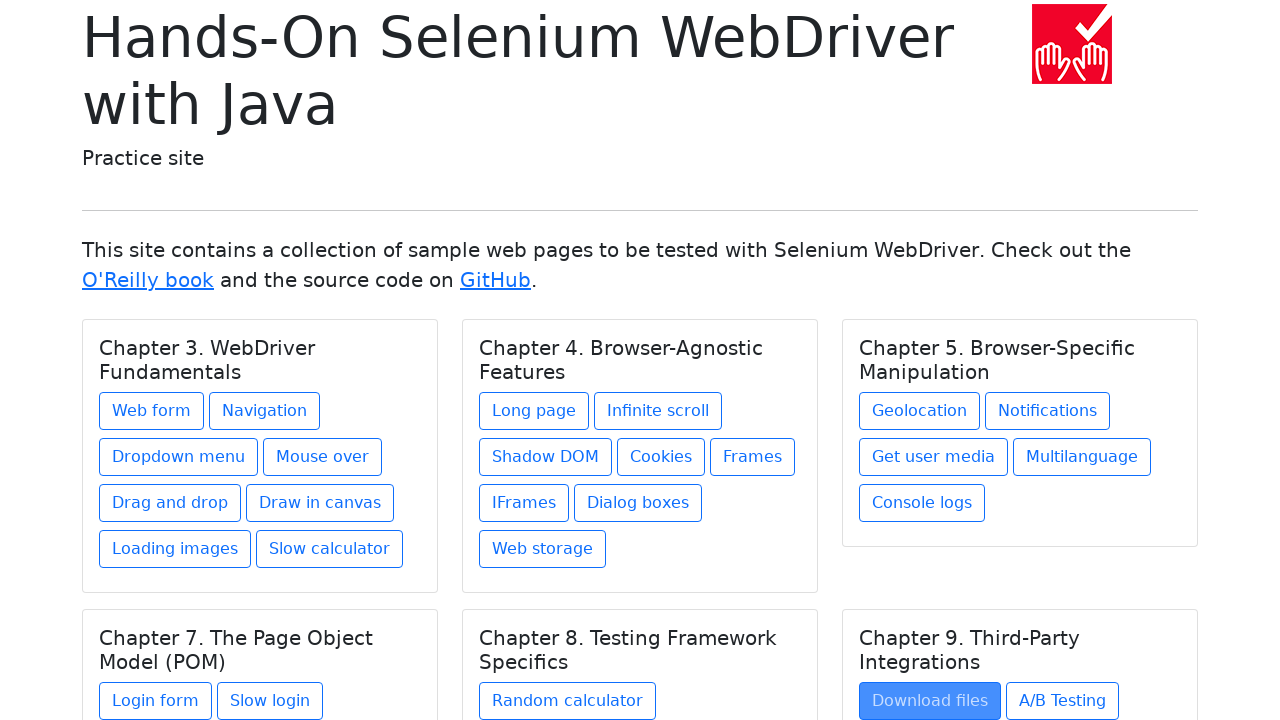

Located link 2 in chapter 6
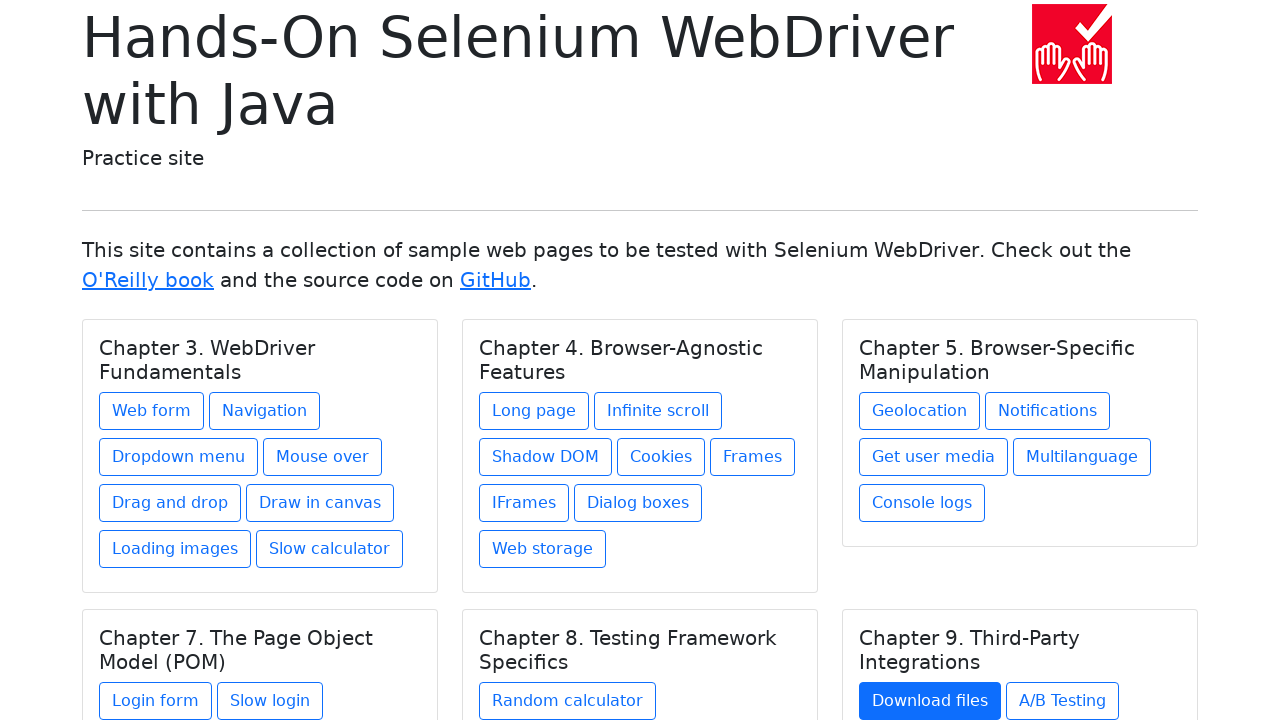

Hovered over link 2 in chapter 6 at (1062, 701) on h5.card-title >> nth=5 >> .. >> a >> nth=1
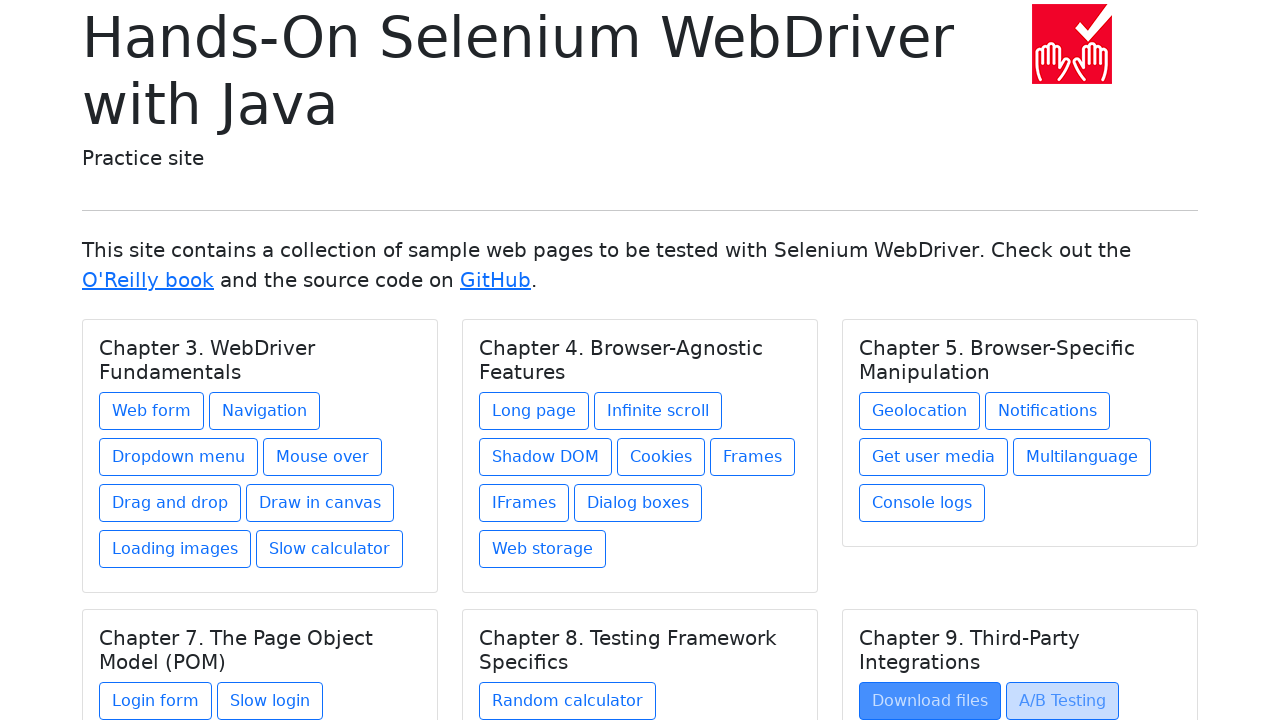

Clicked link 2 in chapter 6 at (1062, 701) on h5.card-title >> nth=5 >> .. >> a >> nth=1
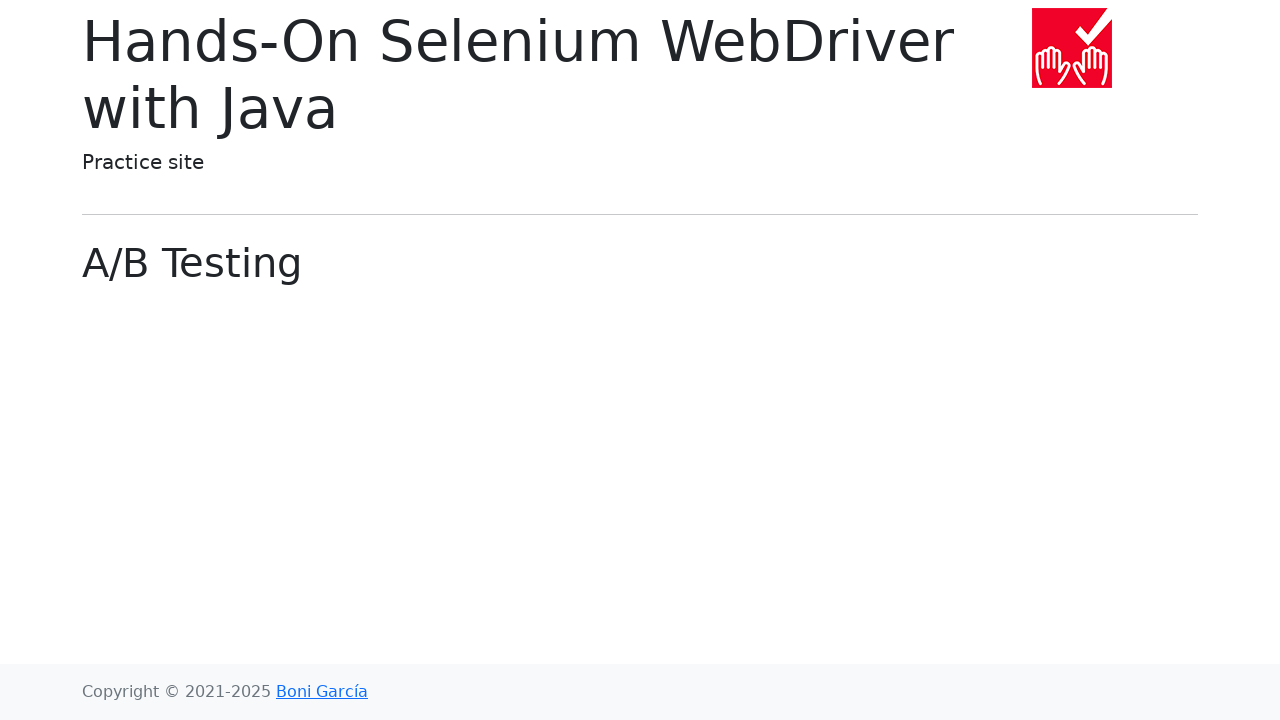

Waited 1 second for page to load after clicking link 2
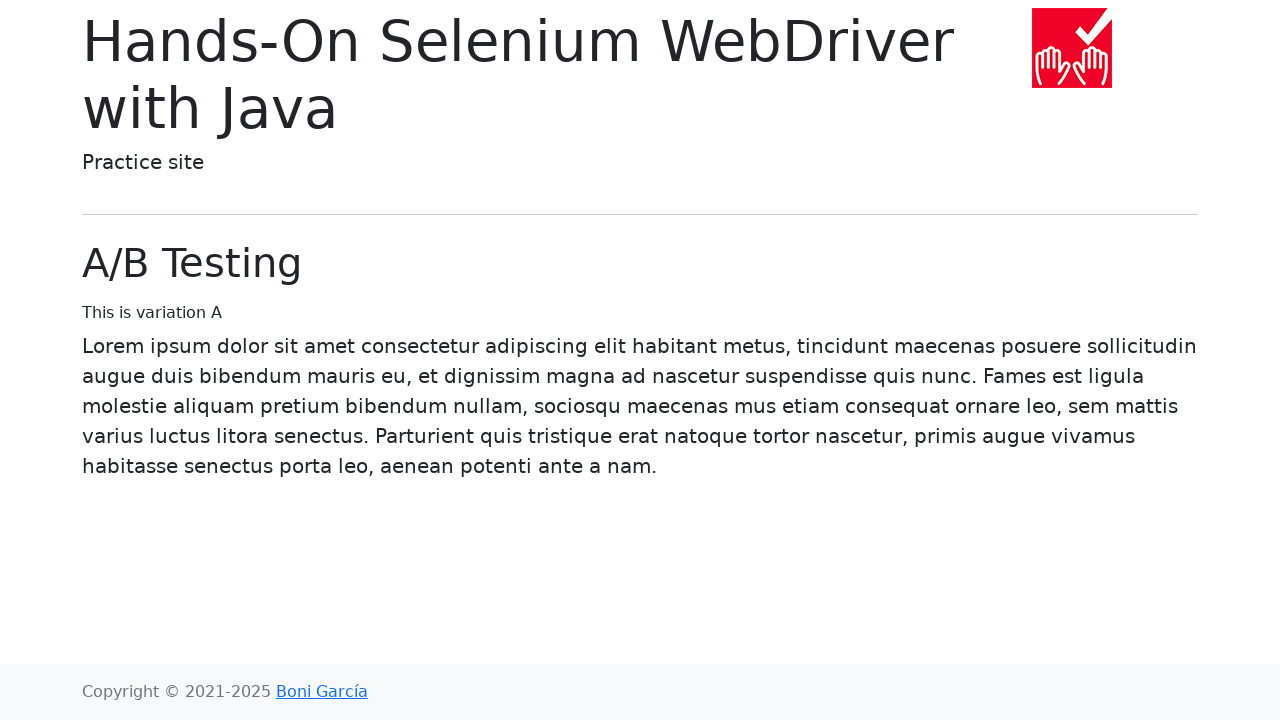

Navigated back to main page after link 2 in chapter 6
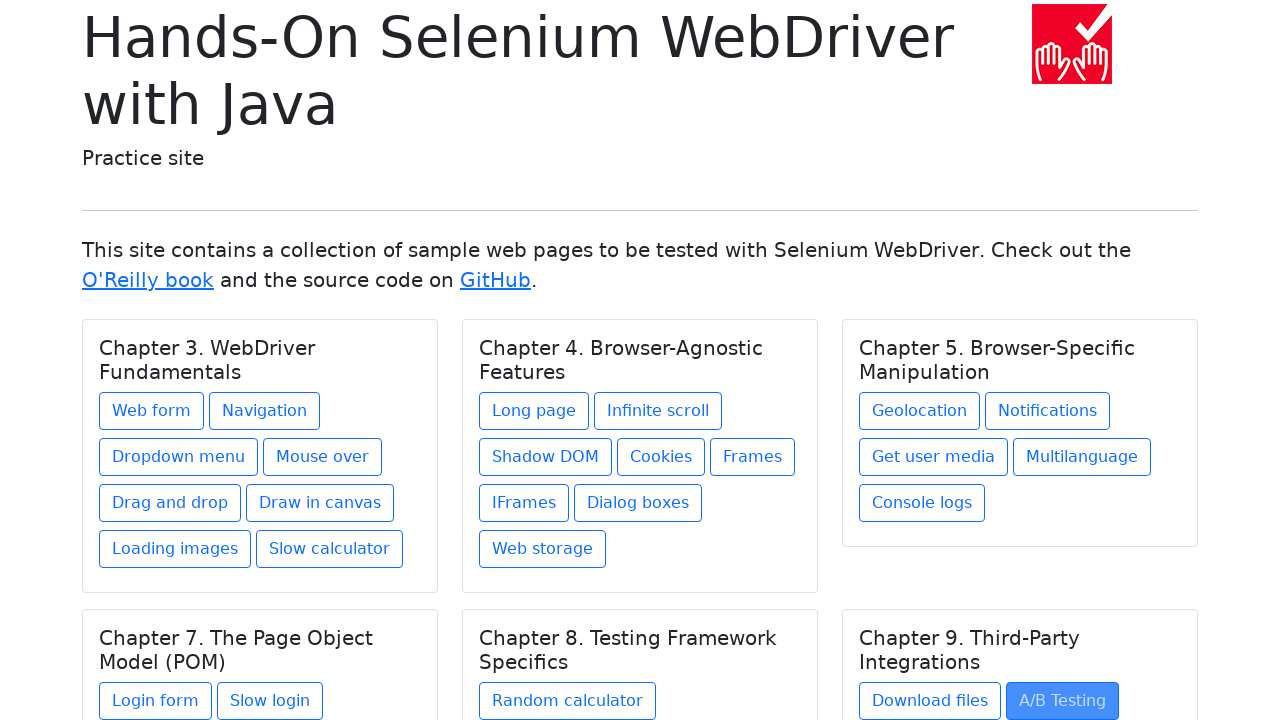

Located link 3 in chapter 6
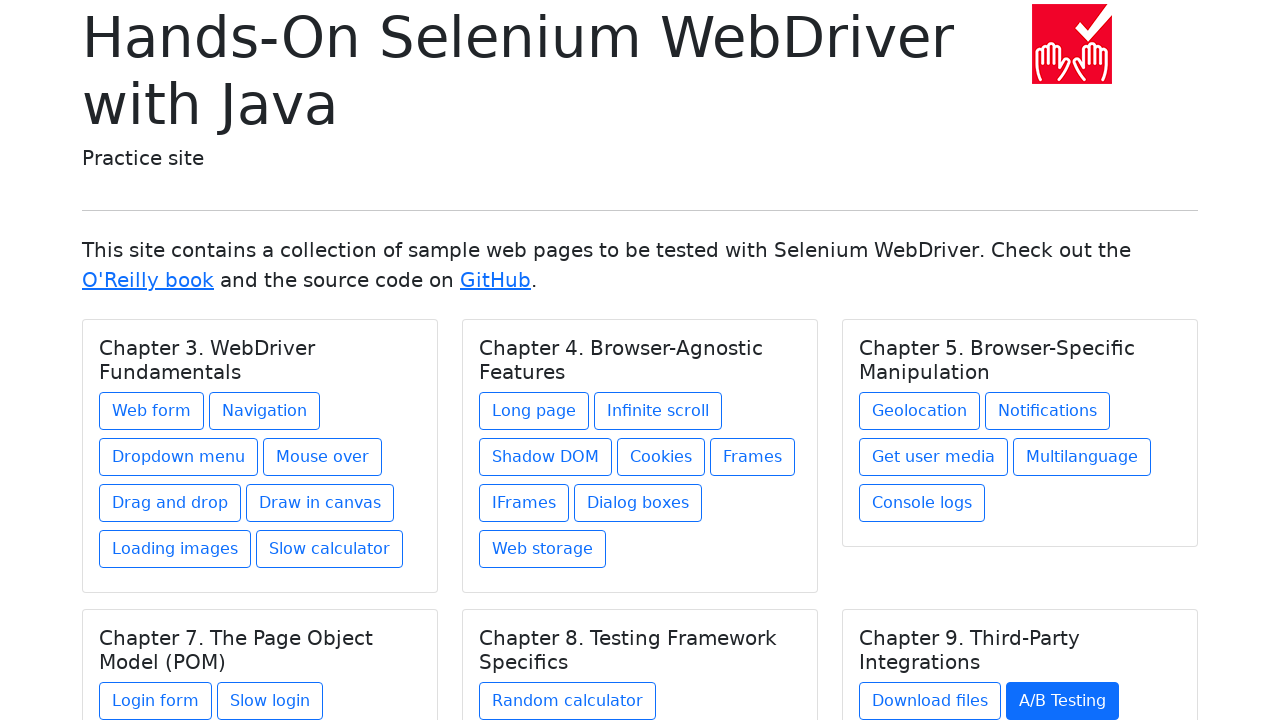

Hovered over link 3 in chapter 6 at (915, 612) on h5.card-title >> nth=5 >> .. >> a >> nth=2
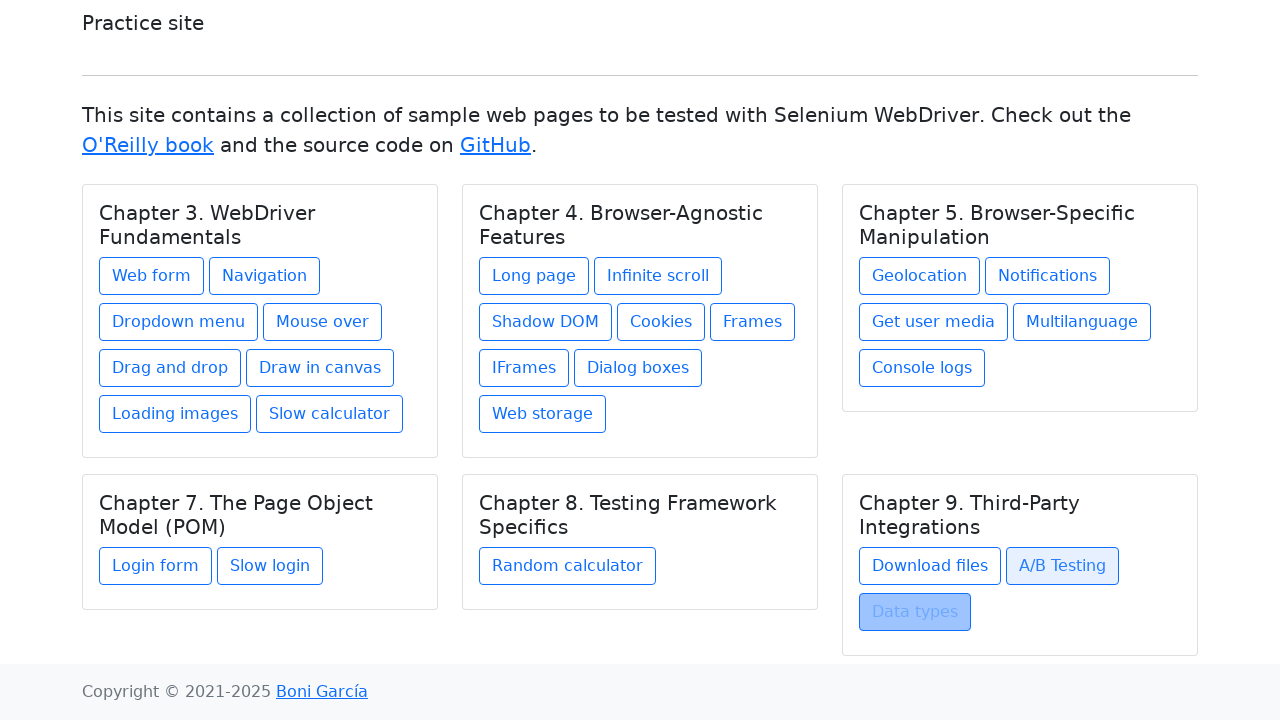

Clicked link 3 in chapter 6 at (915, 612) on h5.card-title >> nth=5 >> .. >> a >> nth=2
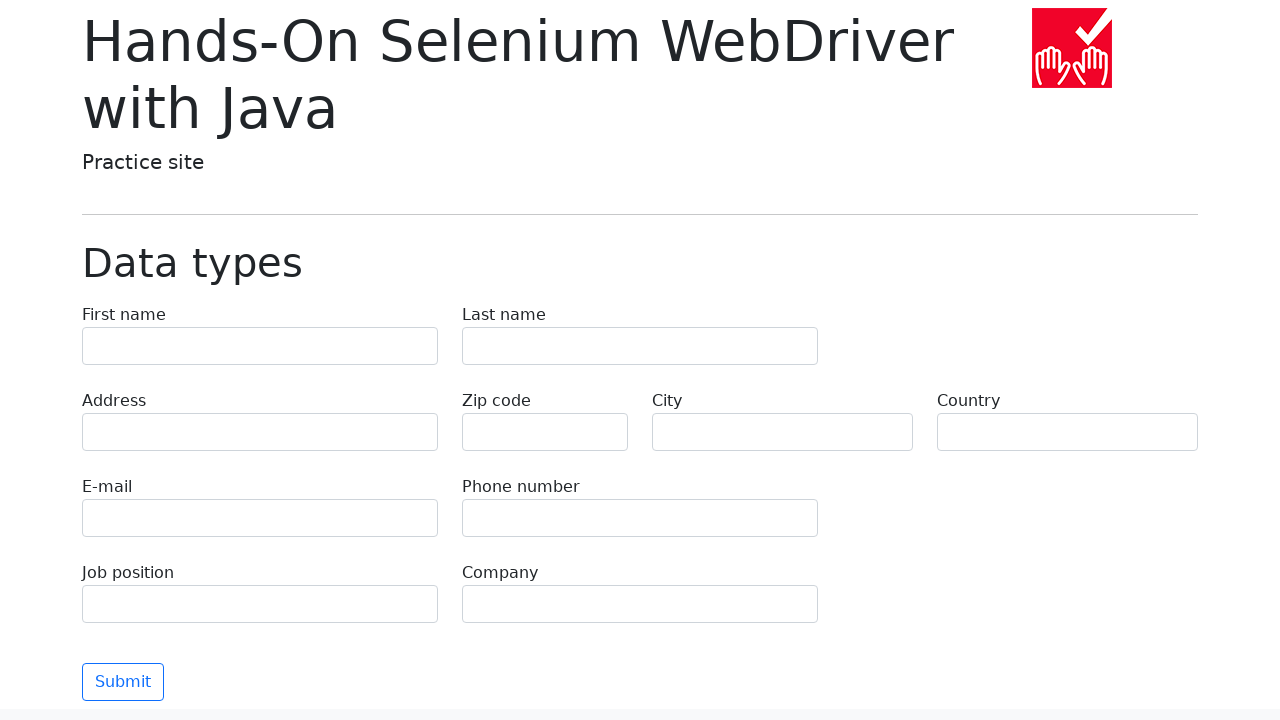

Waited 1 second for page to load after clicking link 3
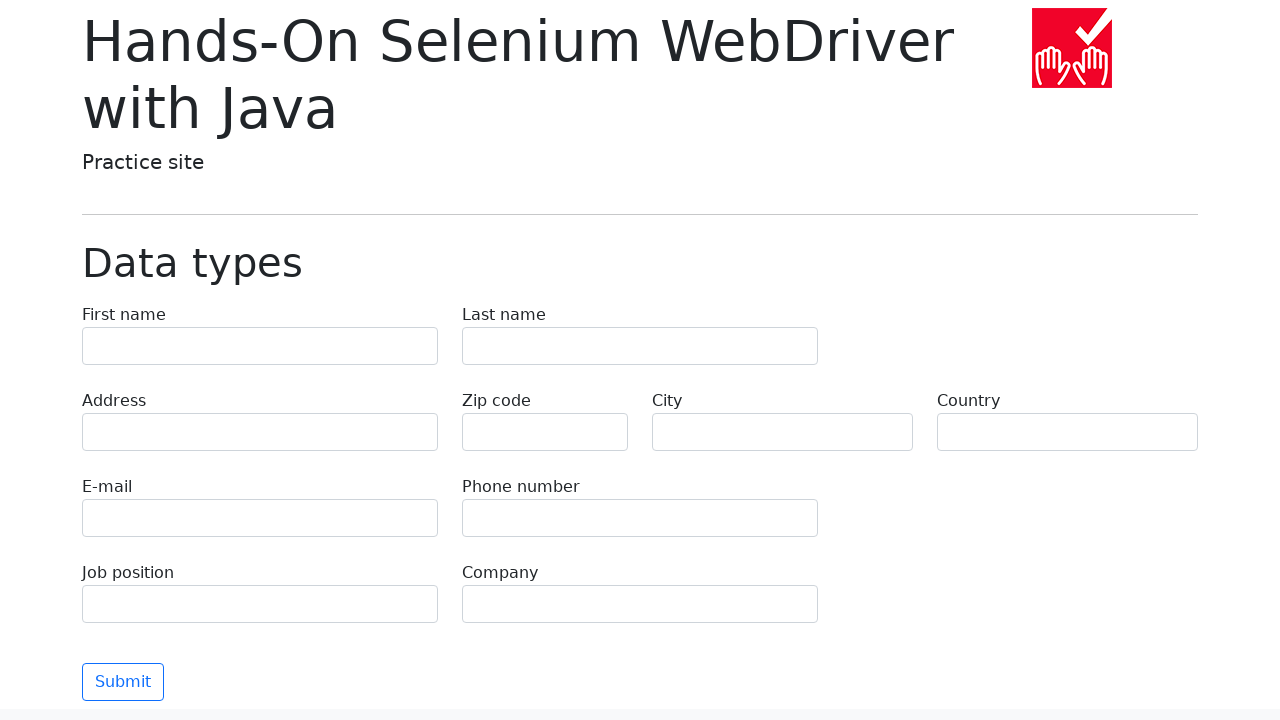

Navigated back to main page after link 3 in chapter 6
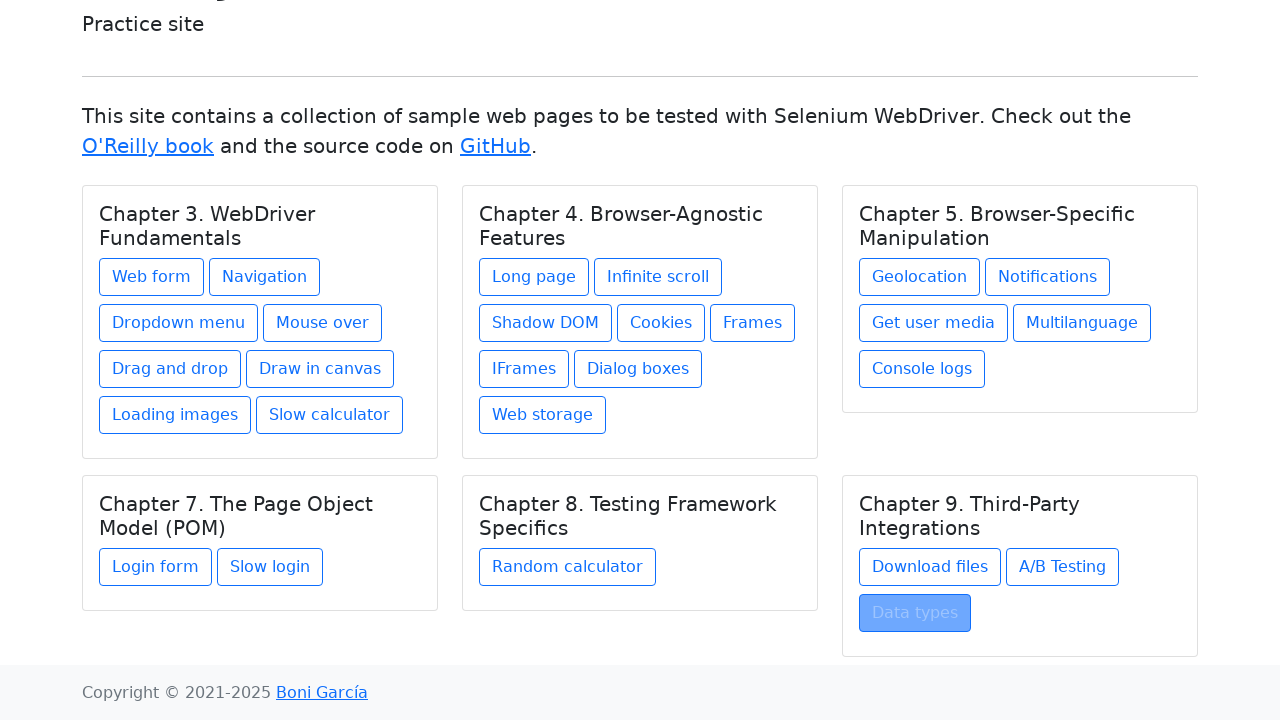

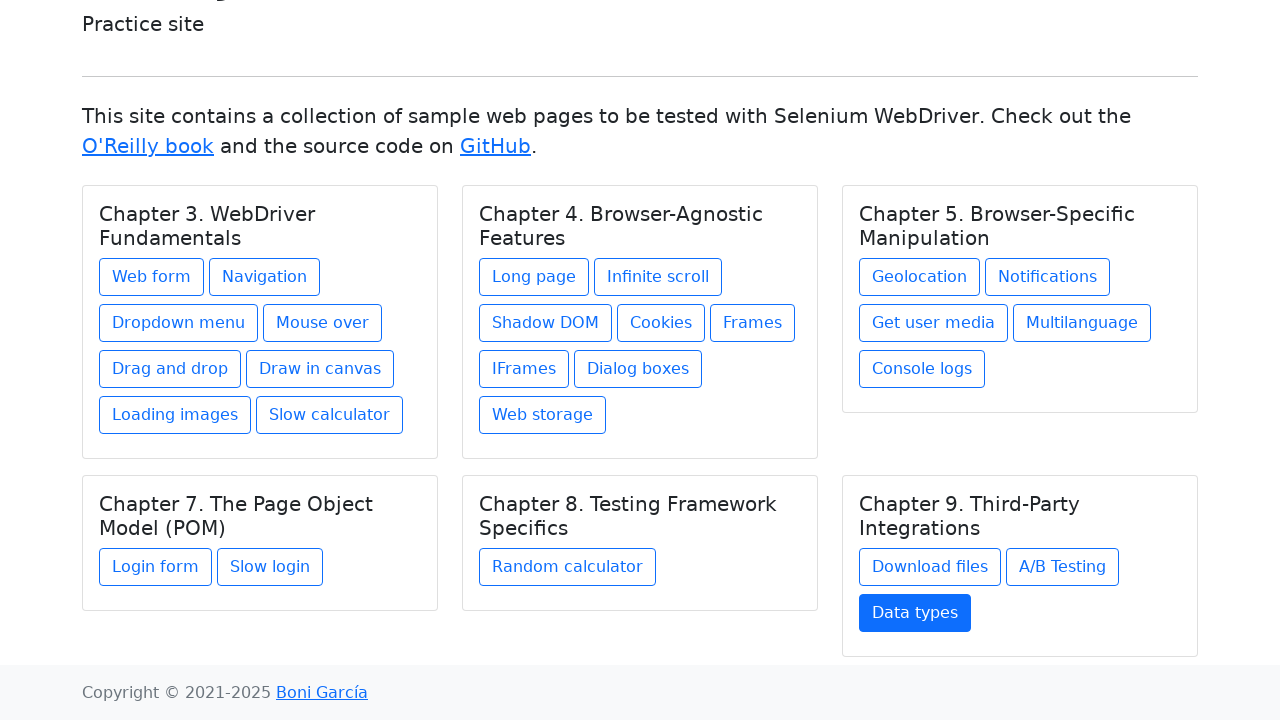